Tests filling a large form by entering text into all input fields and clicking the submit button

Starting URL: http://suninjuly.github.io/huge_form.html

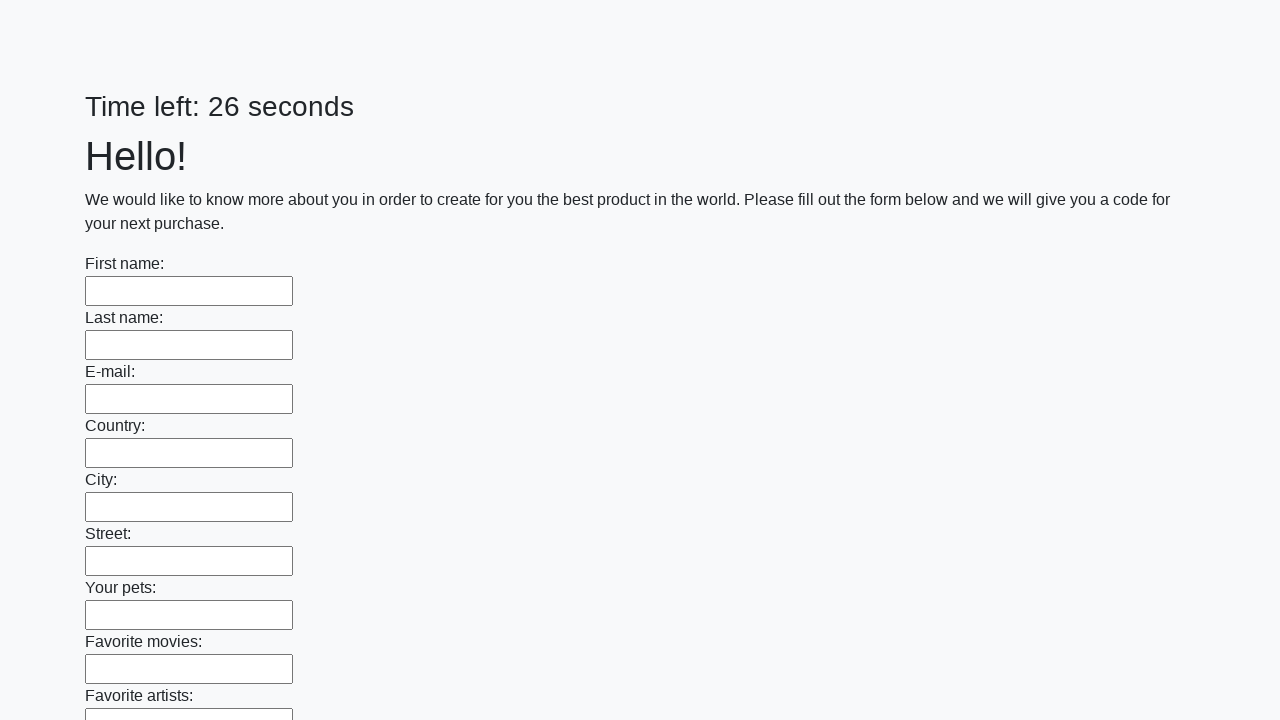

Filled input field with 'test answer' on input >> nth=0
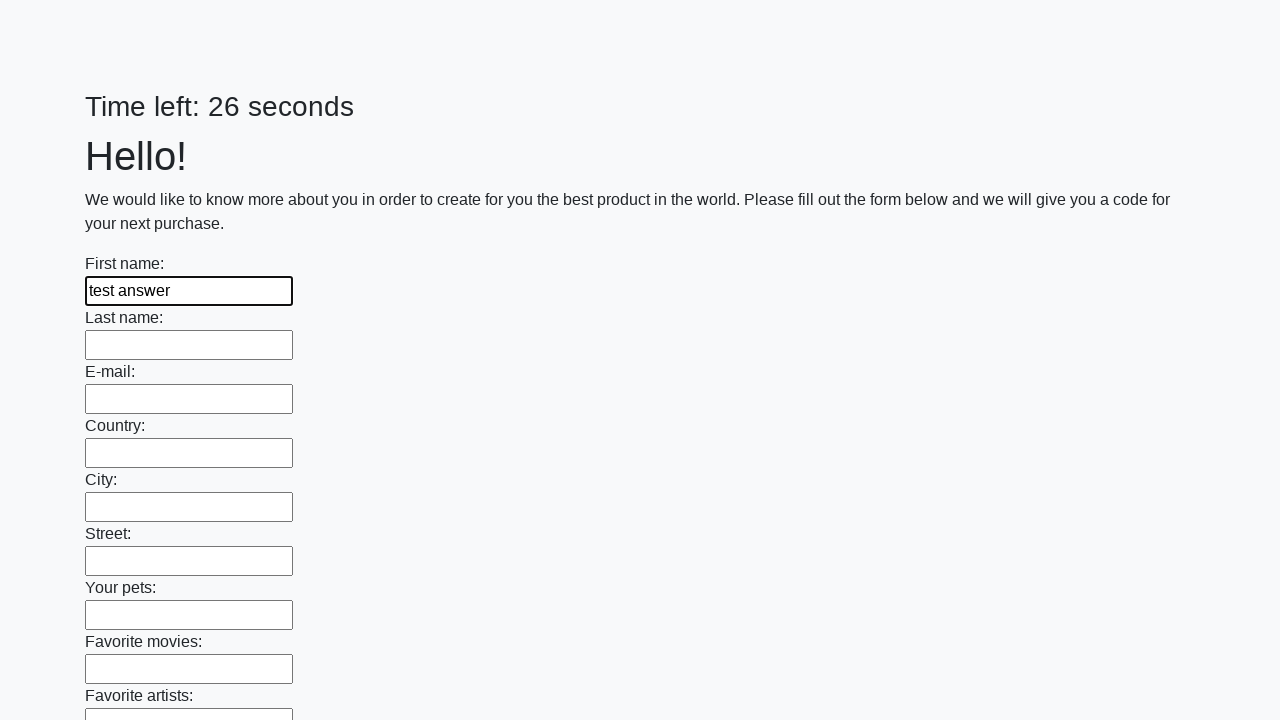

Filled input field with 'test answer' on input >> nth=1
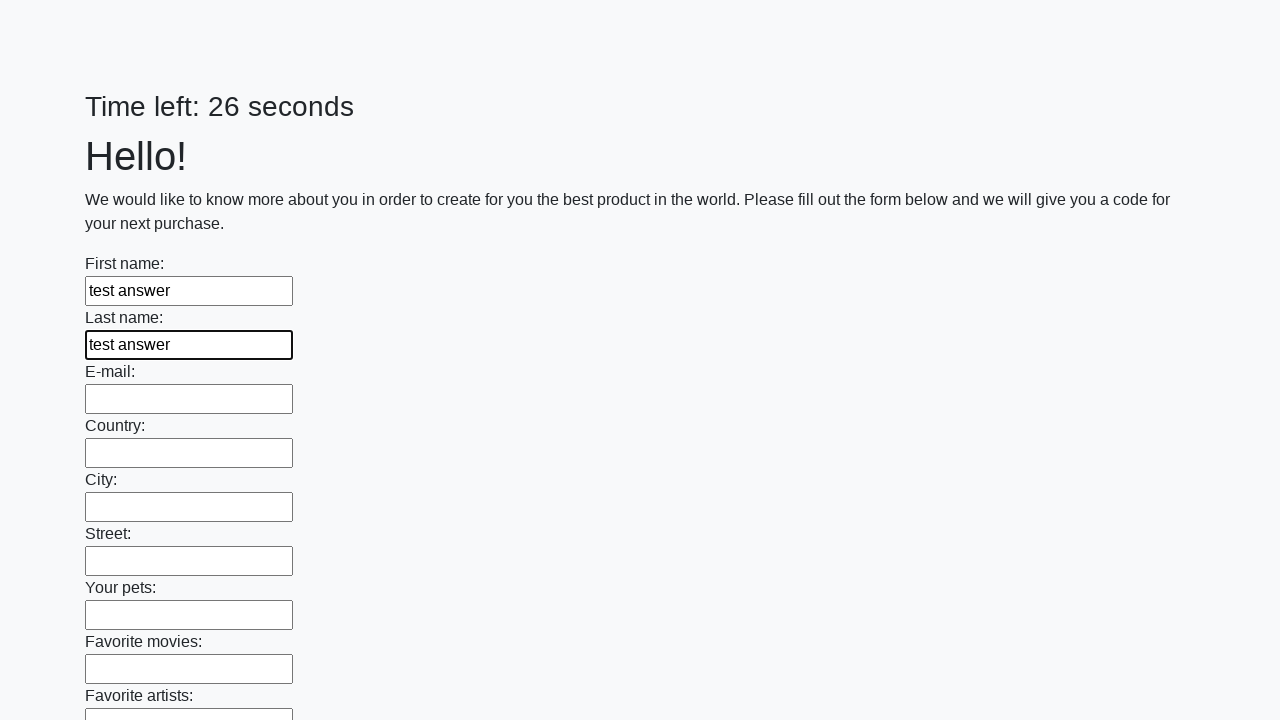

Filled input field with 'test answer' on input >> nth=2
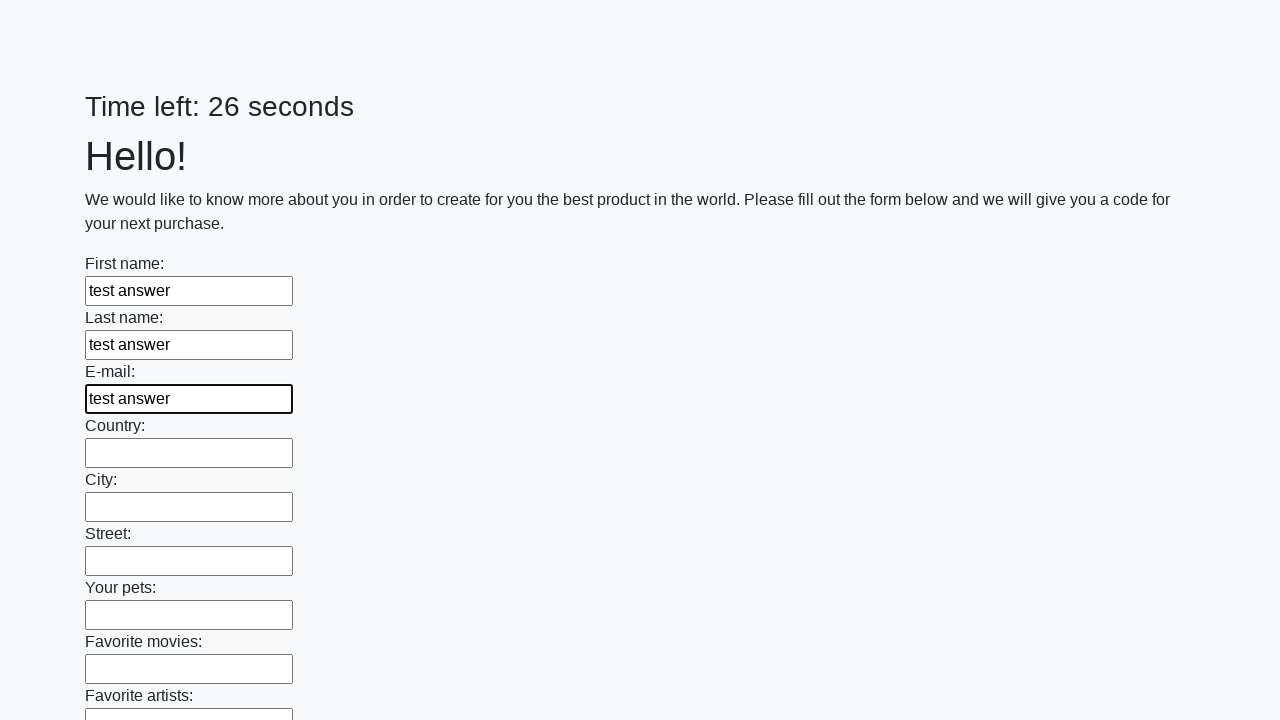

Filled input field with 'test answer' on input >> nth=3
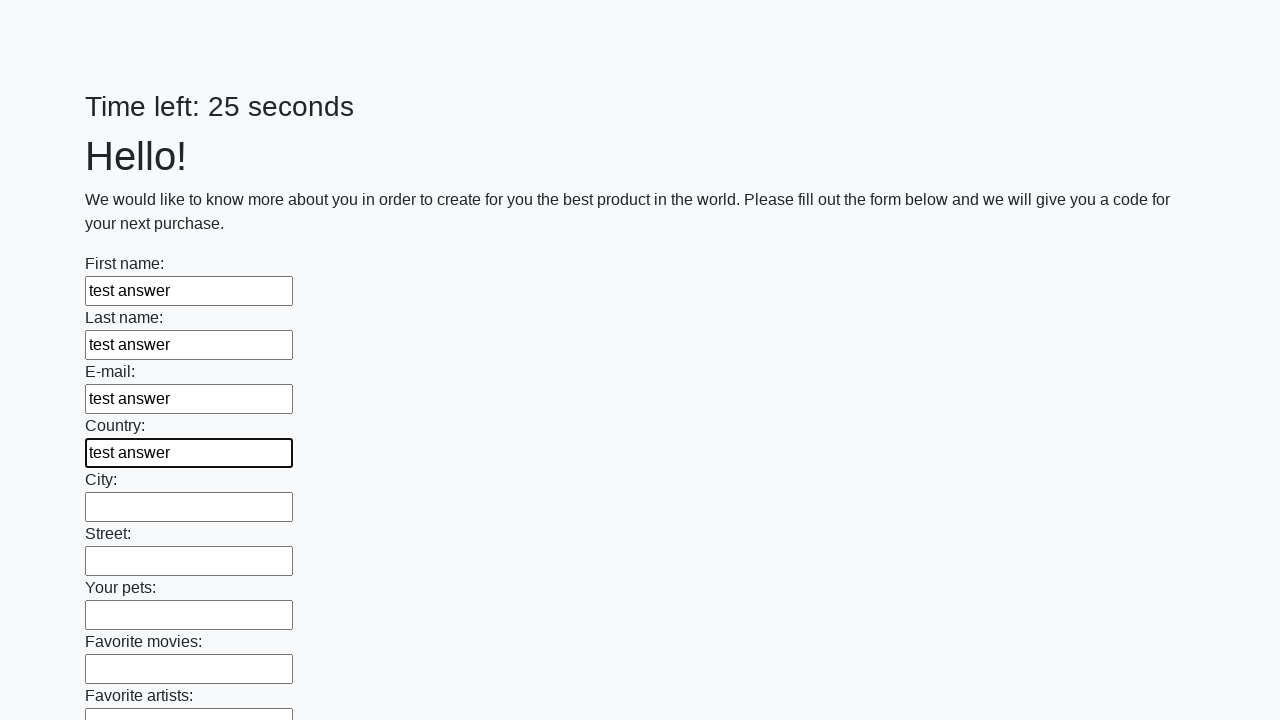

Filled input field with 'test answer' on input >> nth=4
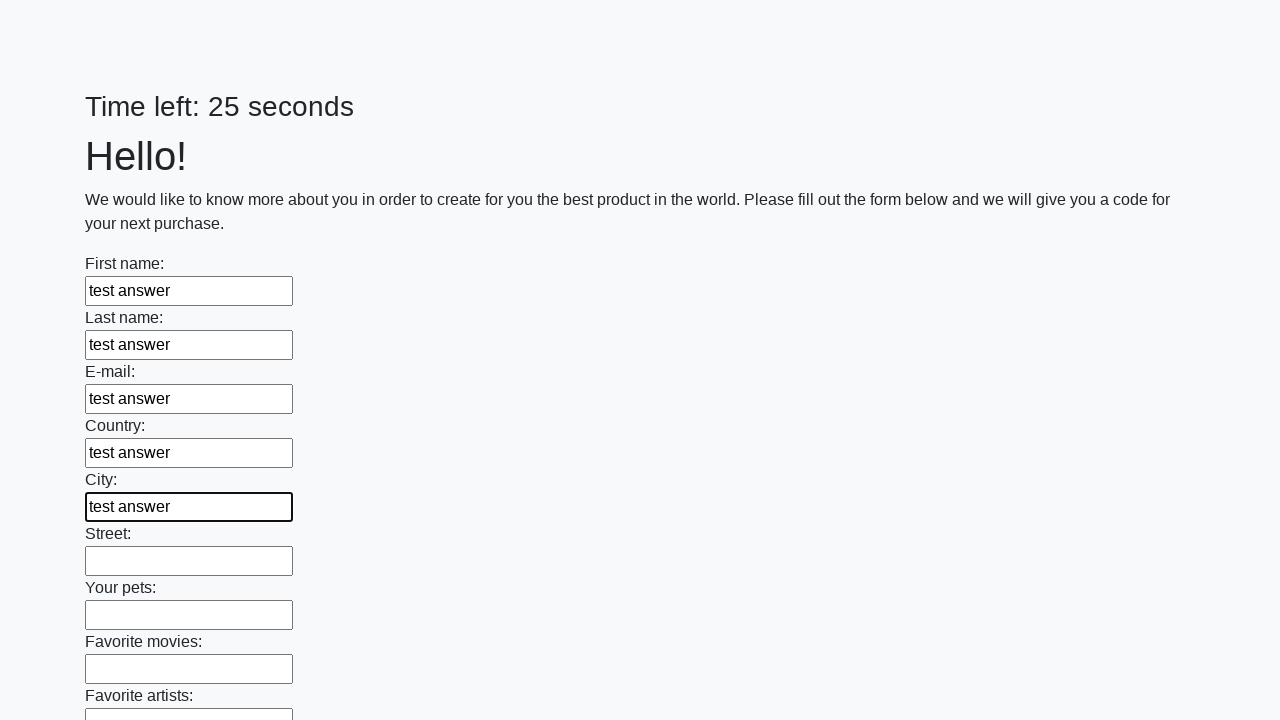

Filled input field with 'test answer' on input >> nth=5
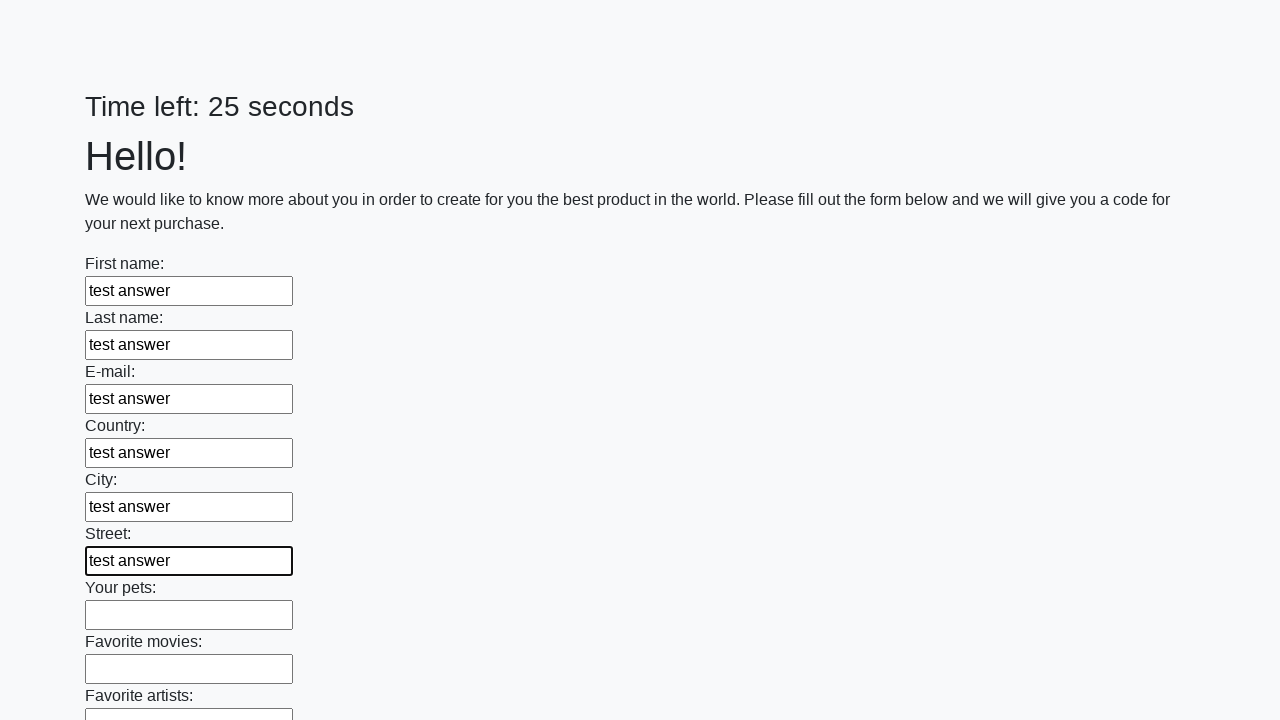

Filled input field with 'test answer' on input >> nth=6
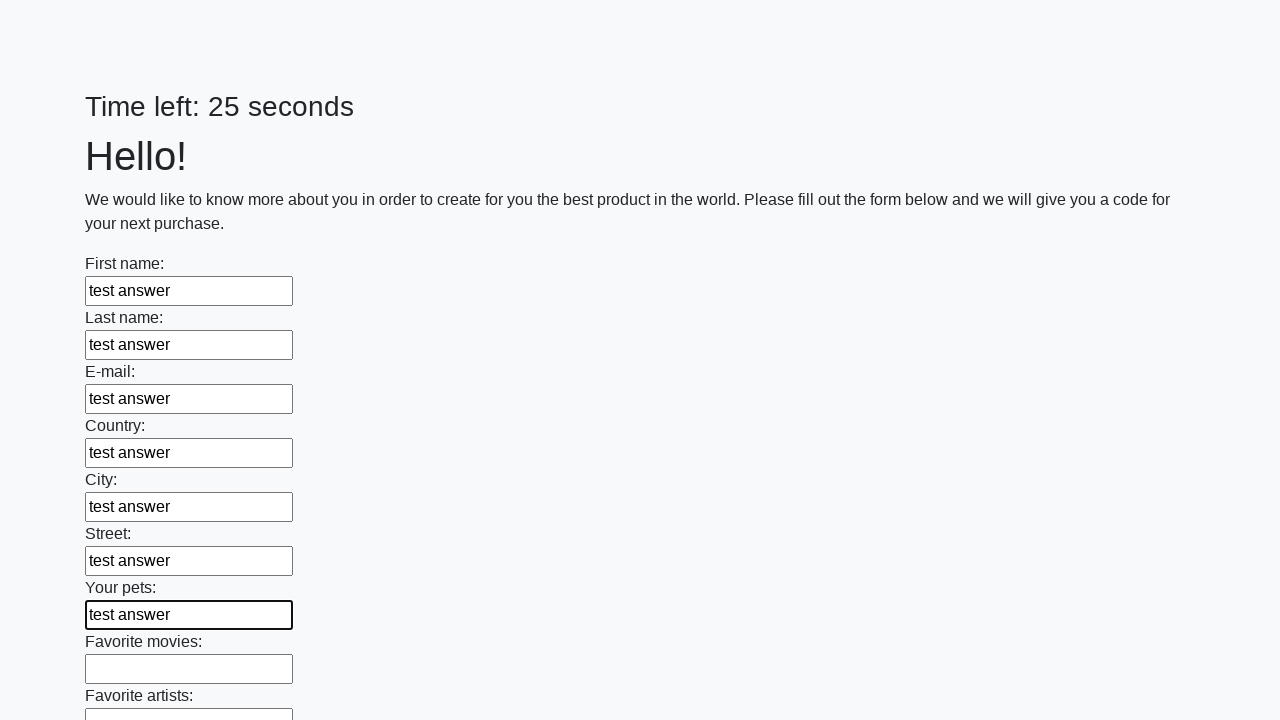

Filled input field with 'test answer' on input >> nth=7
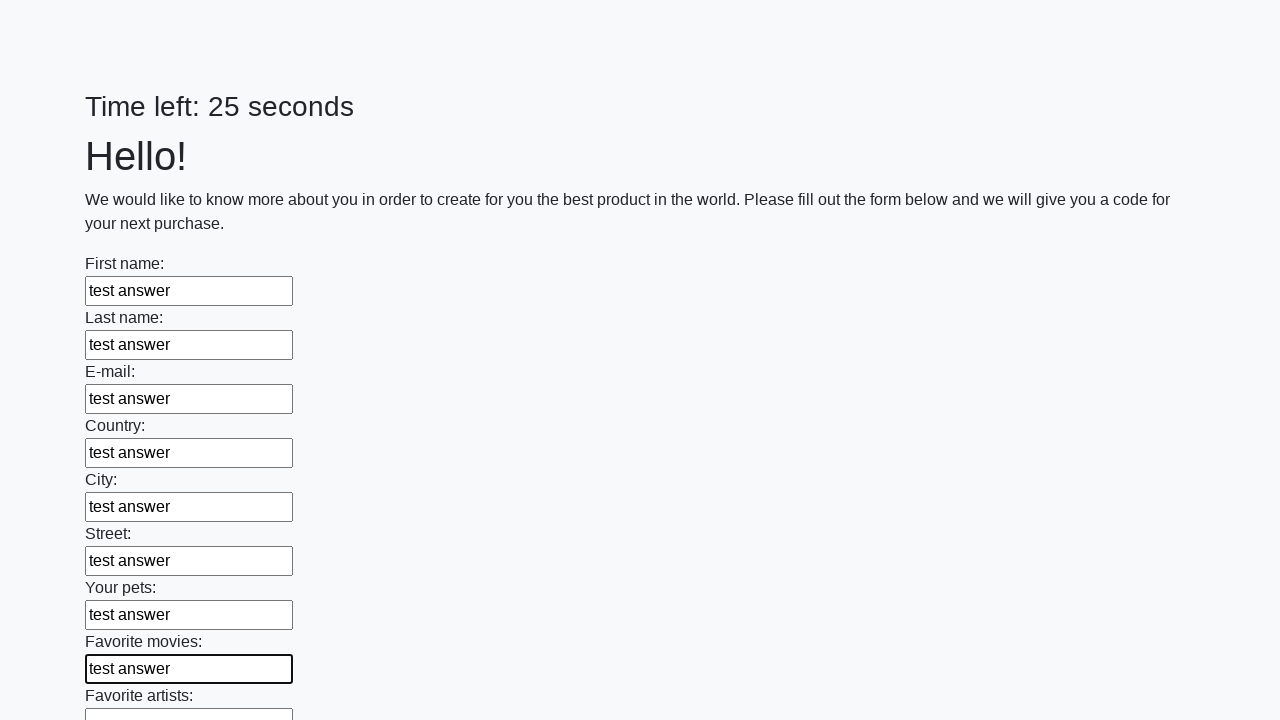

Filled input field with 'test answer' on input >> nth=8
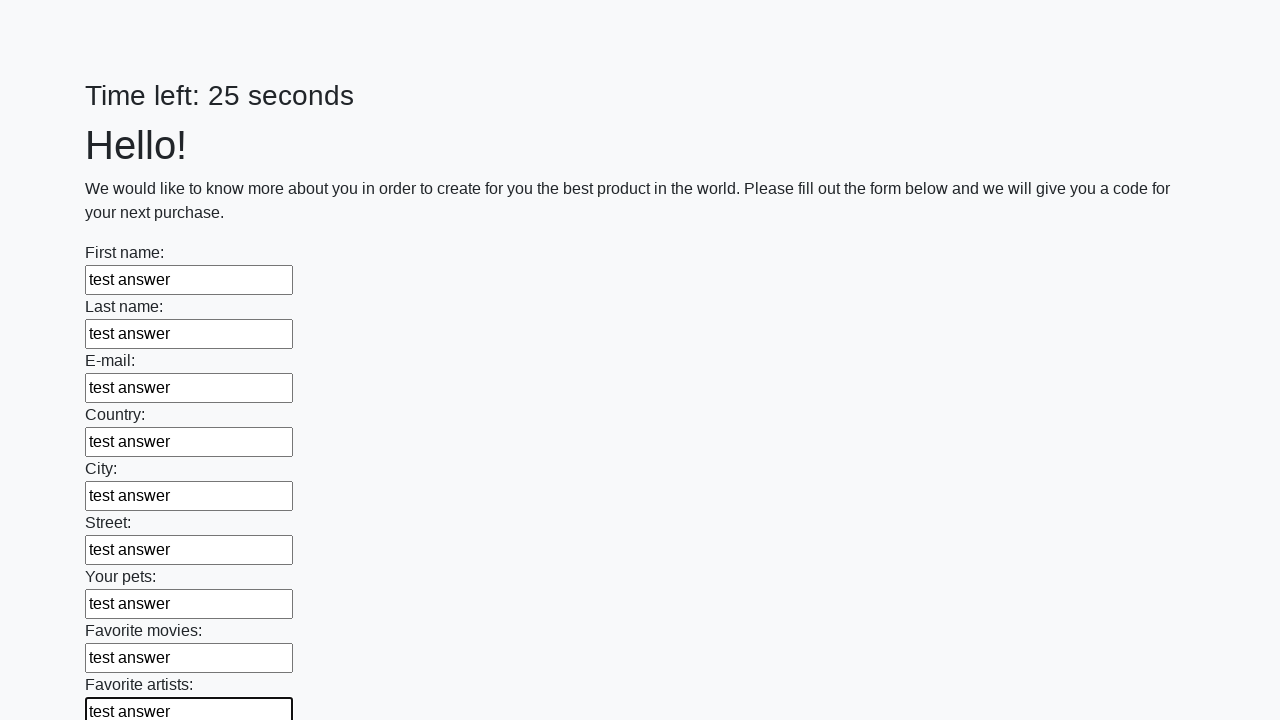

Filled input field with 'test answer' on input >> nth=9
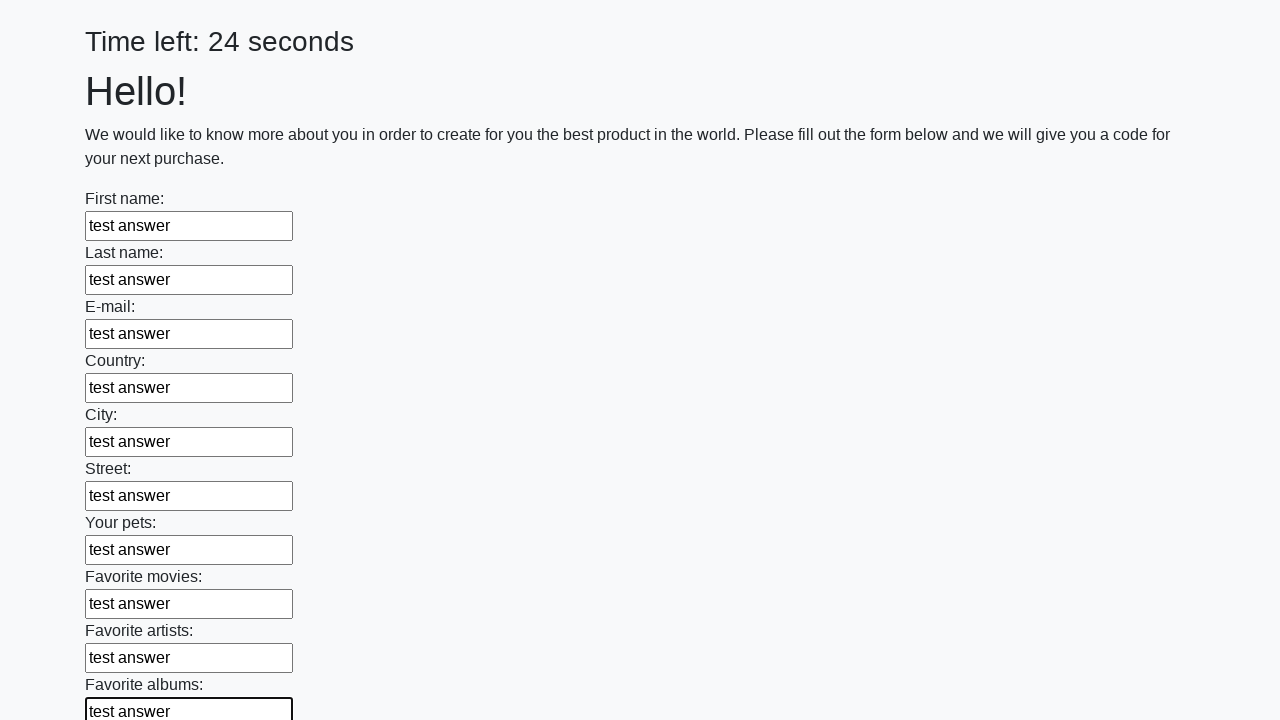

Filled input field with 'test answer' on input >> nth=10
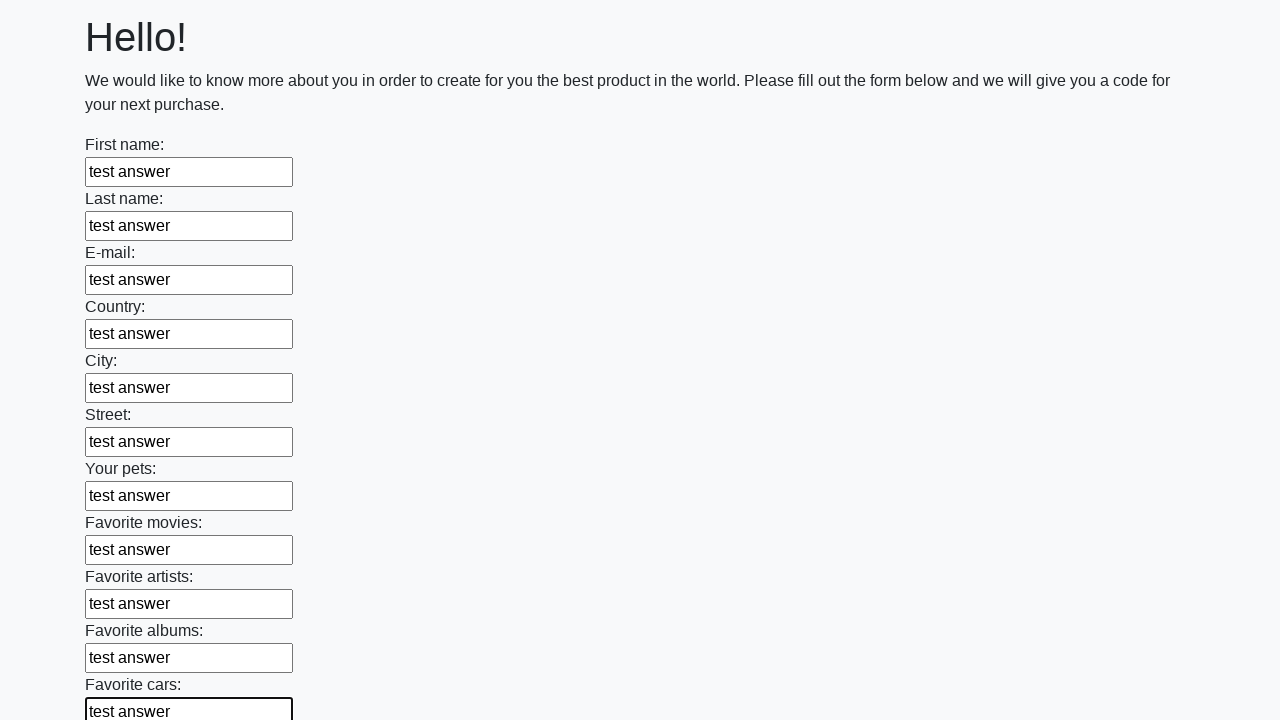

Filled input field with 'test answer' on input >> nth=11
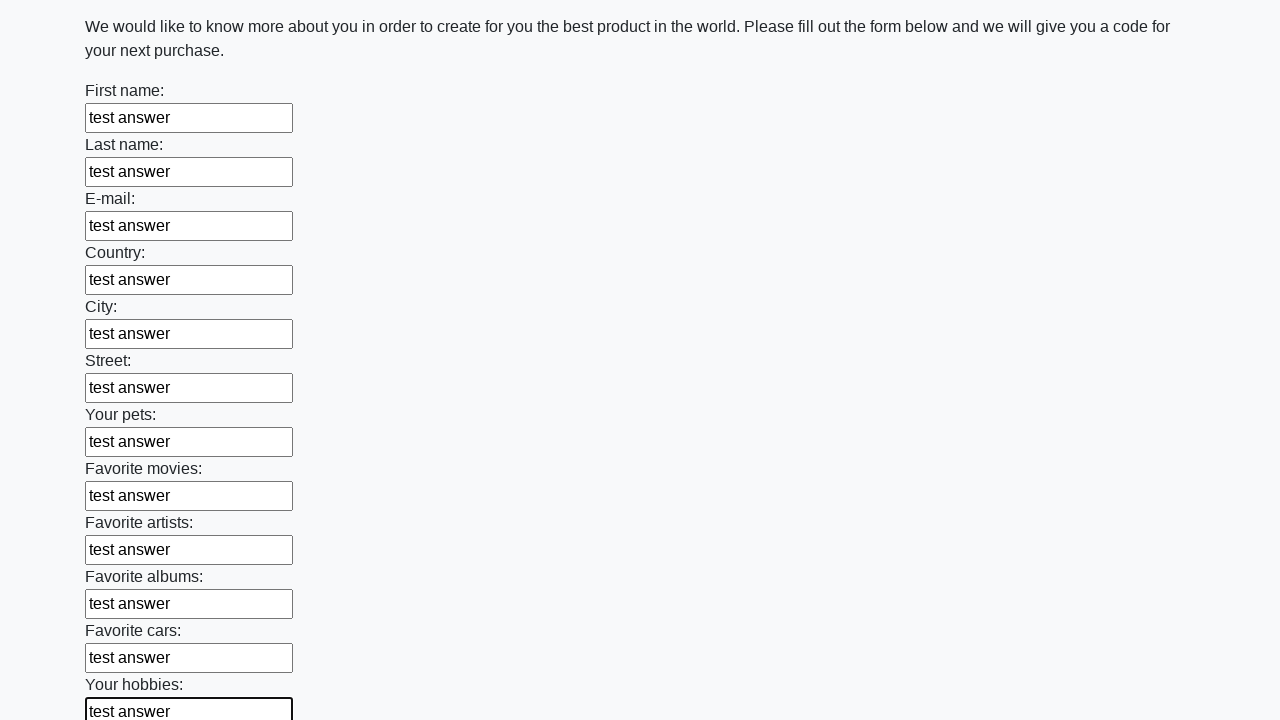

Filled input field with 'test answer' on input >> nth=12
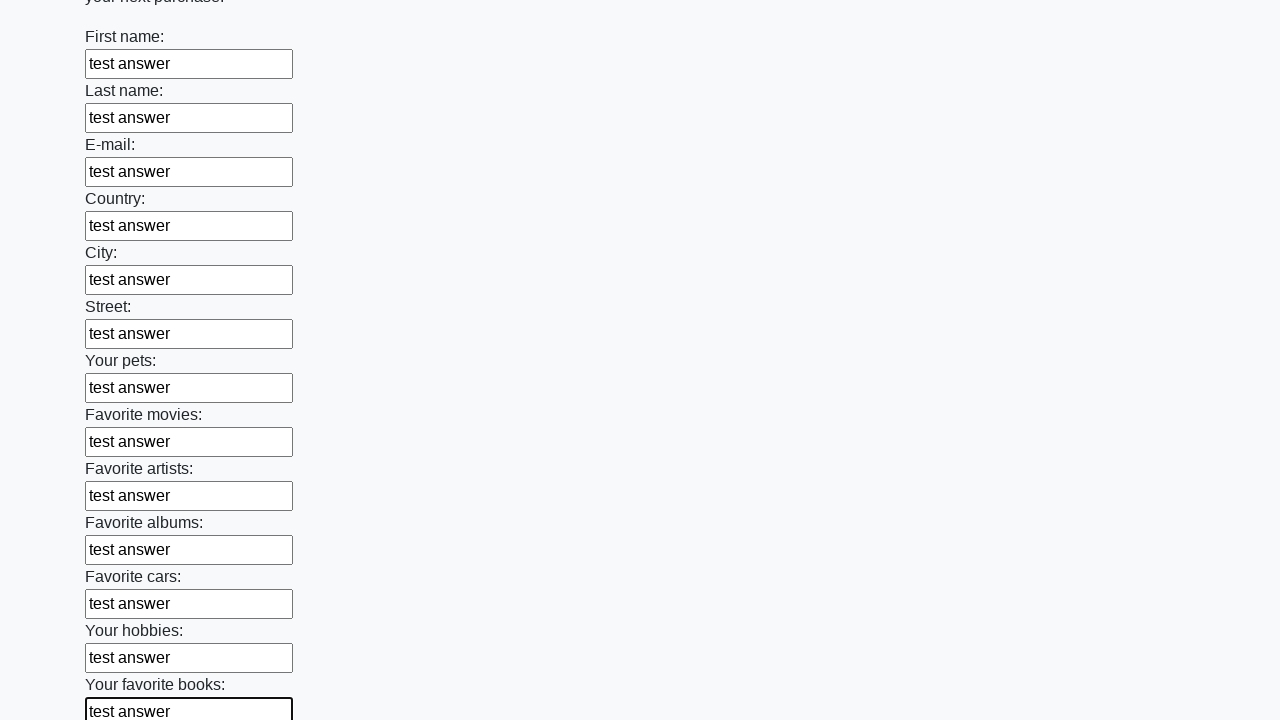

Filled input field with 'test answer' on input >> nth=13
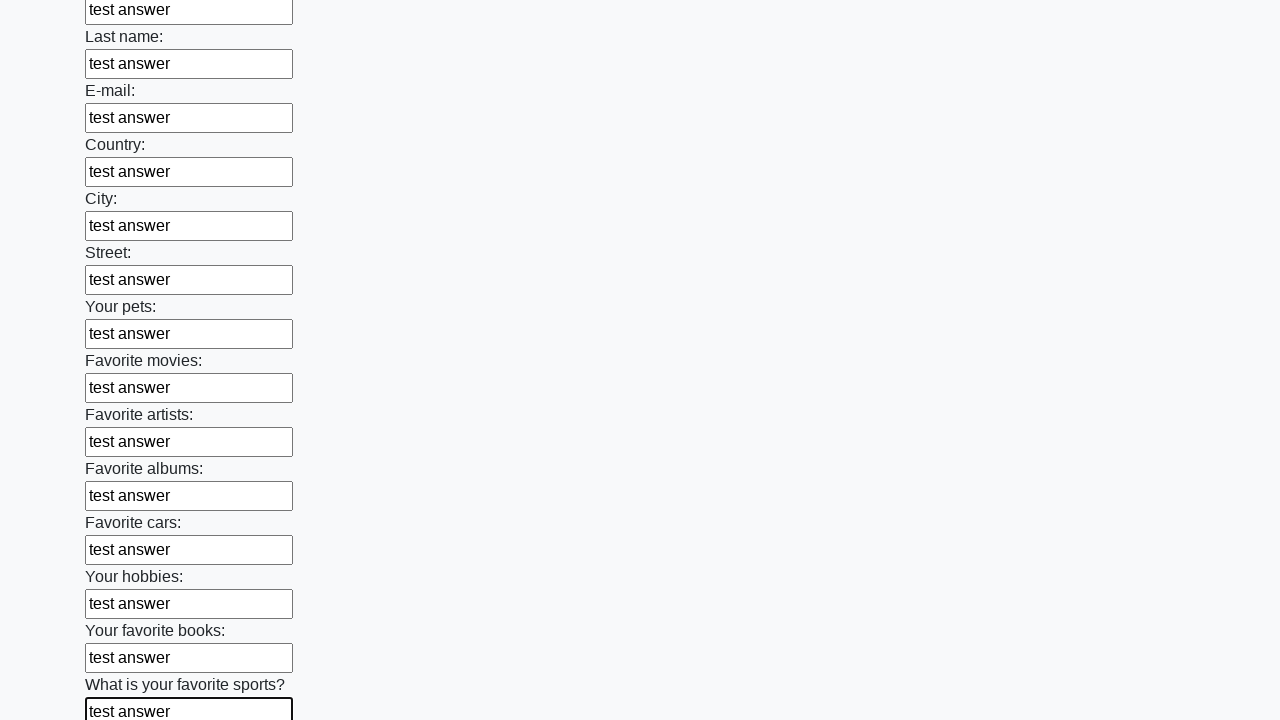

Filled input field with 'test answer' on input >> nth=14
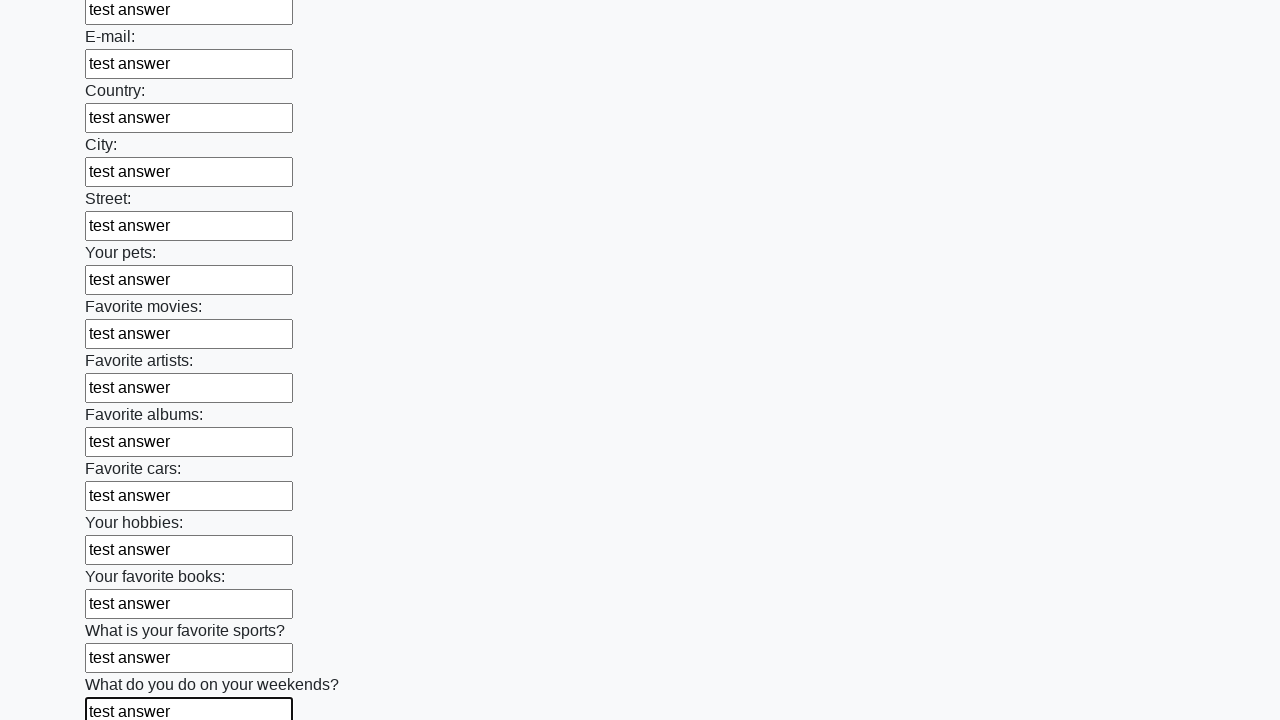

Filled input field with 'test answer' on input >> nth=15
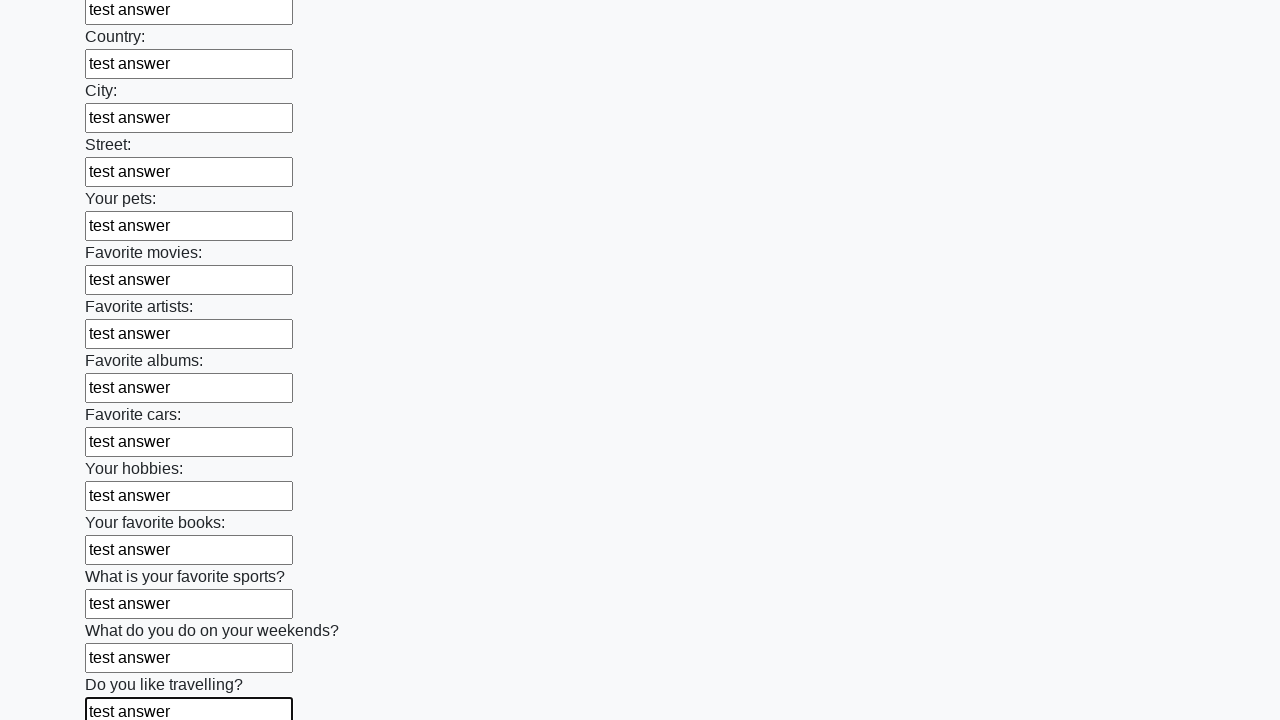

Filled input field with 'test answer' on input >> nth=16
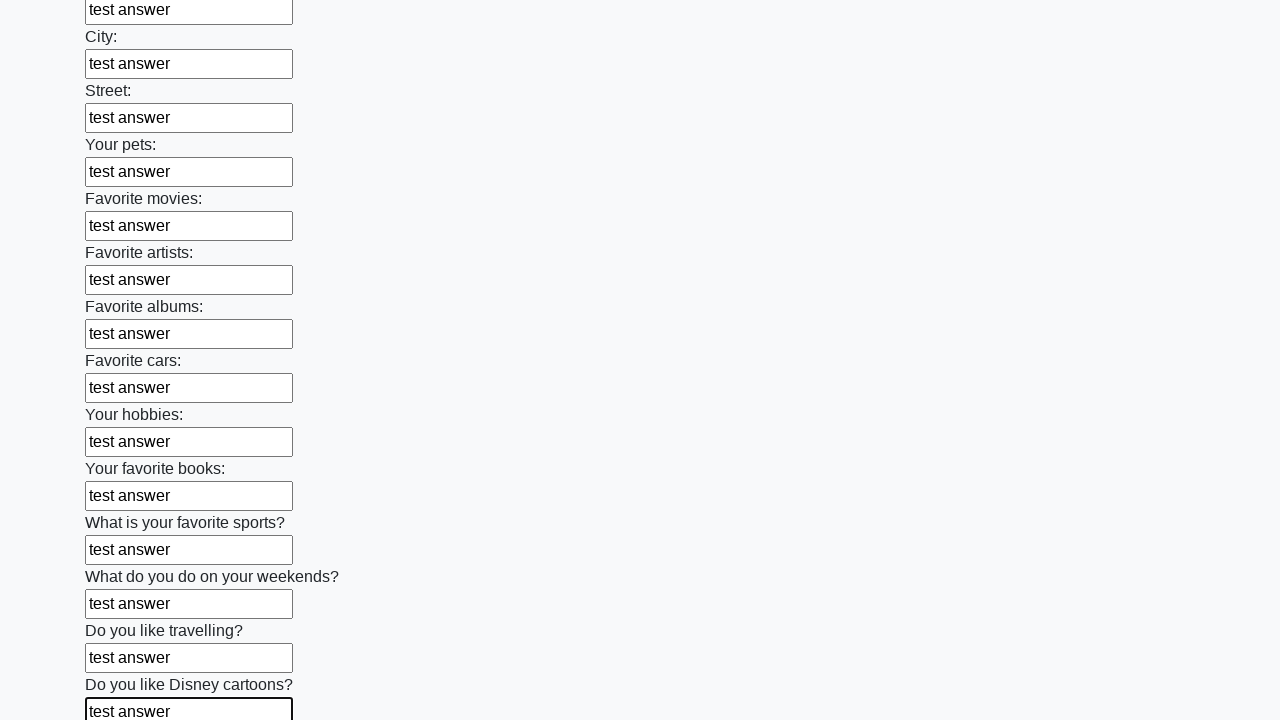

Filled input field with 'test answer' on input >> nth=17
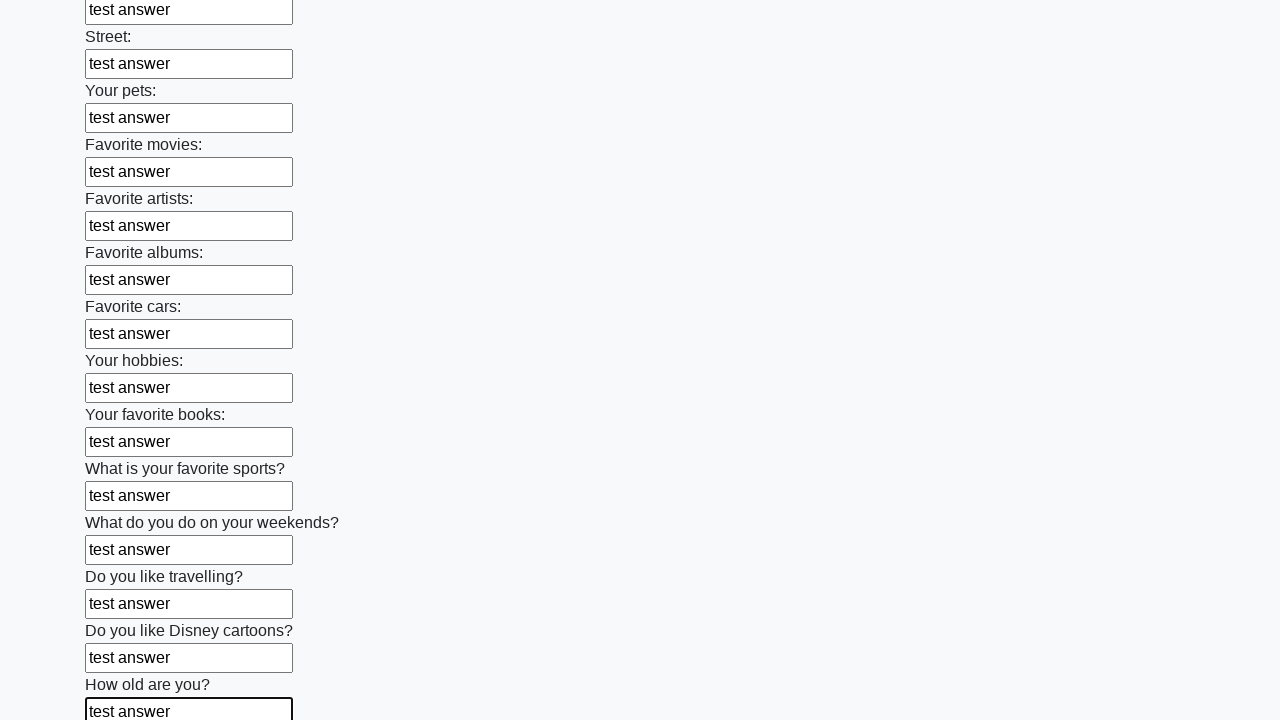

Filled input field with 'test answer' on input >> nth=18
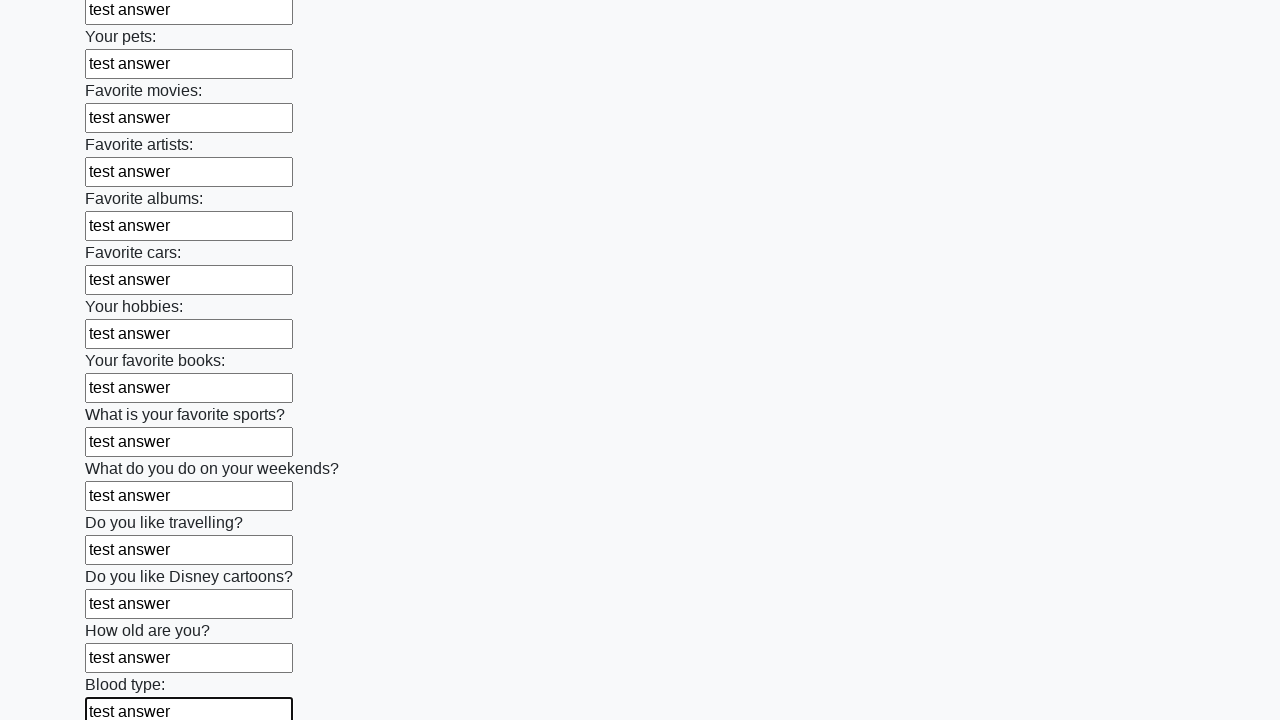

Filled input field with 'test answer' on input >> nth=19
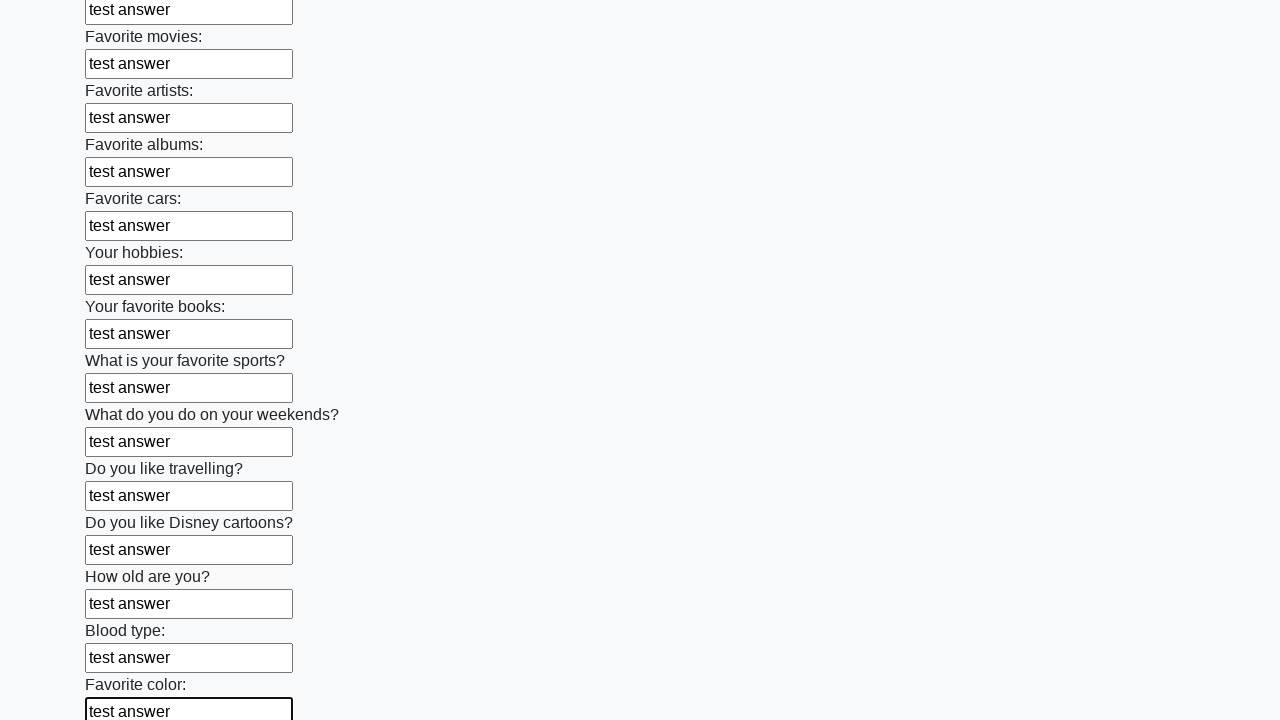

Filled input field with 'test answer' on input >> nth=20
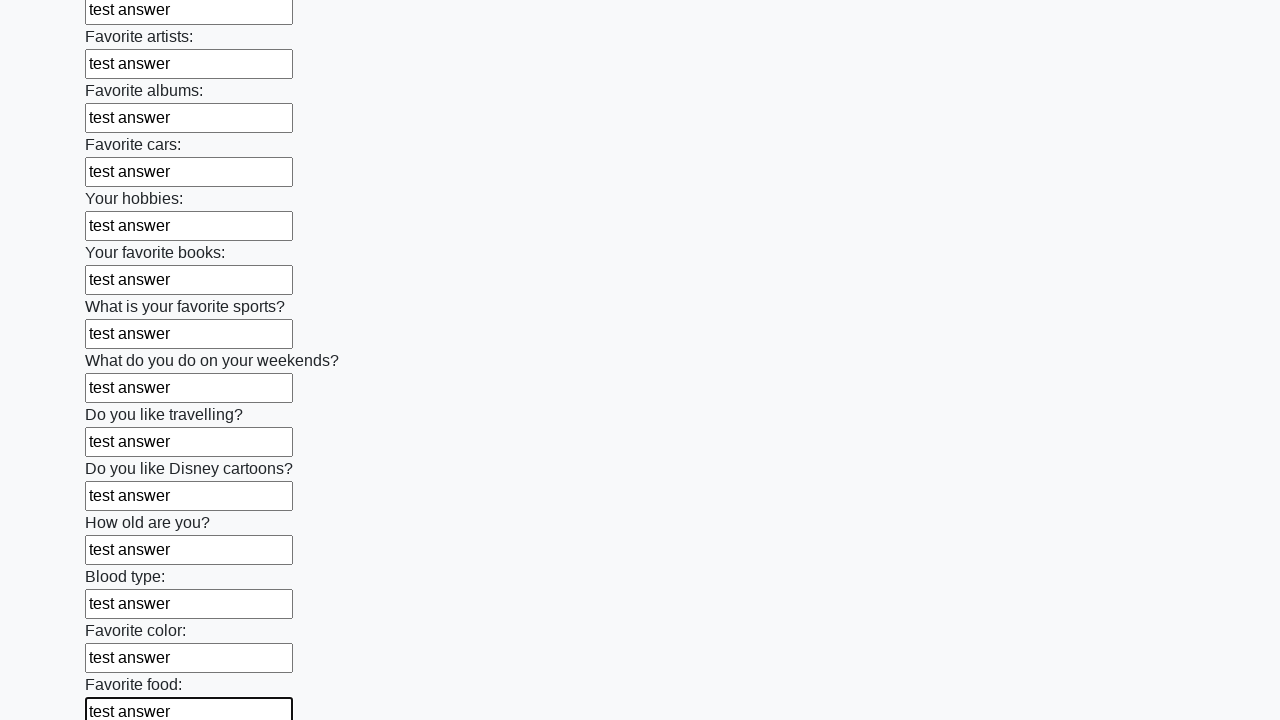

Filled input field with 'test answer' on input >> nth=21
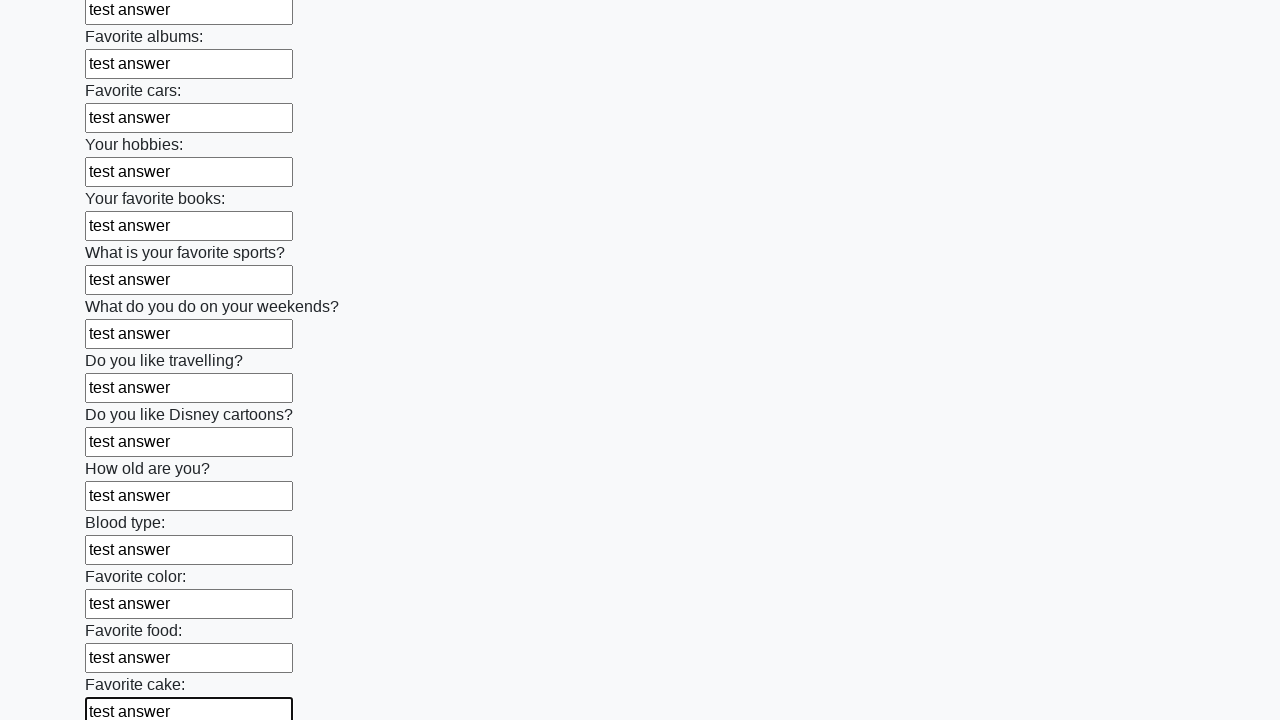

Filled input field with 'test answer' on input >> nth=22
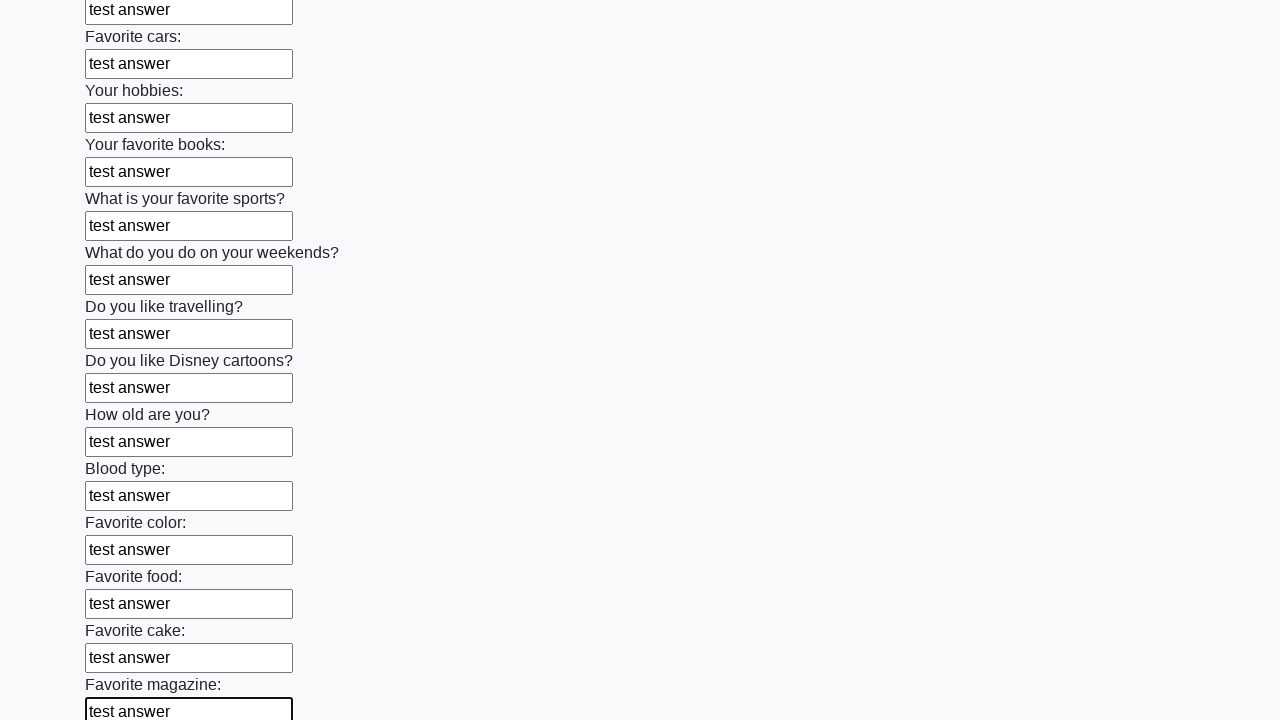

Filled input field with 'test answer' on input >> nth=23
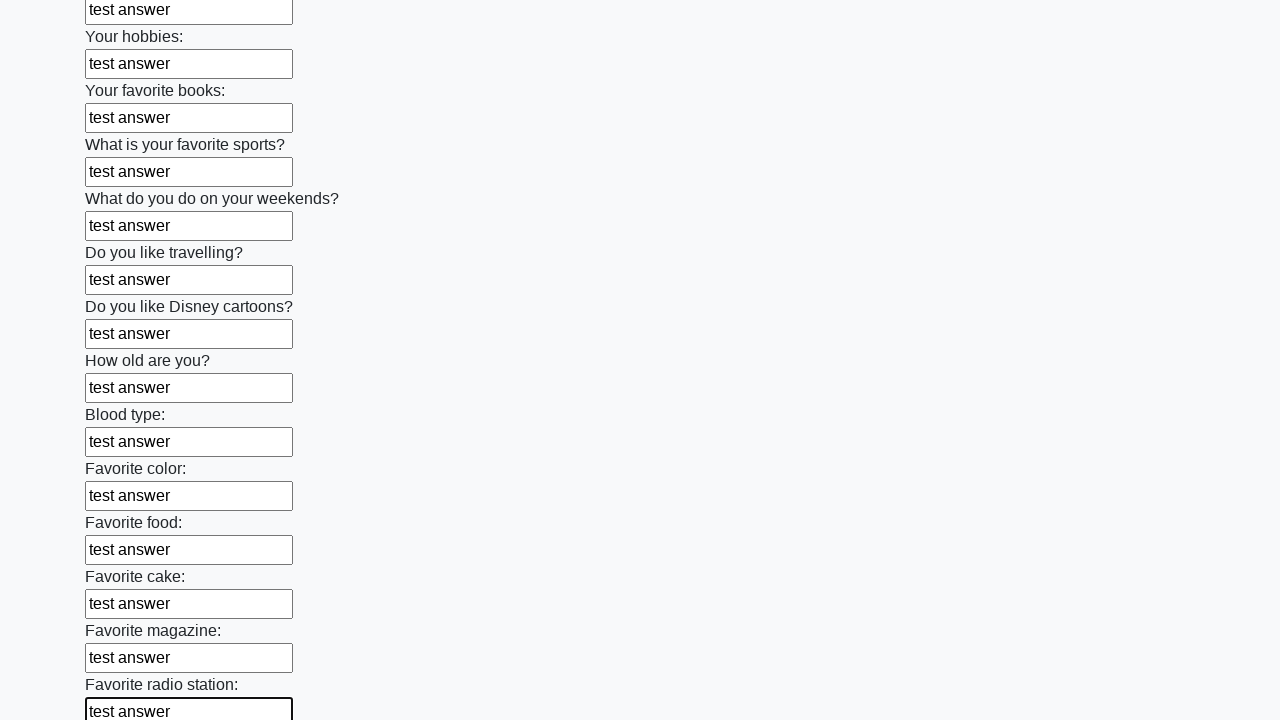

Filled input field with 'test answer' on input >> nth=24
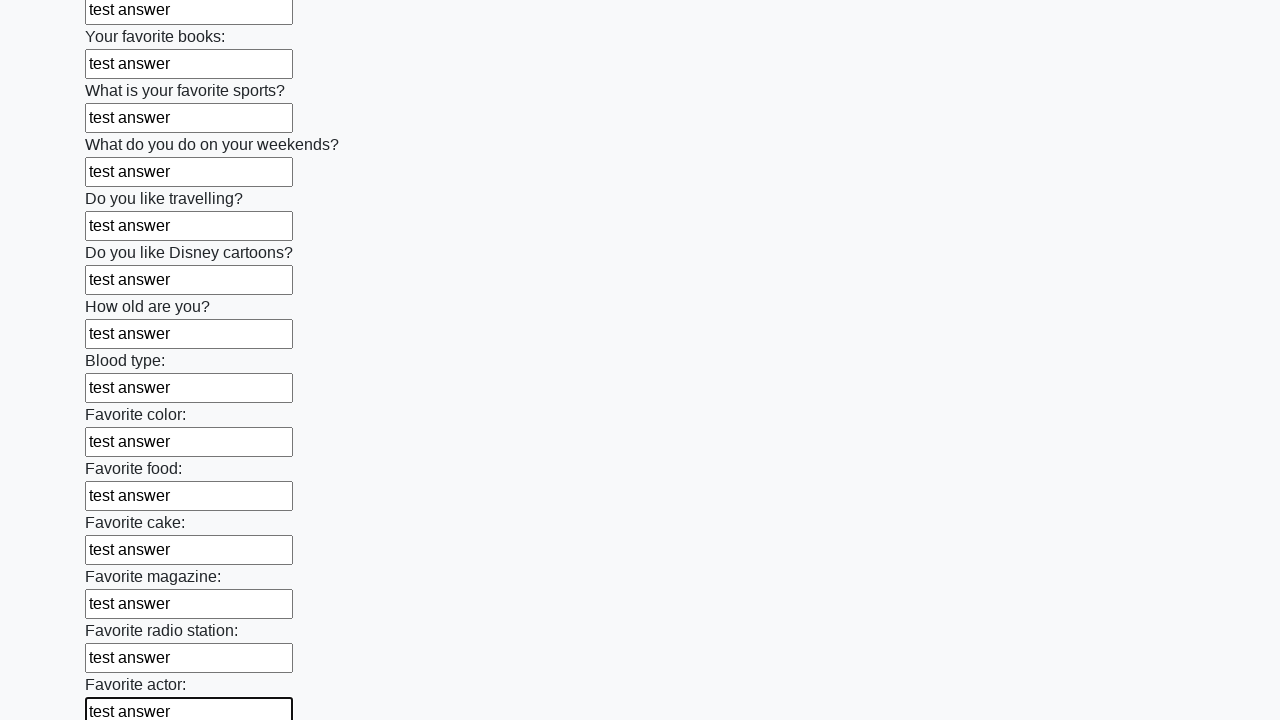

Filled input field with 'test answer' on input >> nth=25
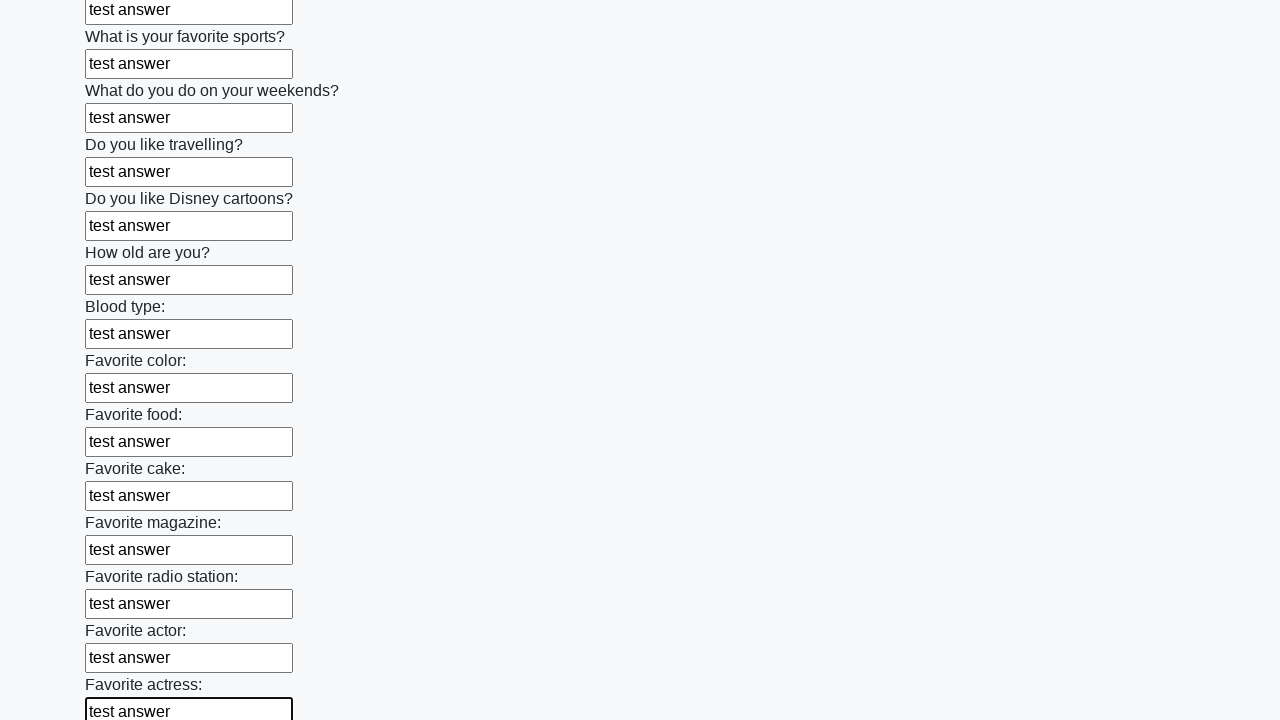

Filled input field with 'test answer' on input >> nth=26
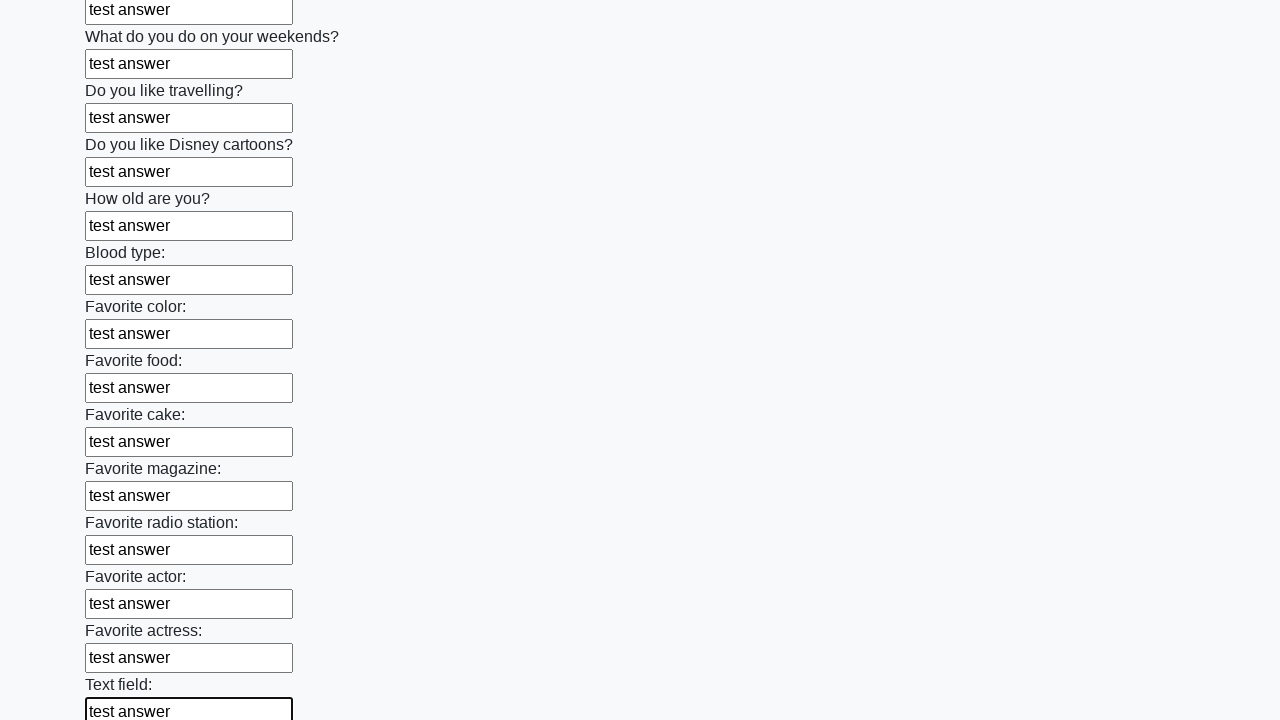

Filled input field with 'test answer' on input >> nth=27
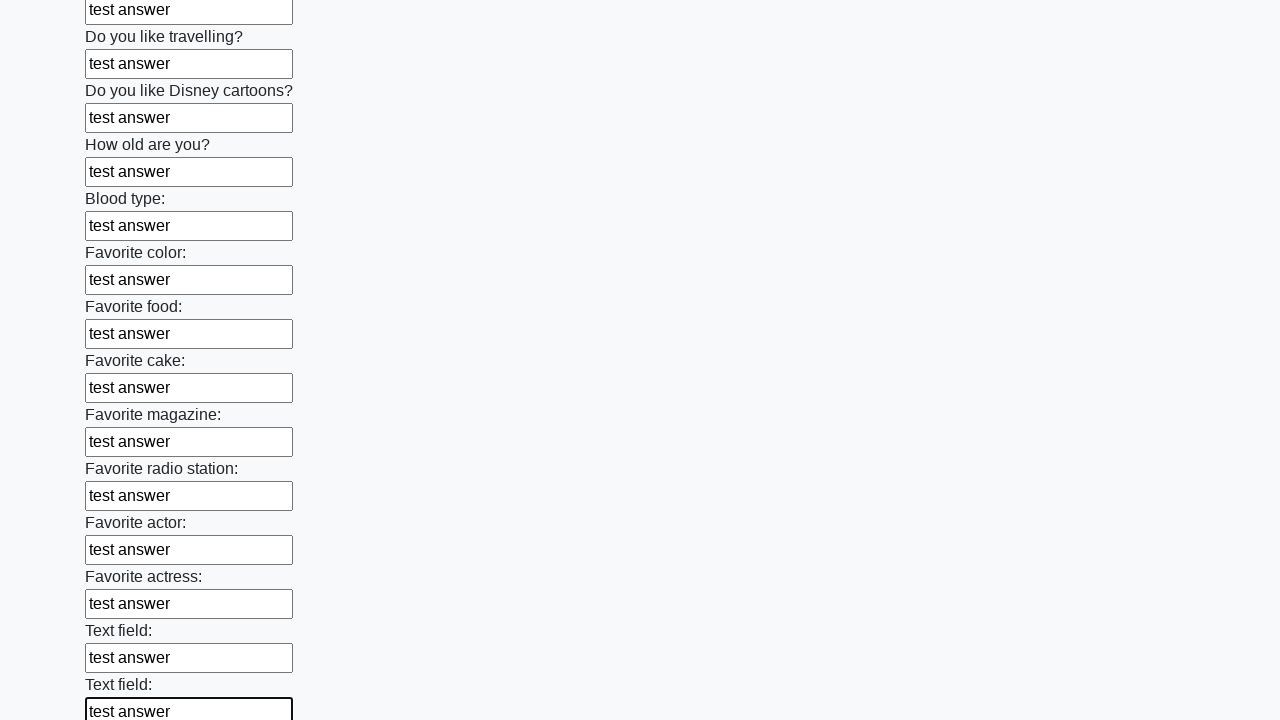

Filled input field with 'test answer' on input >> nth=28
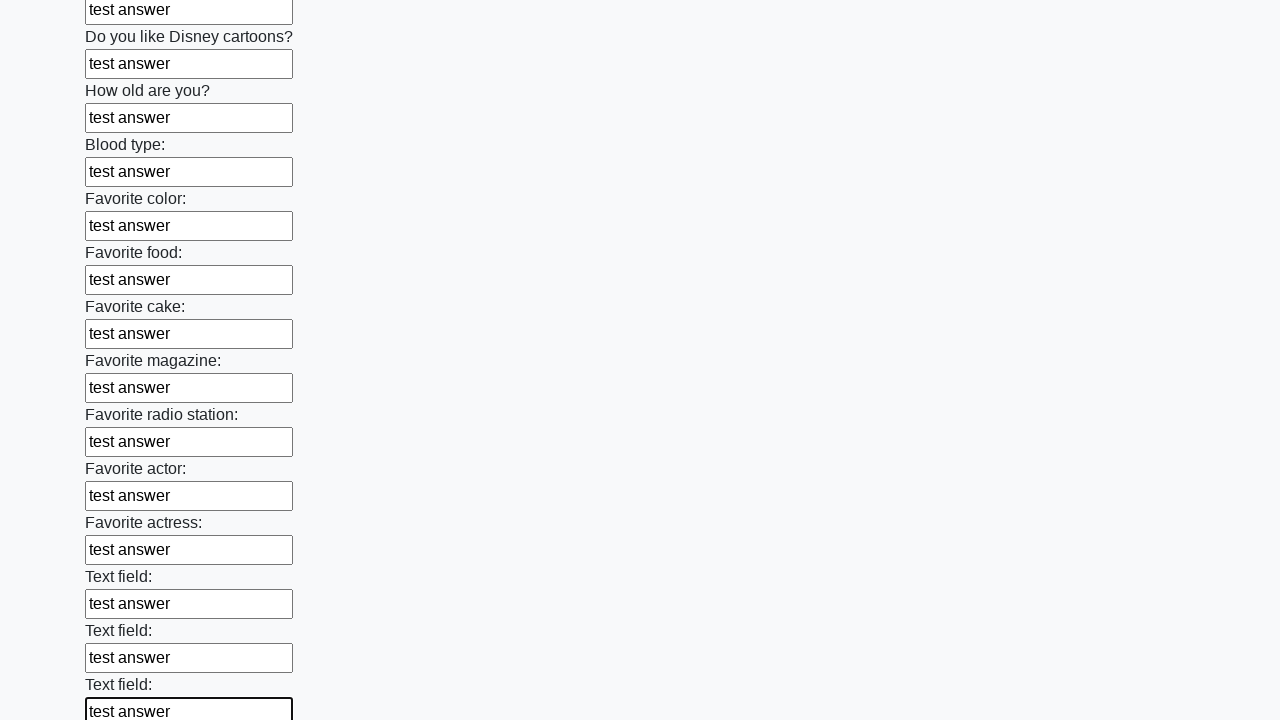

Filled input field with 'test answer' on input >> nth=29
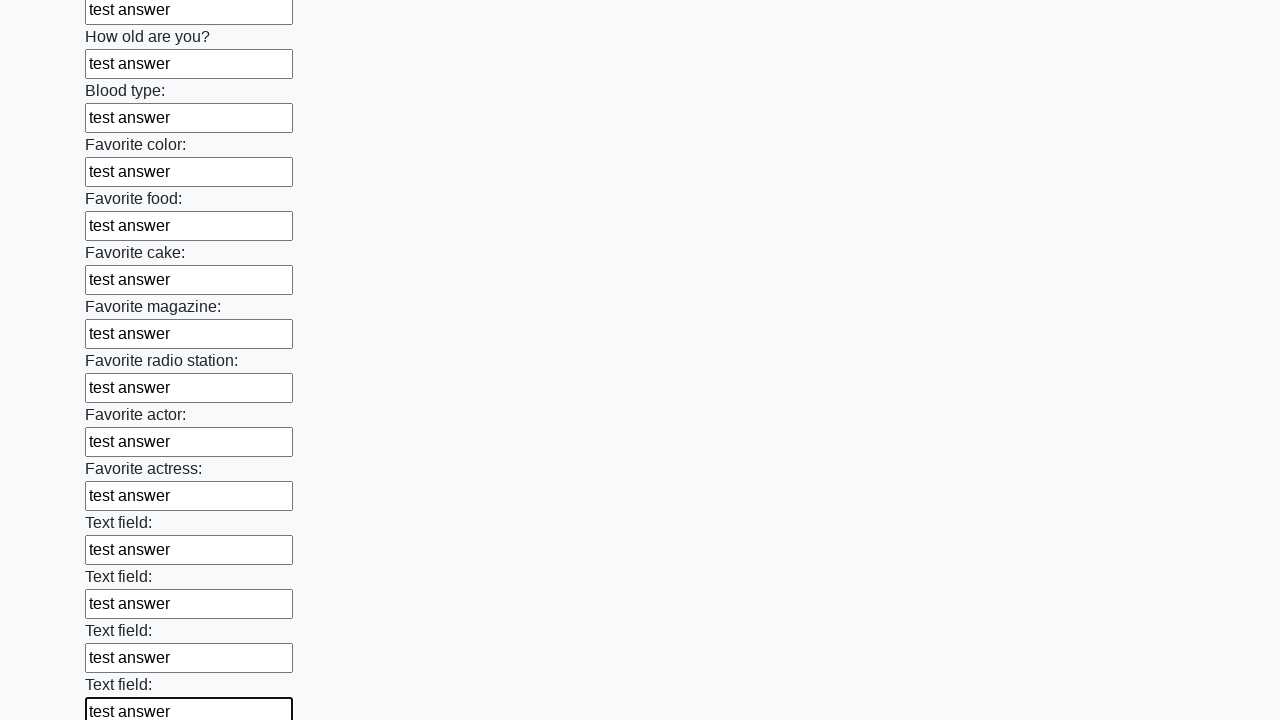

Filled input field with 'test answer' on input >> nth=30
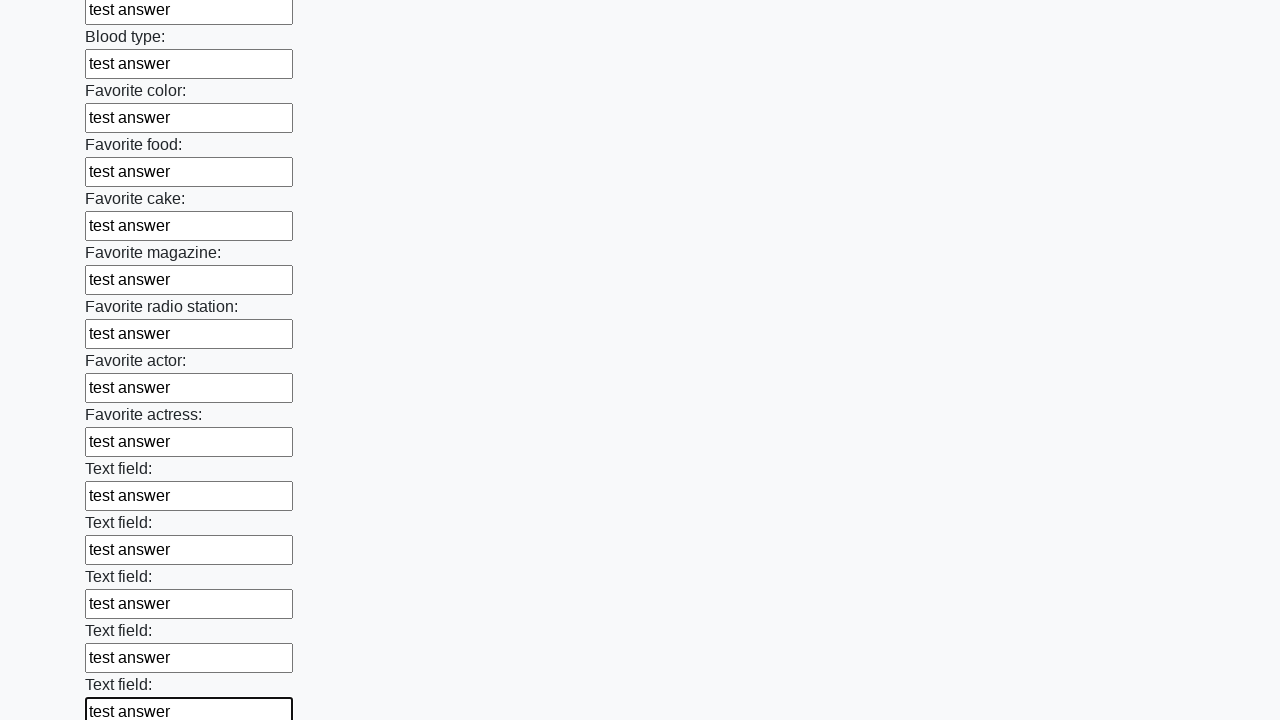

Filled input field with 'test answer' on input >> nth=31
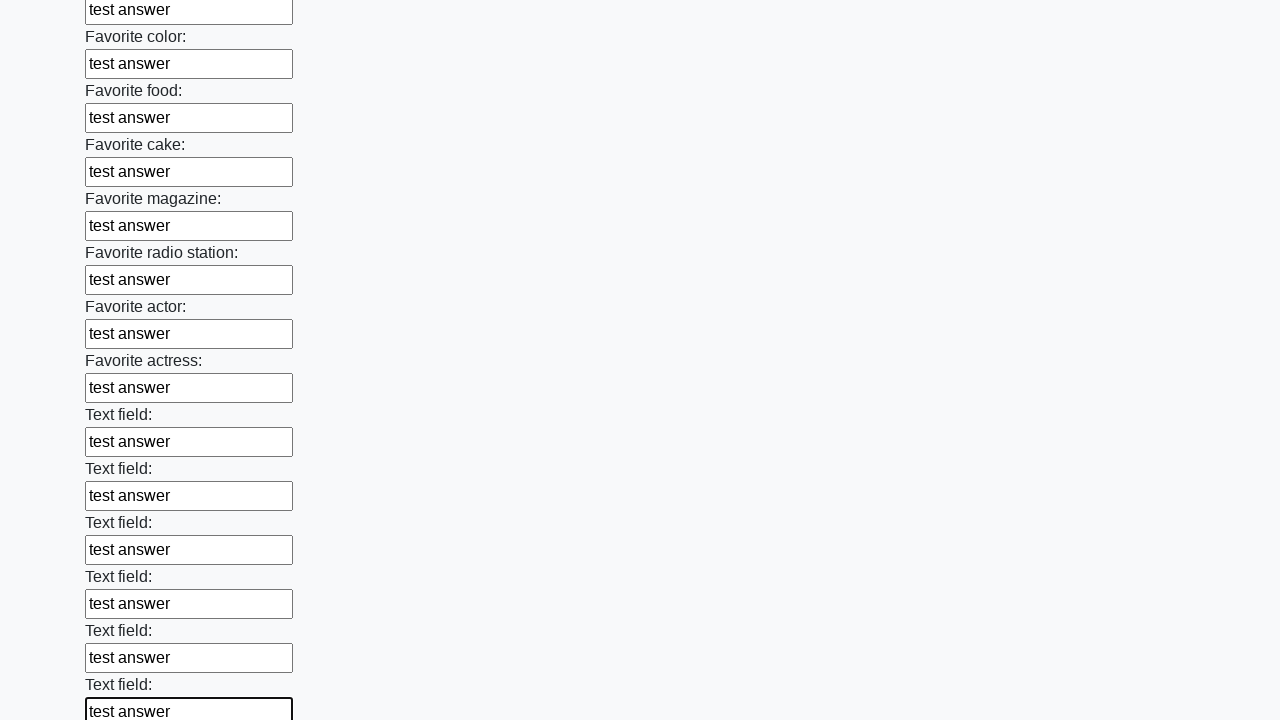

Filled input field with 'test answer' on input >> nth=32
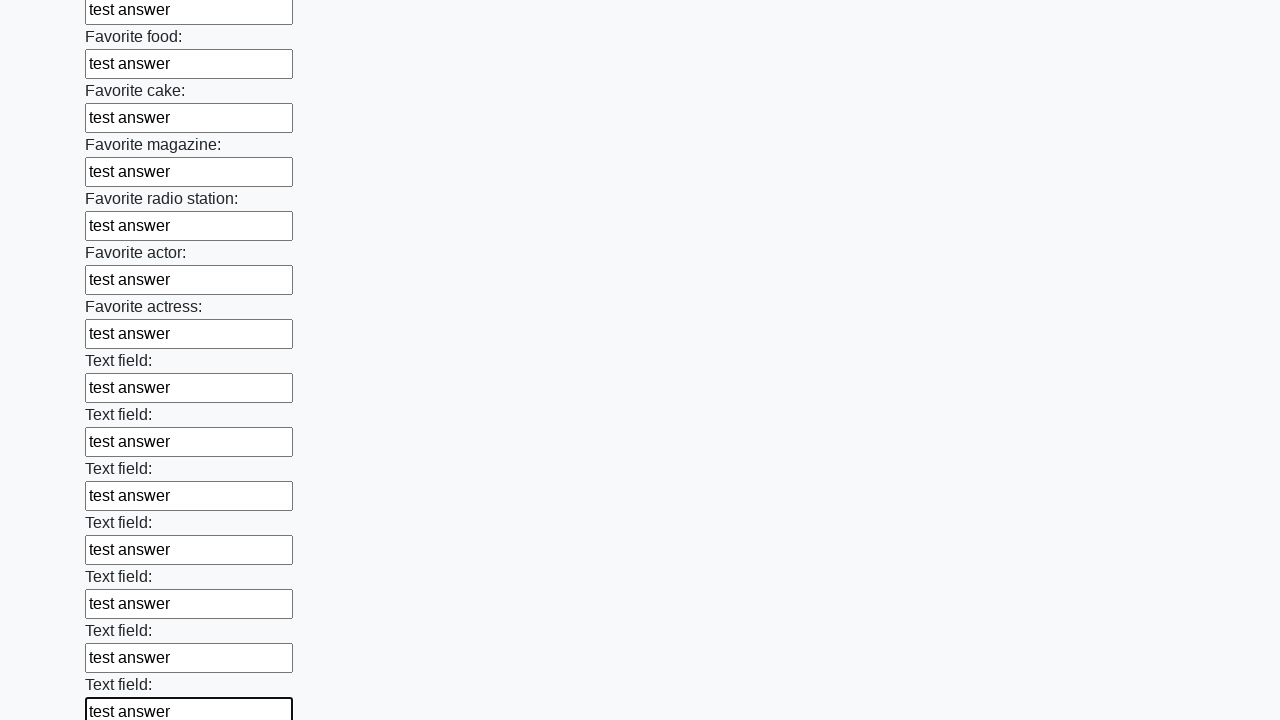

Filled input field with 'test answer' on input >> nth=33
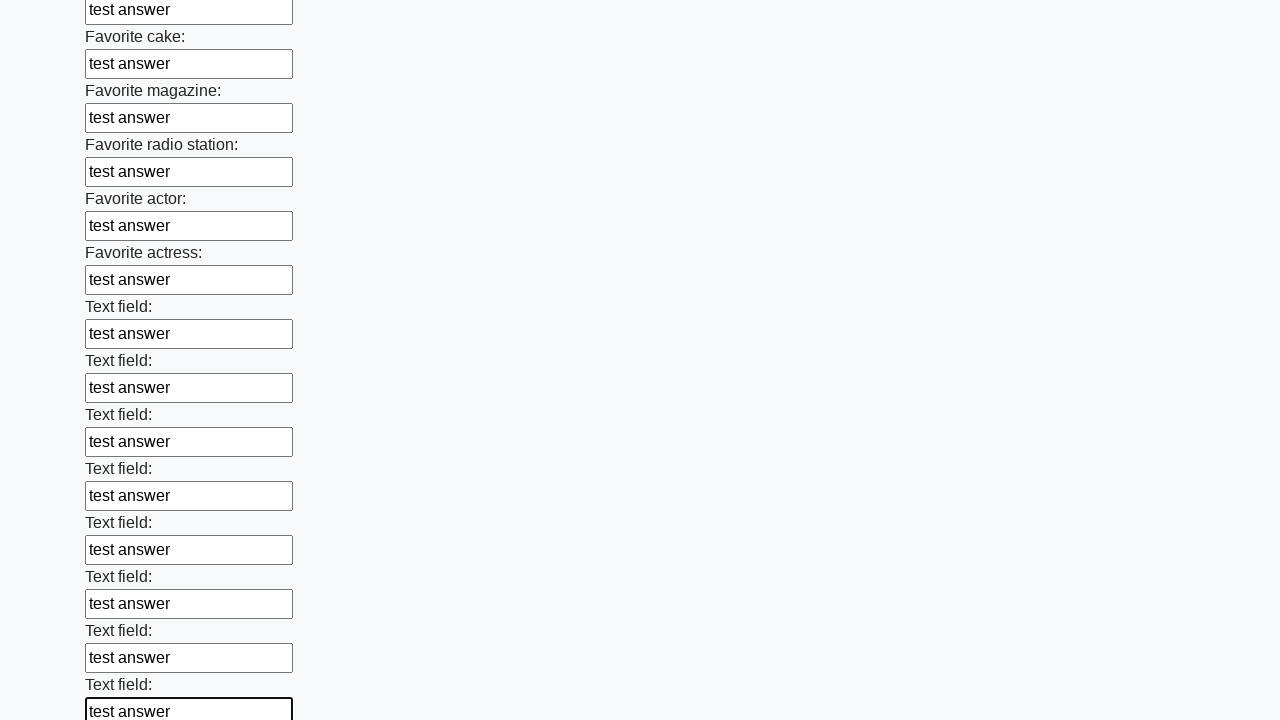

Filled input field with 'test answer' on input >> nth=34
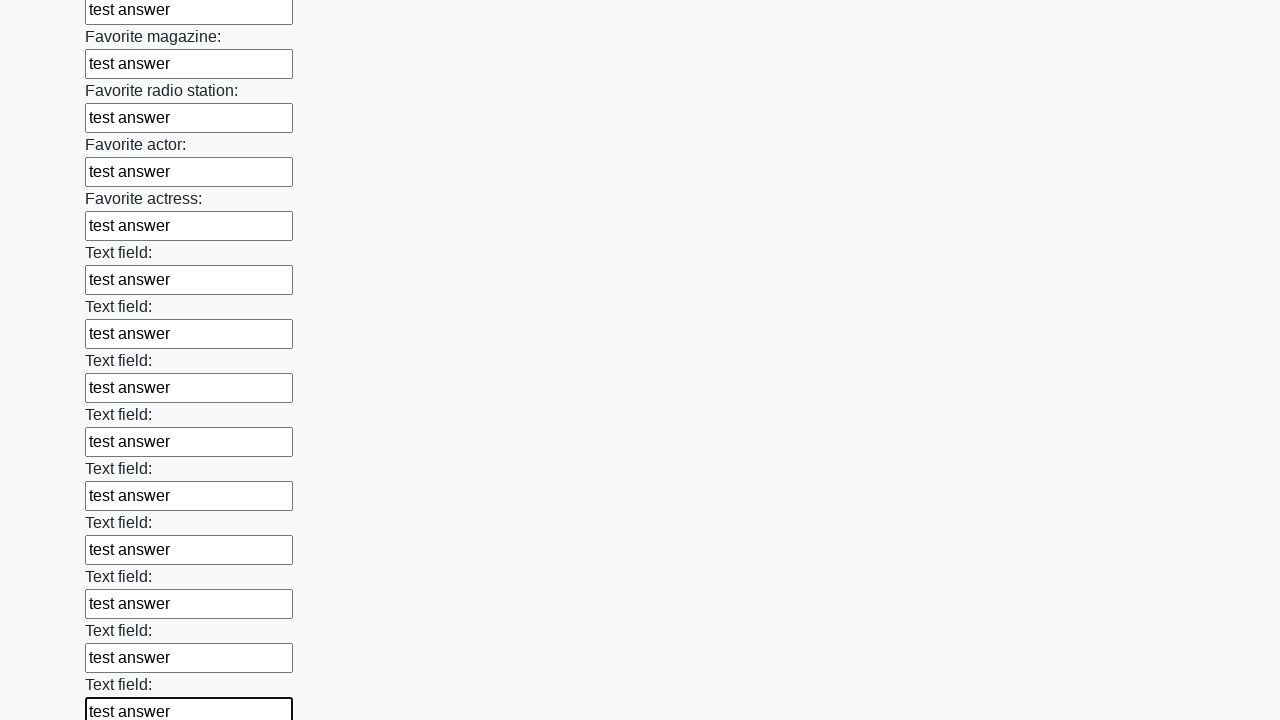

Filled input field with 'test answer' on input >> nth=35
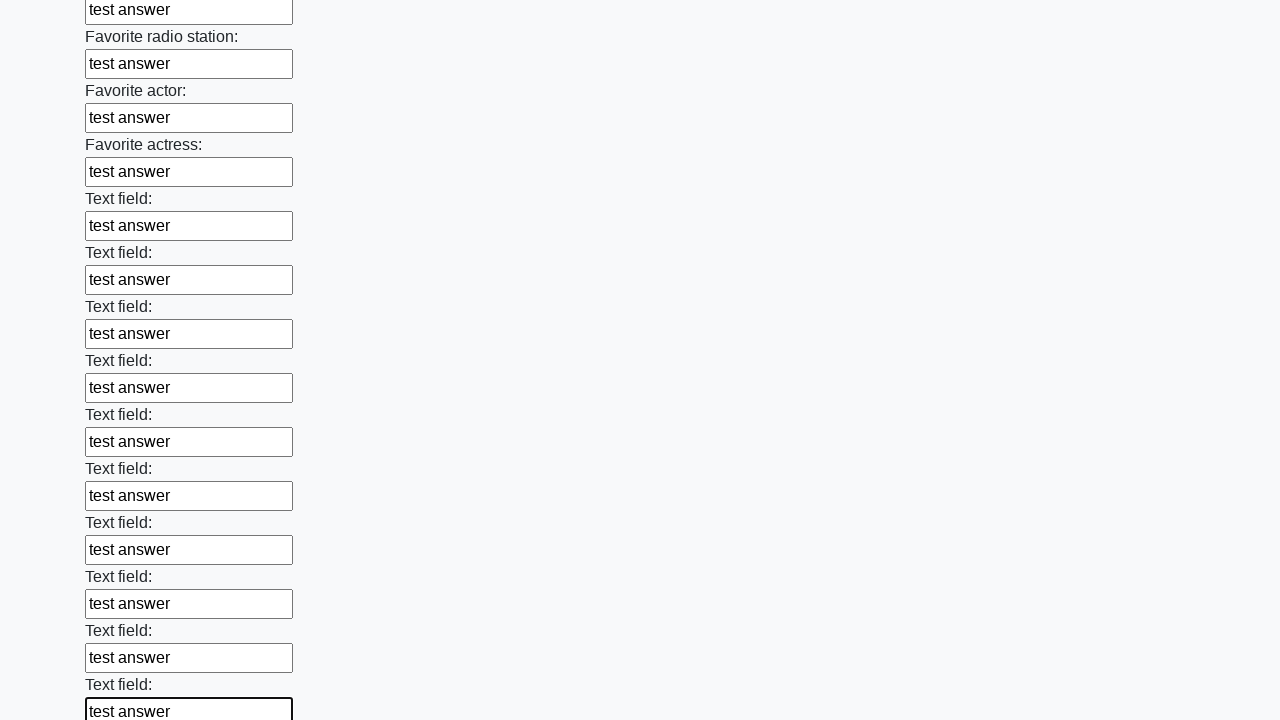

Filled input field with 'test answer' on input >> nth=36
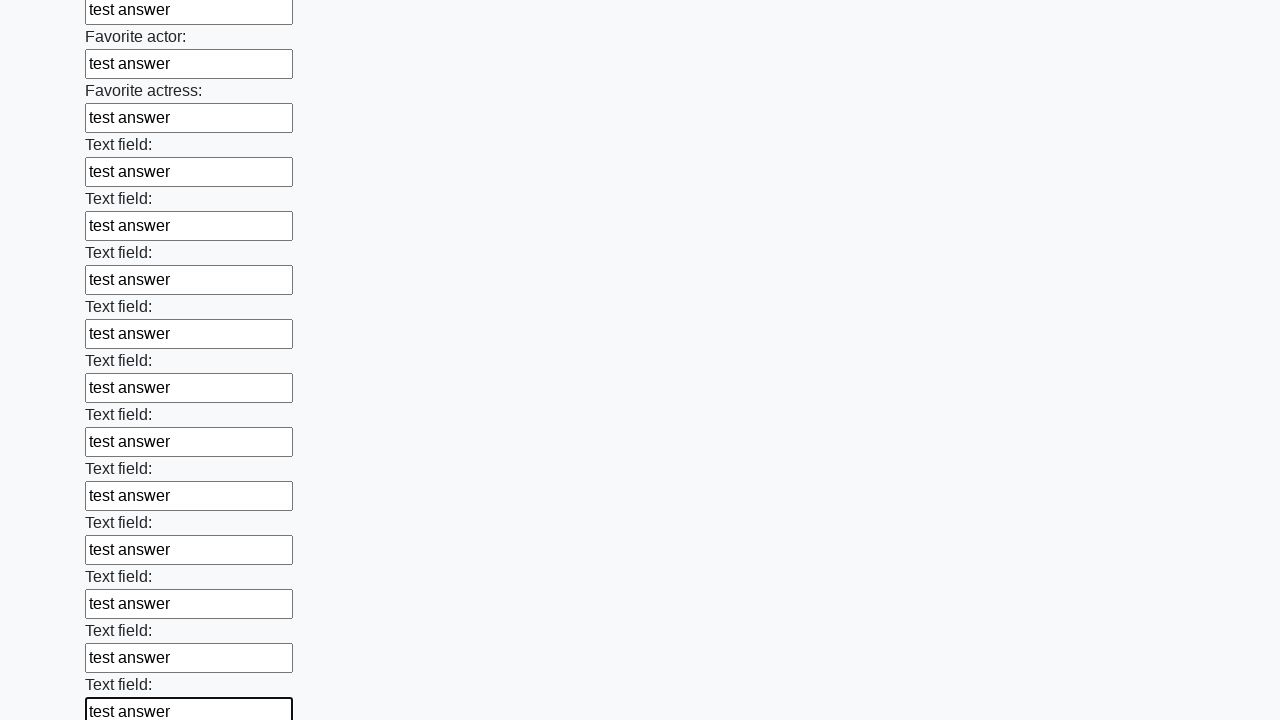

Filled input field with 'test answer' on input >> nth=37
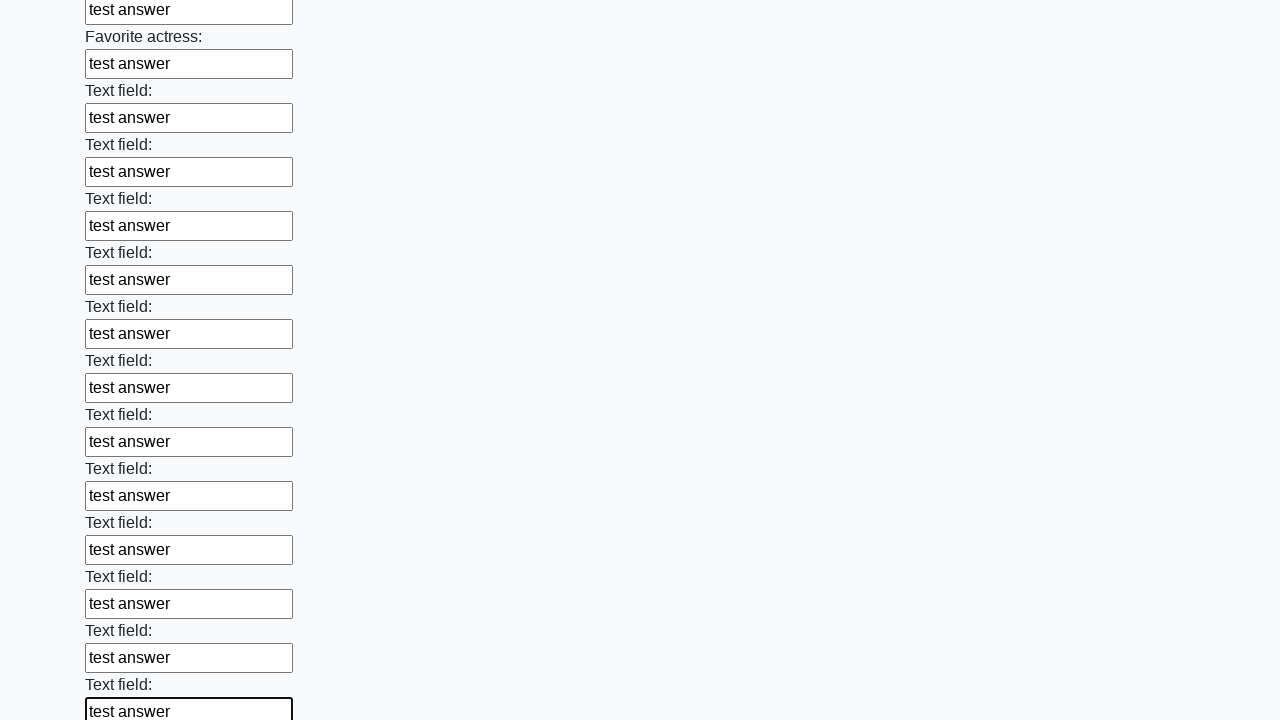

Filled input field with 'test answer' on input >> nth=38
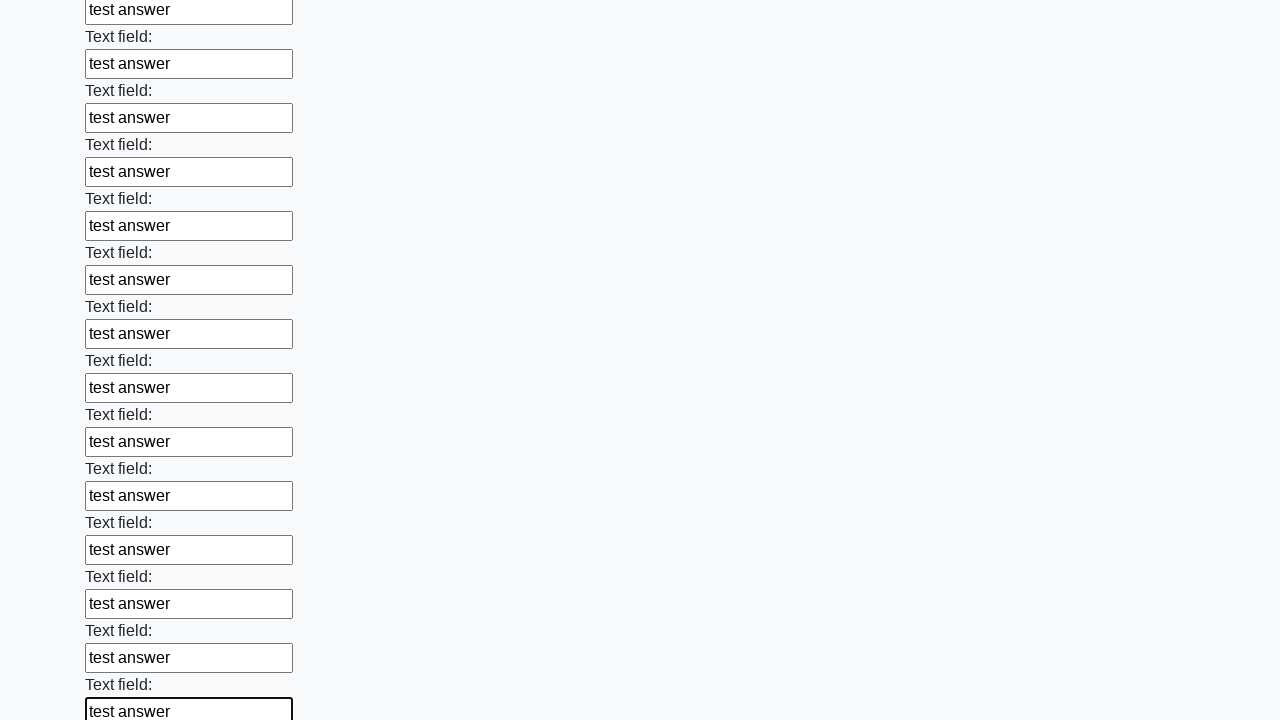

Filled input field with 'test answer' on input >> nth=39
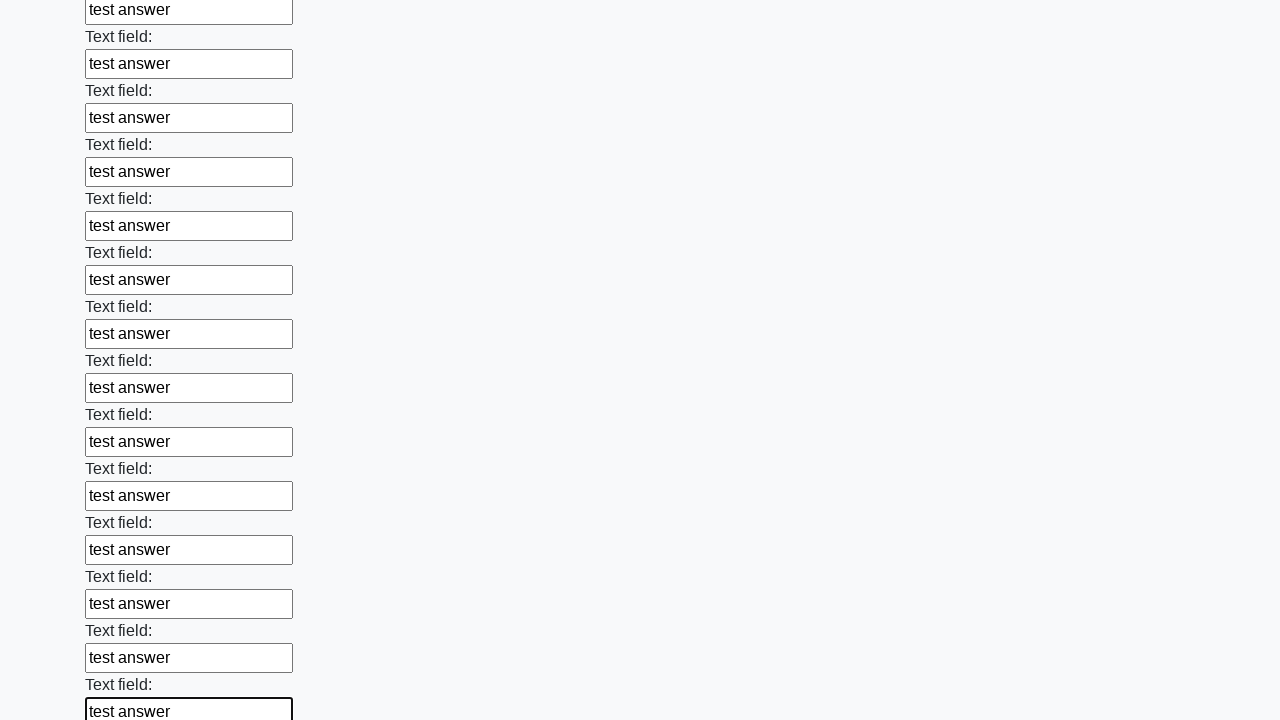

Filled input field with 'test answer' on input >> nth=40
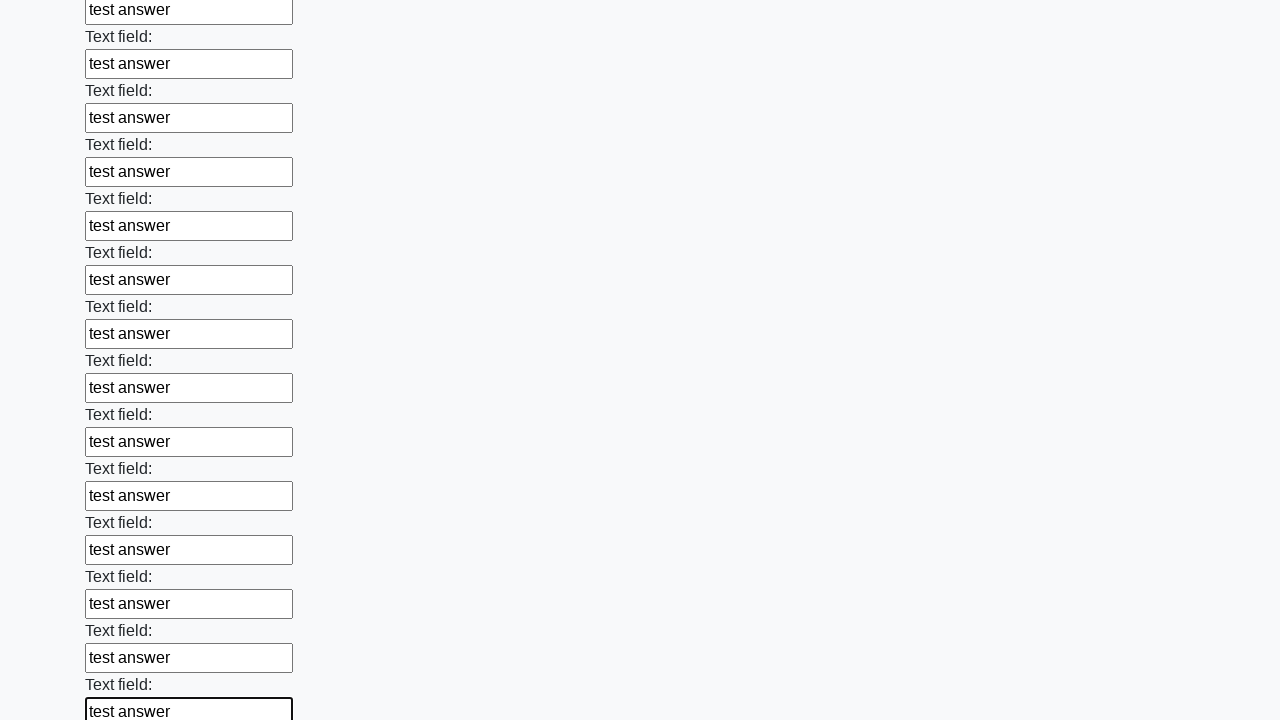

Filled input field with 'test answer' on input >> nth=41
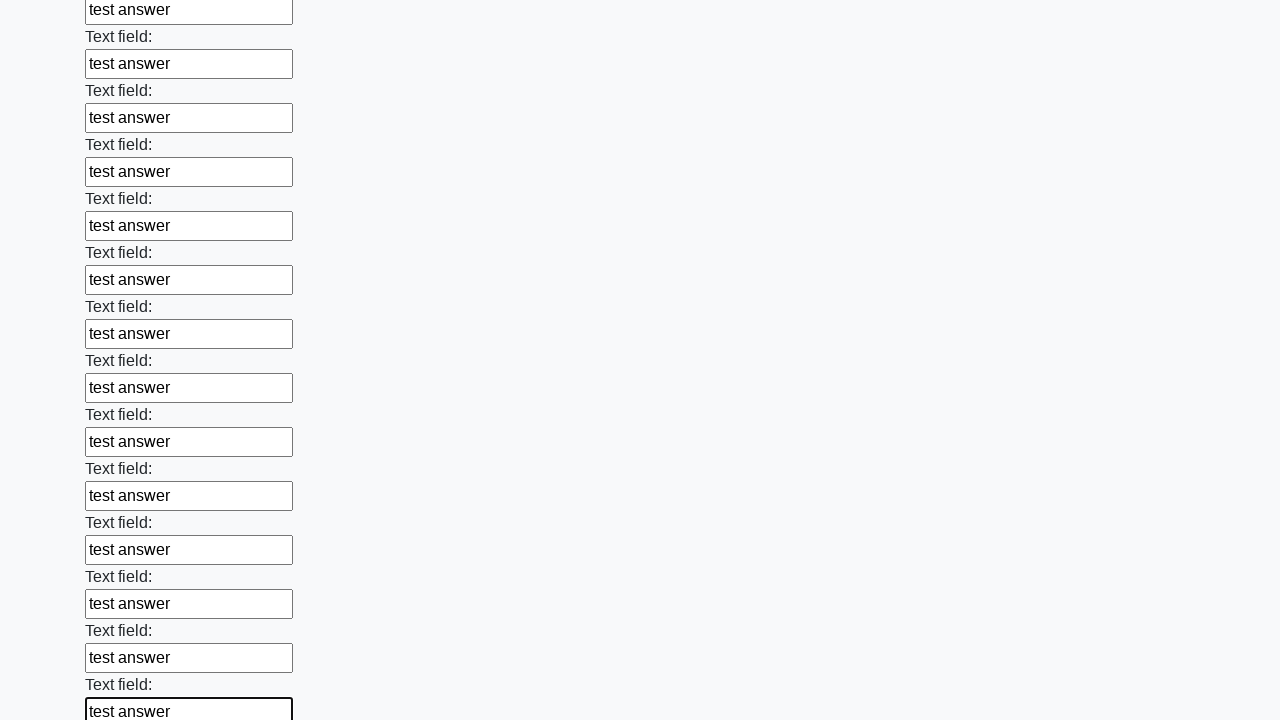

Filled input field with 'test answer' on input >> nth=42
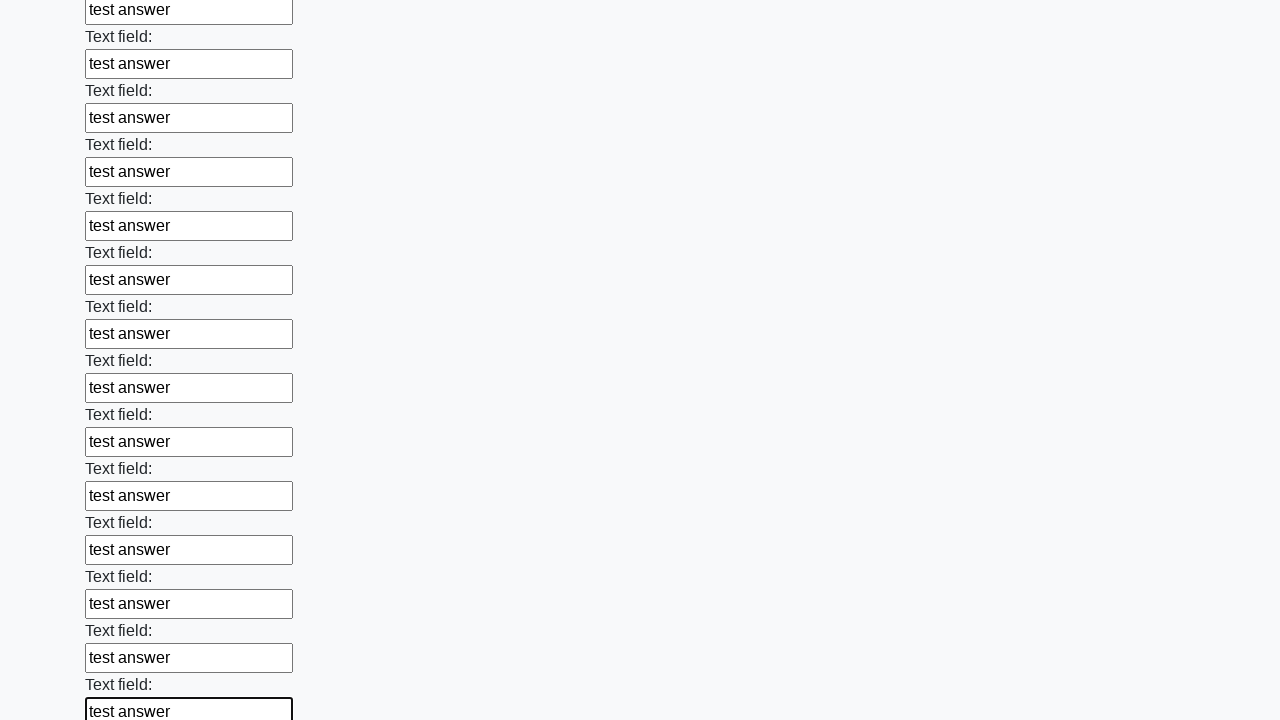

Filled input field with 'test answer' on input >> nth=43
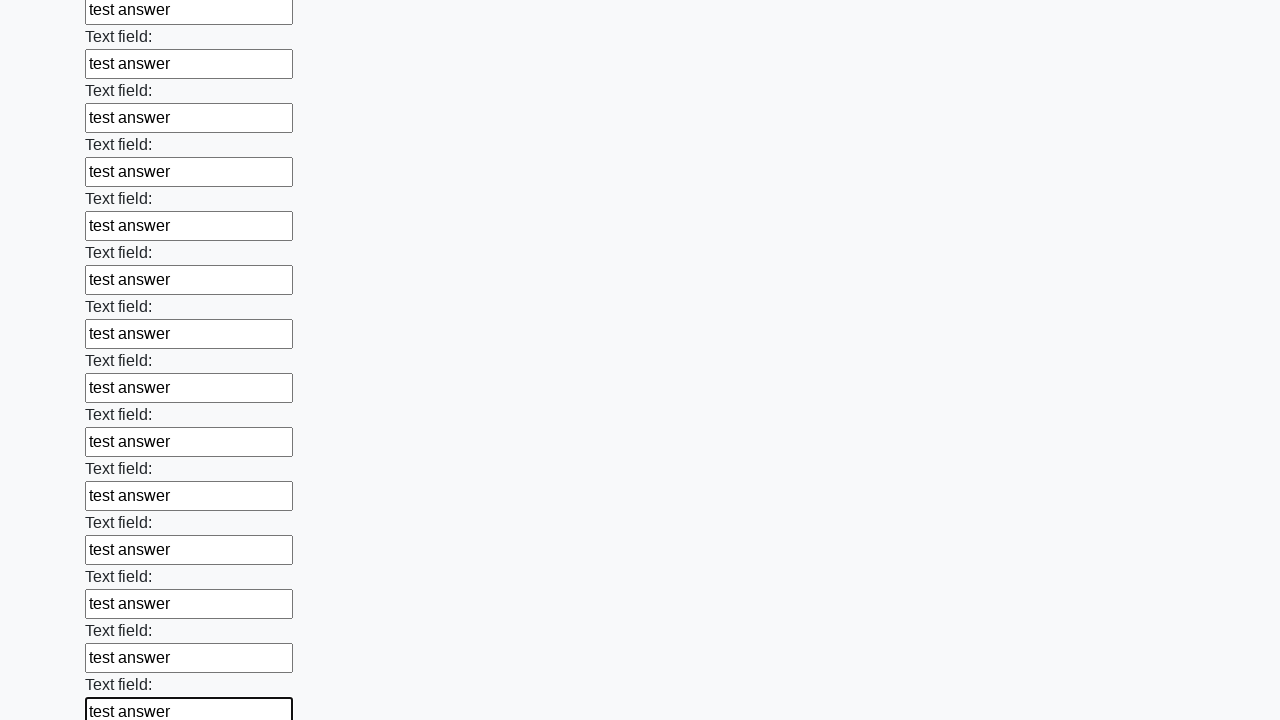

Filled input field with 'test answer' on input >> nth=44
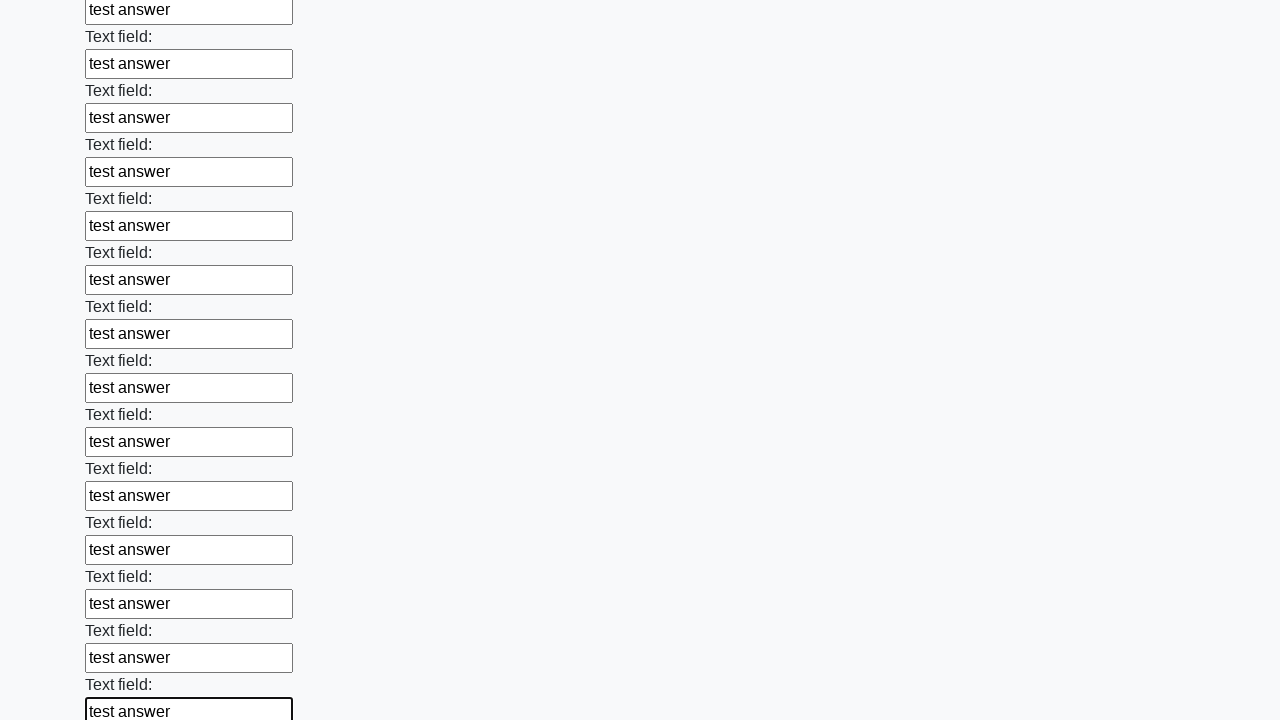

Filled input field with 'test answer' on input >> nth=45
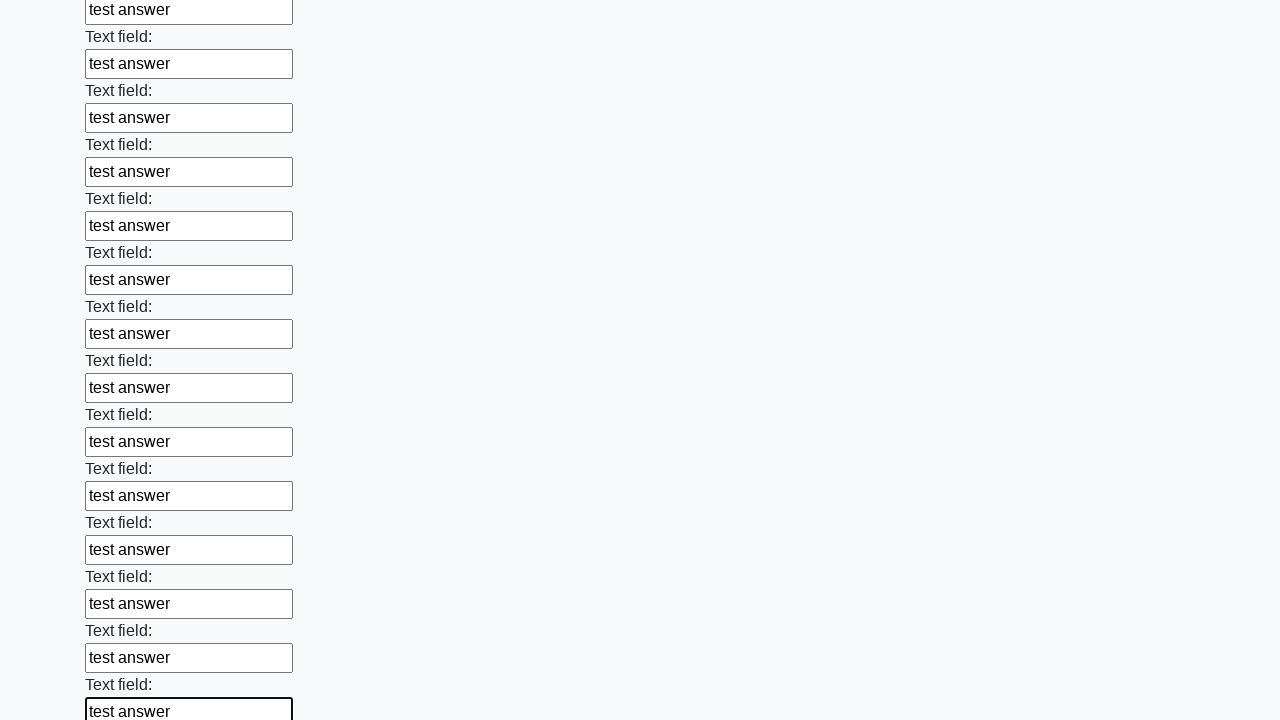

Filled input field with 'test answer' on input >> nth=46
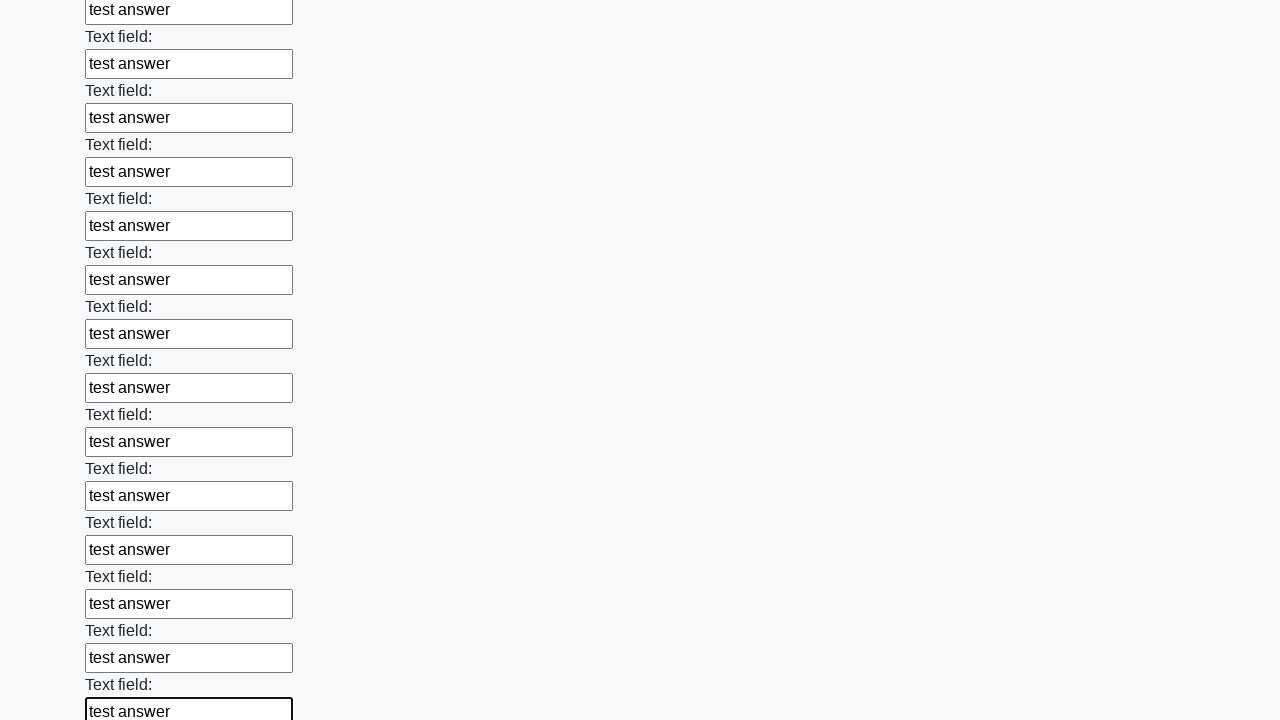

Filled input field with 'test answer' on input >> nth=47
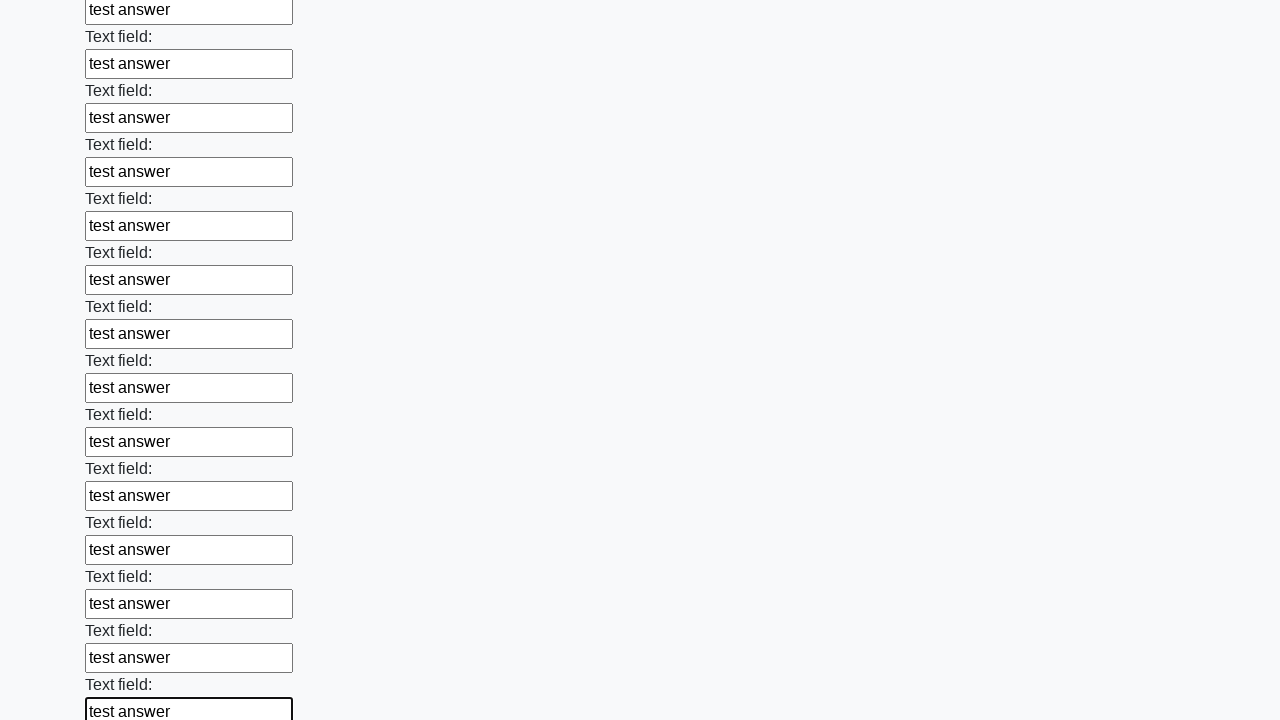

Filled input field with 'test answer' on input >> nth=48
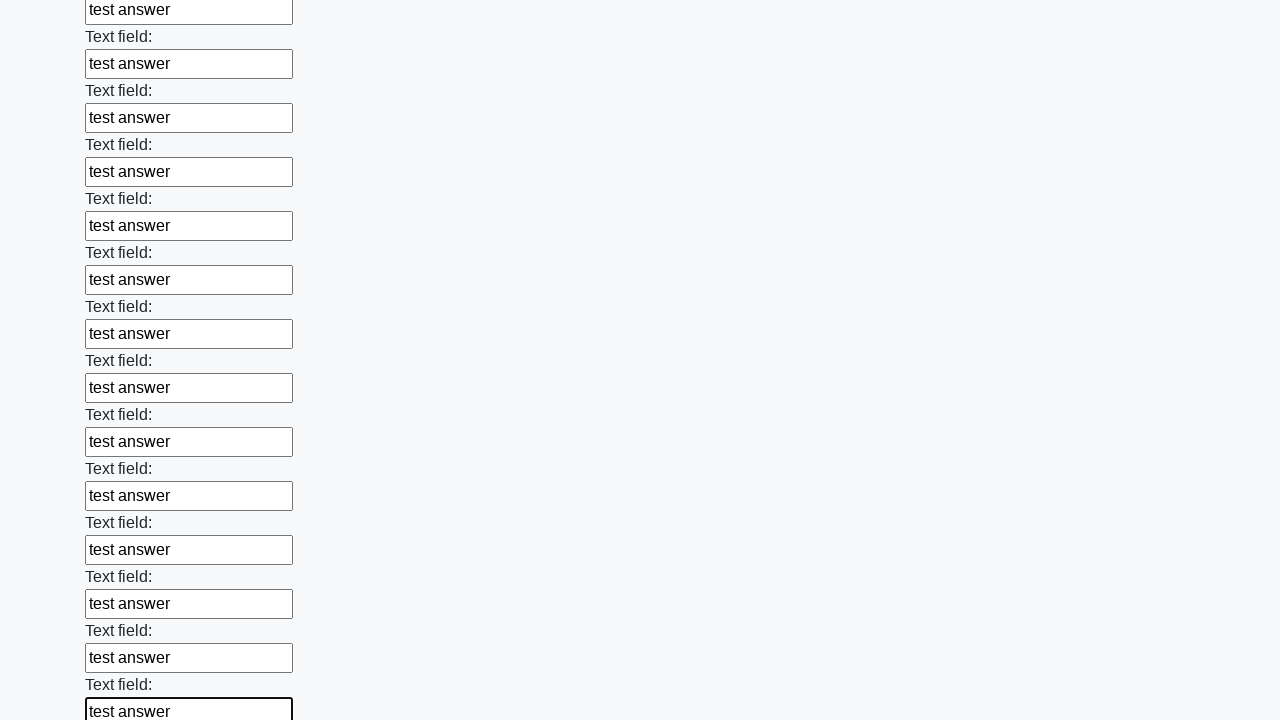

Filled input field with 'test answer' on input >> nth=49
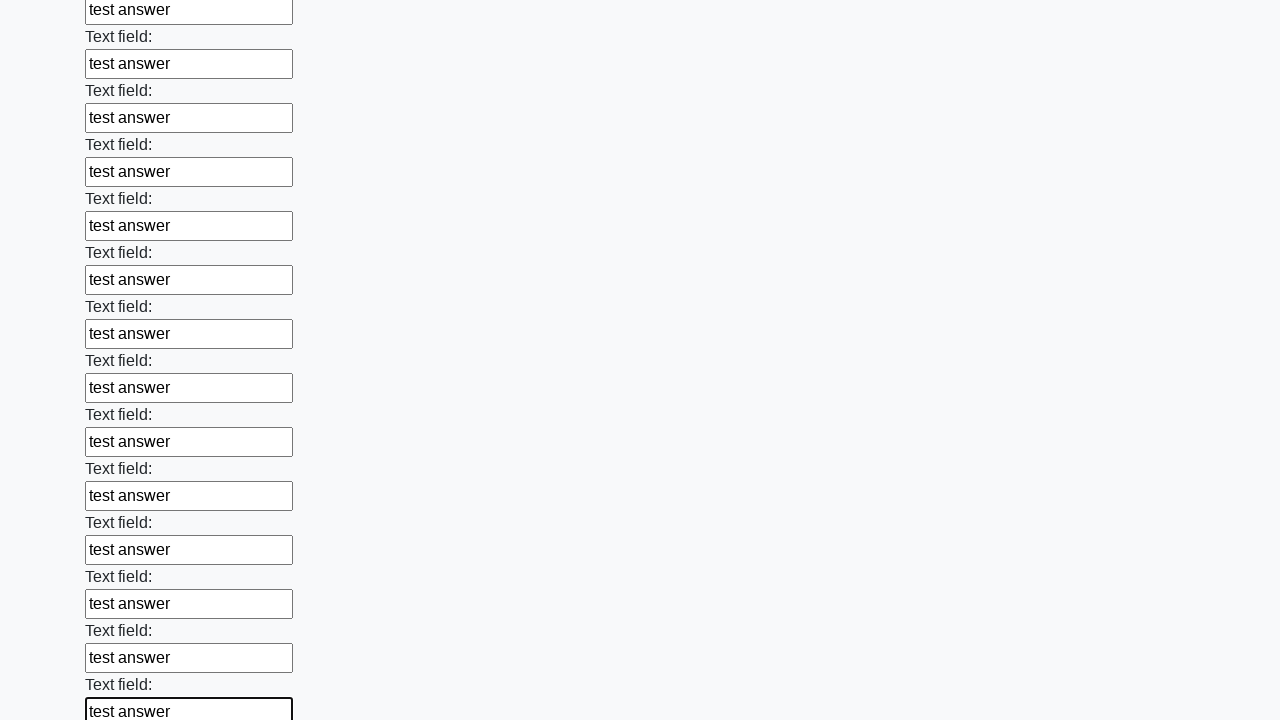

Filled input field with 'test answer' on input >> nth=50
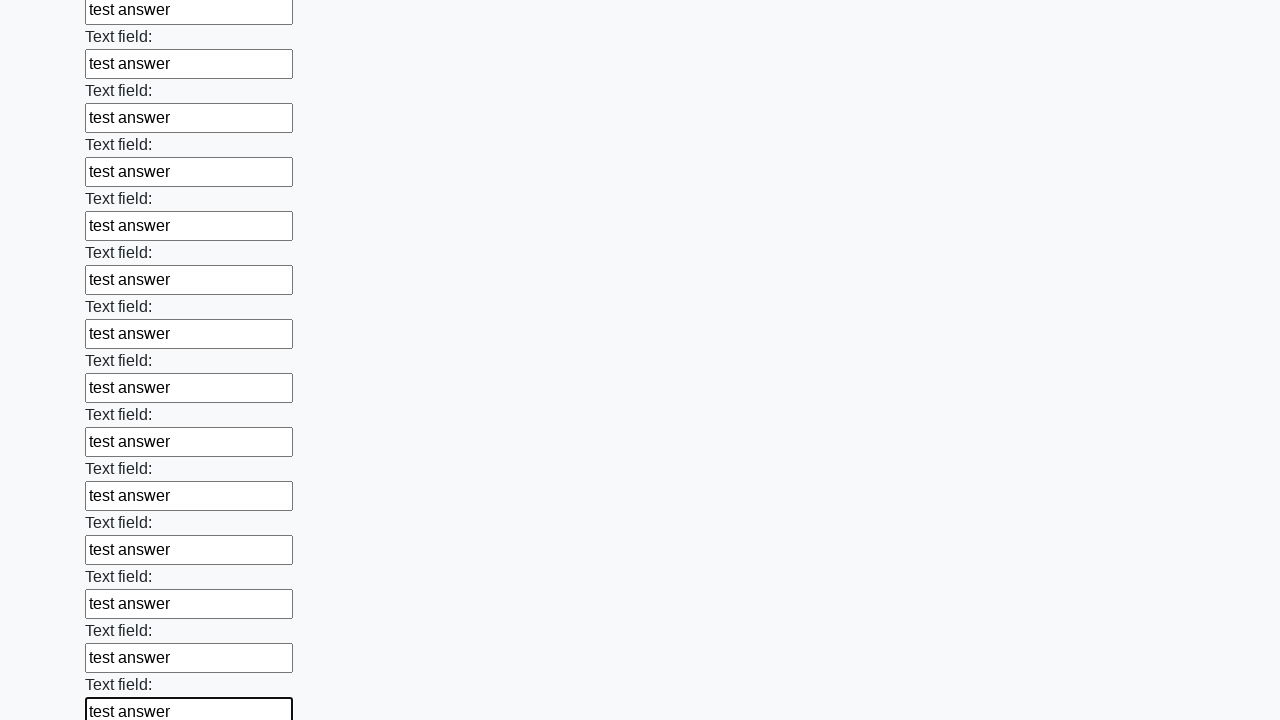

Filled input field with 'test answer' on input >> nth=51
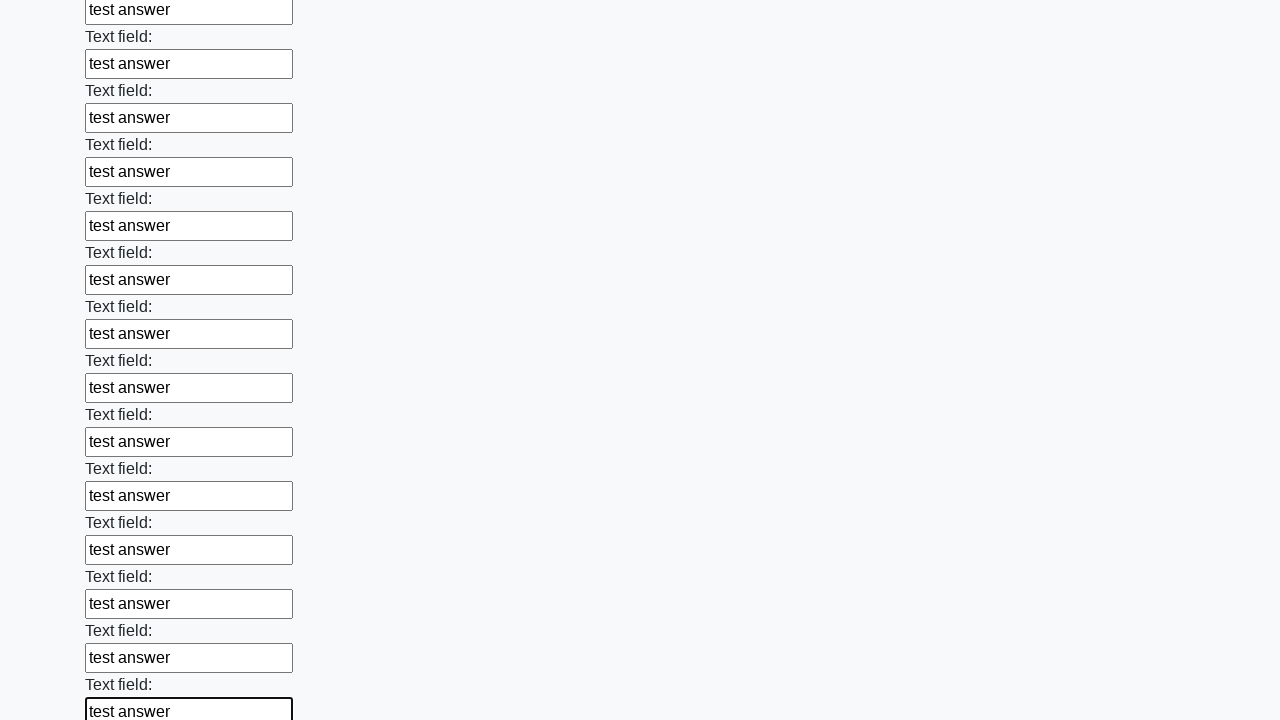

Filled input field with 'test answer' on input >> nth=52
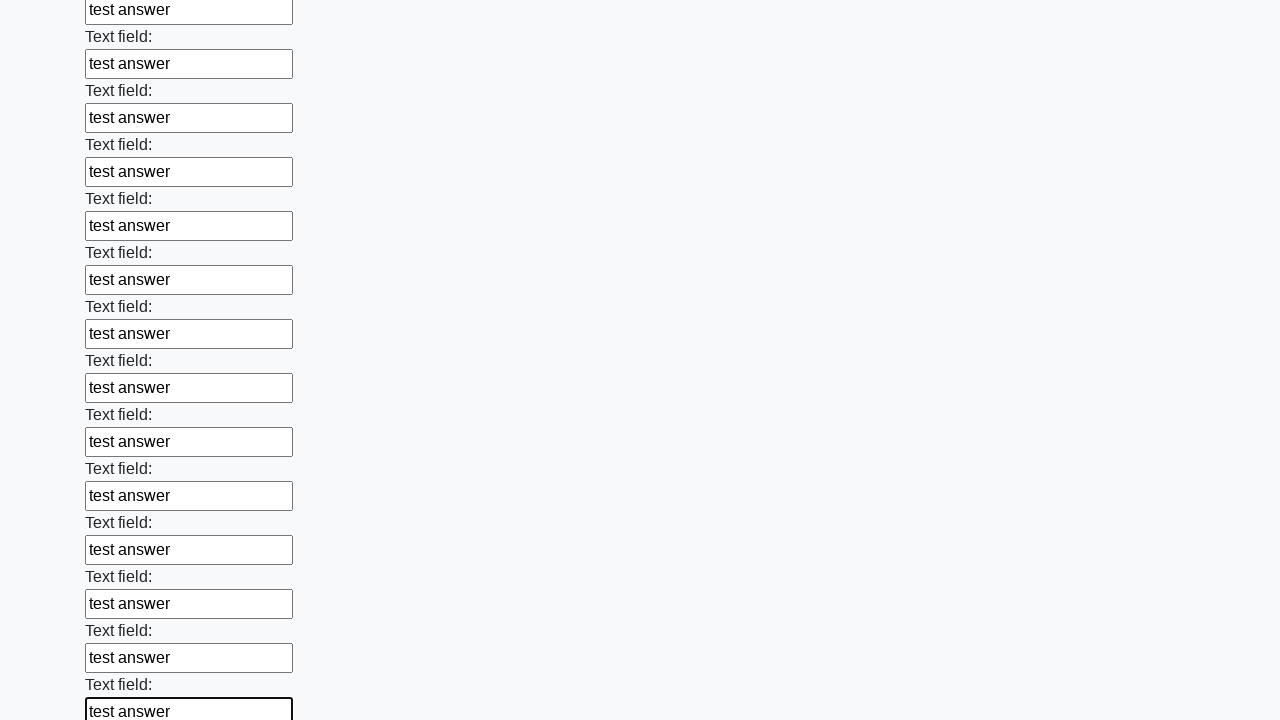

Filled input field with 'test answer' on input >> nth=53
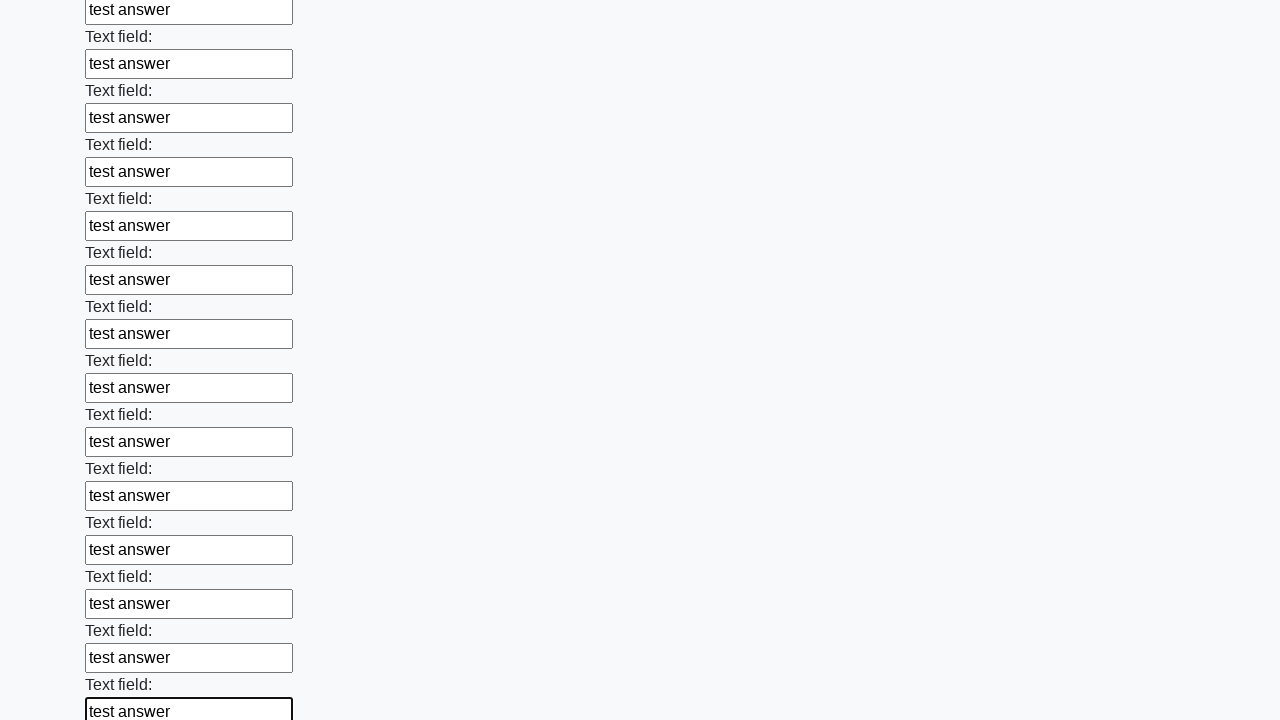

Filled input field with 'test answer' on input >> nth=54
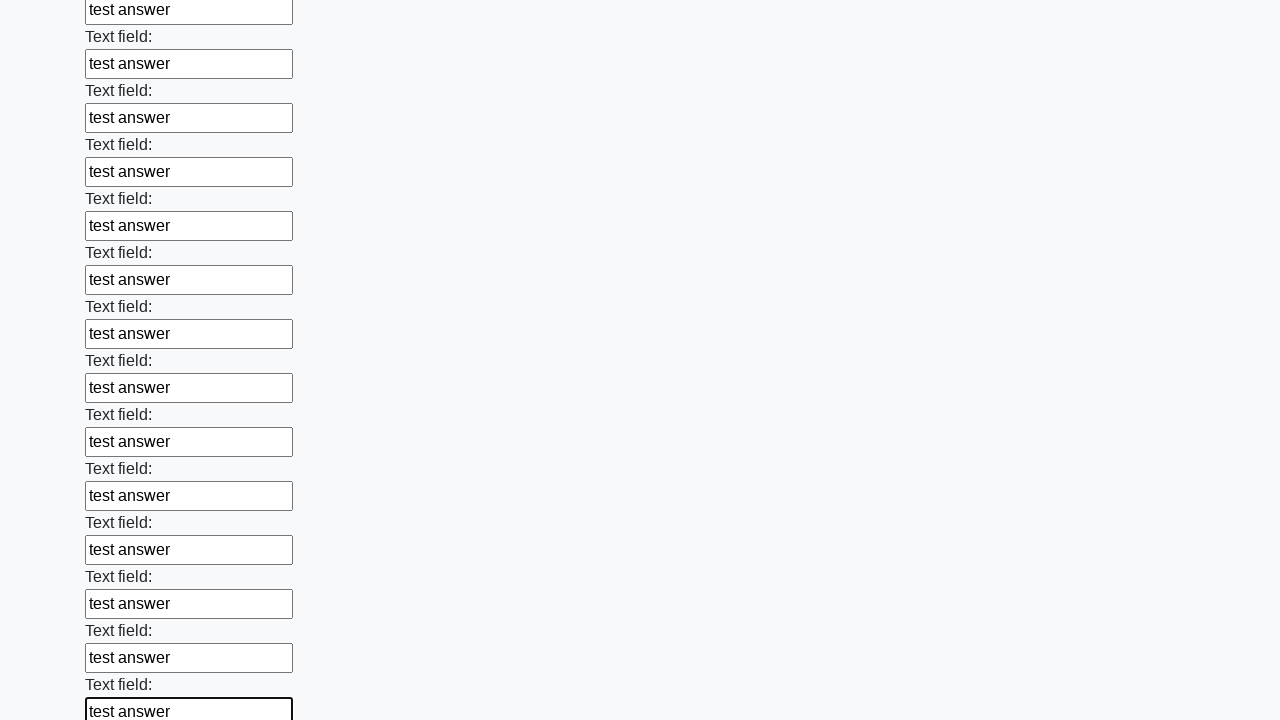

Filled input field with 'test answer' on input >> nth=55
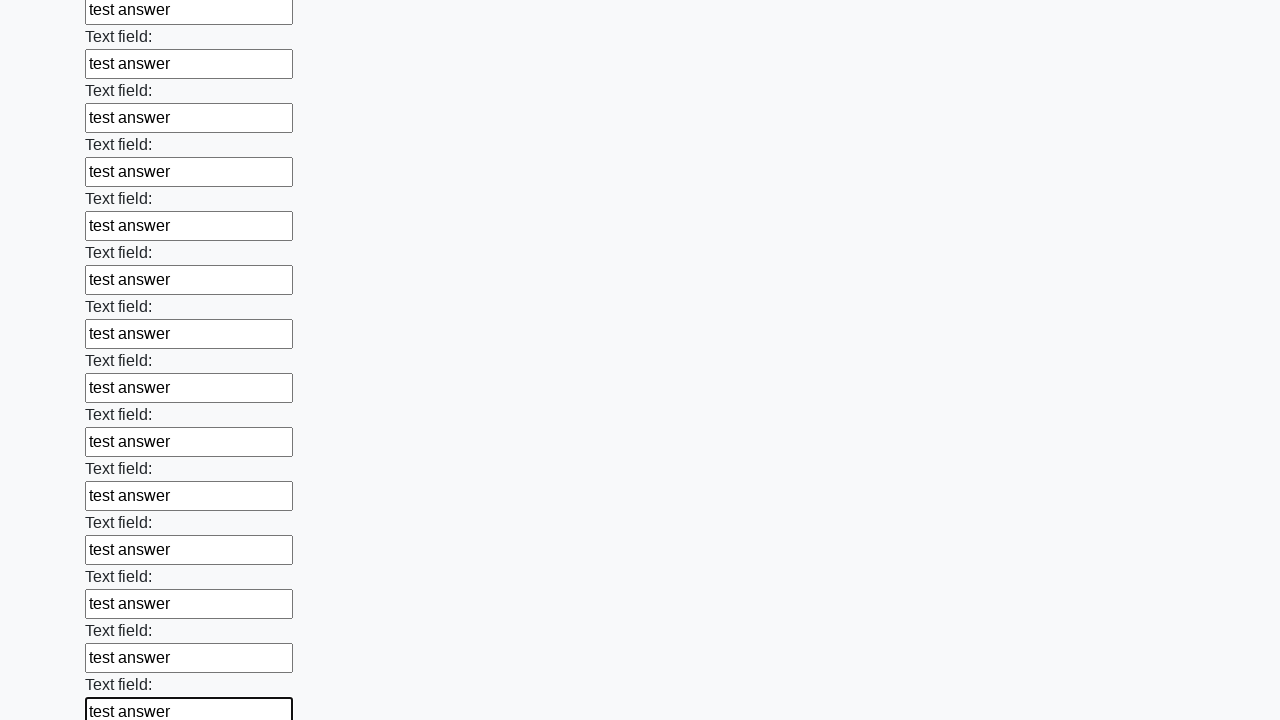

Filled input field with 'test answer' on input >> nth=56
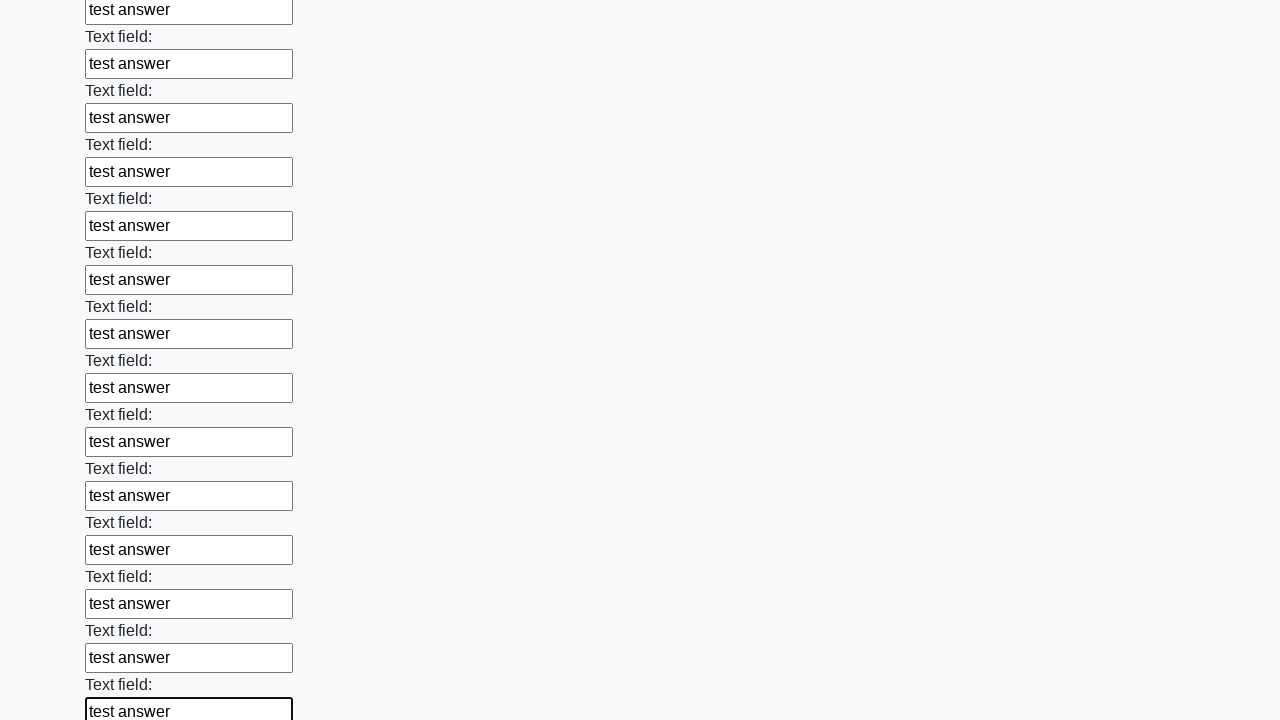

Filled input field with 'test answer' on input >> nth=57
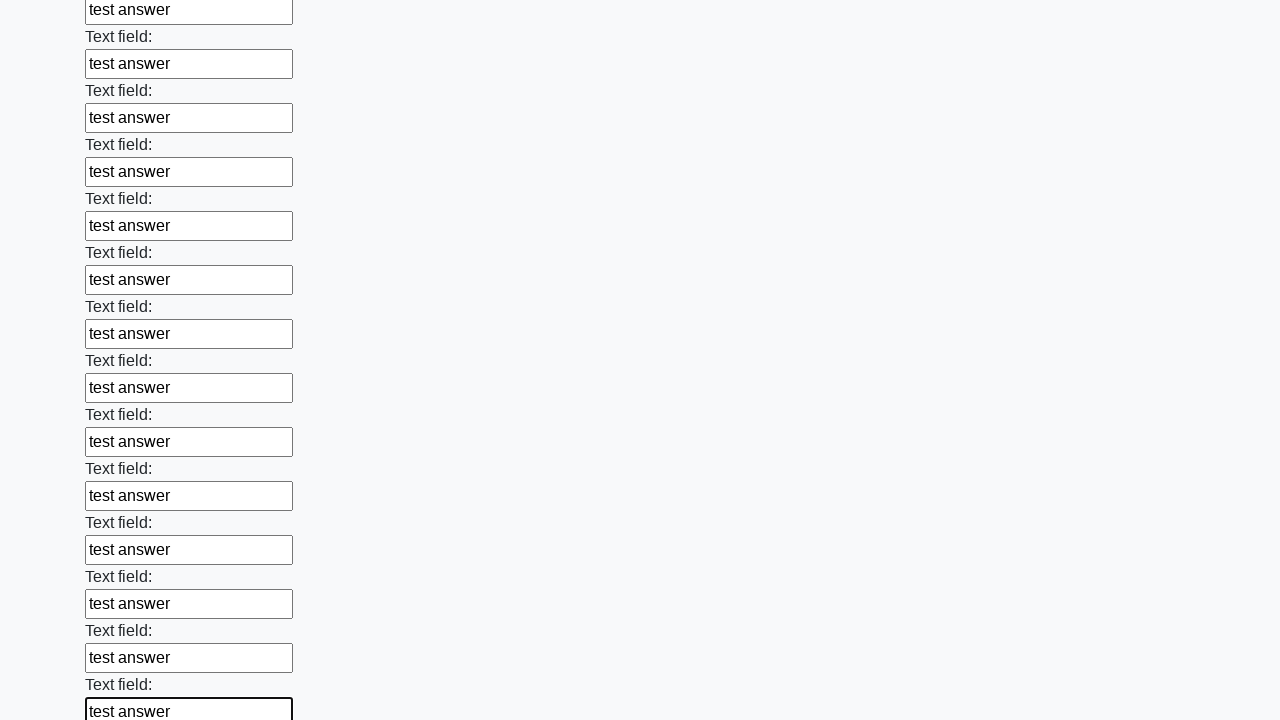

Filled input field with 'test answer' on input >> nth=58
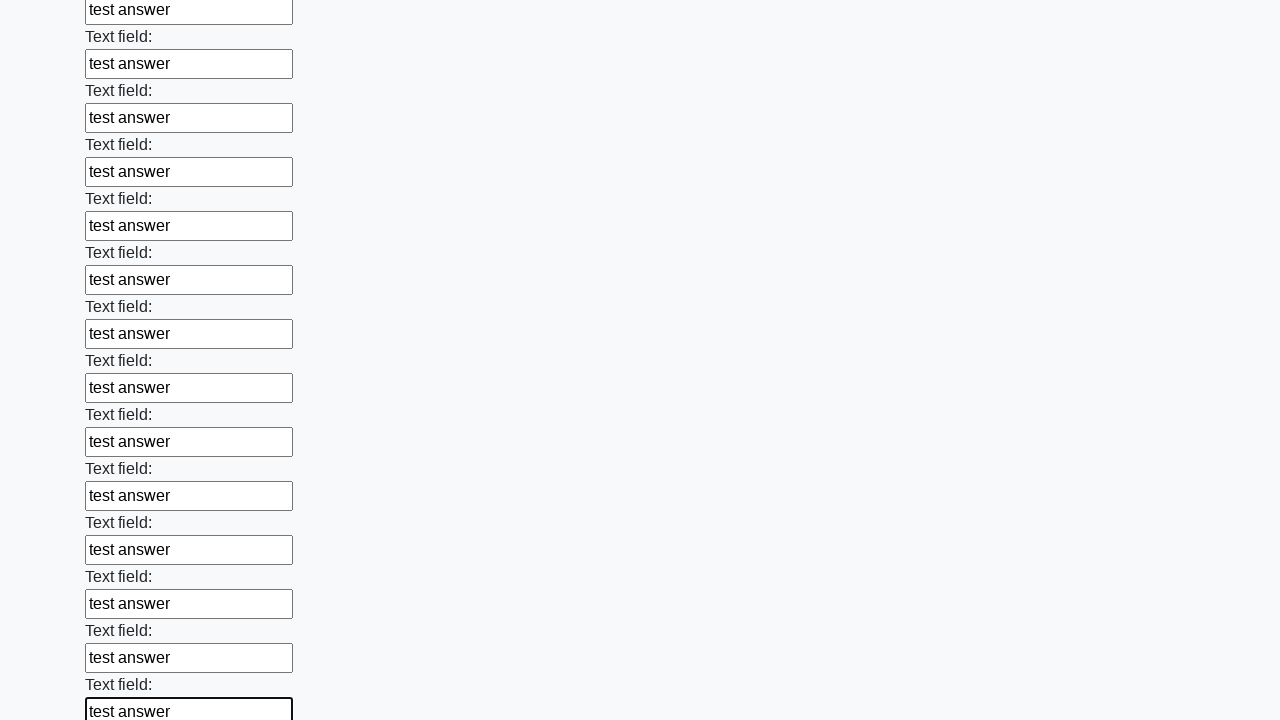

Filled input field with 'test answer' on input >> nth=59
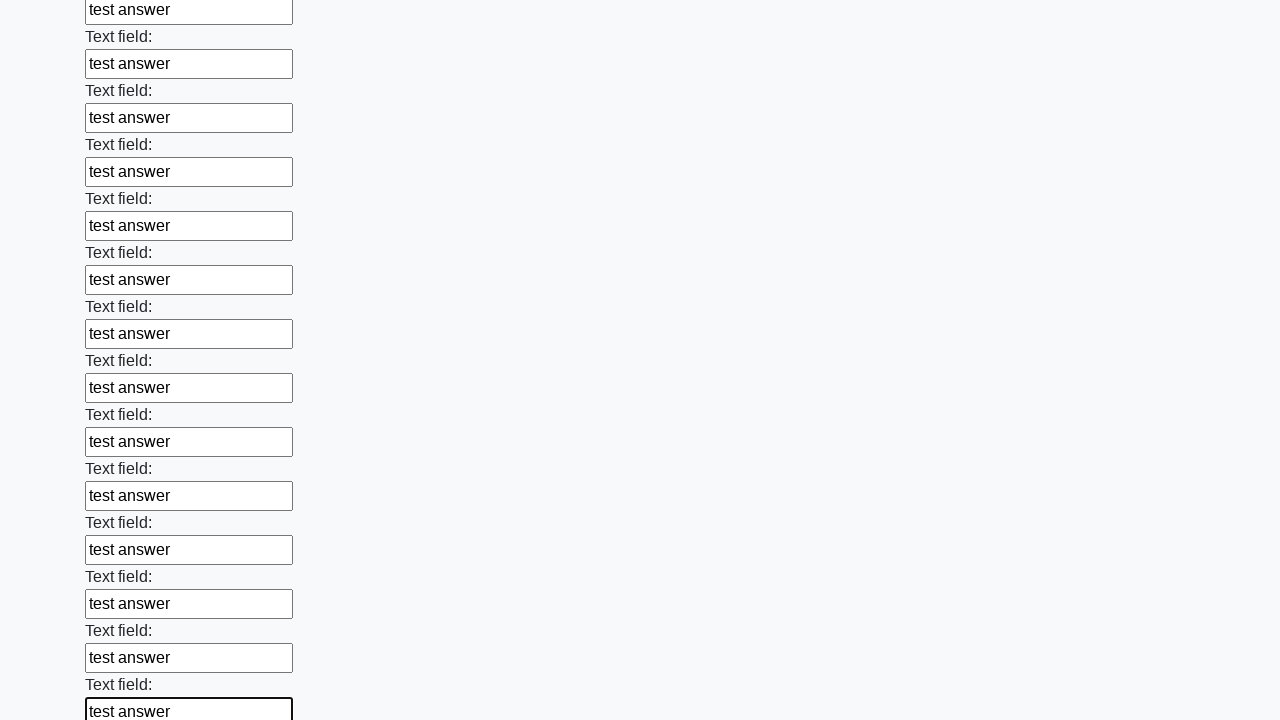

Filled input field with 'test answer' on input >> nth=60
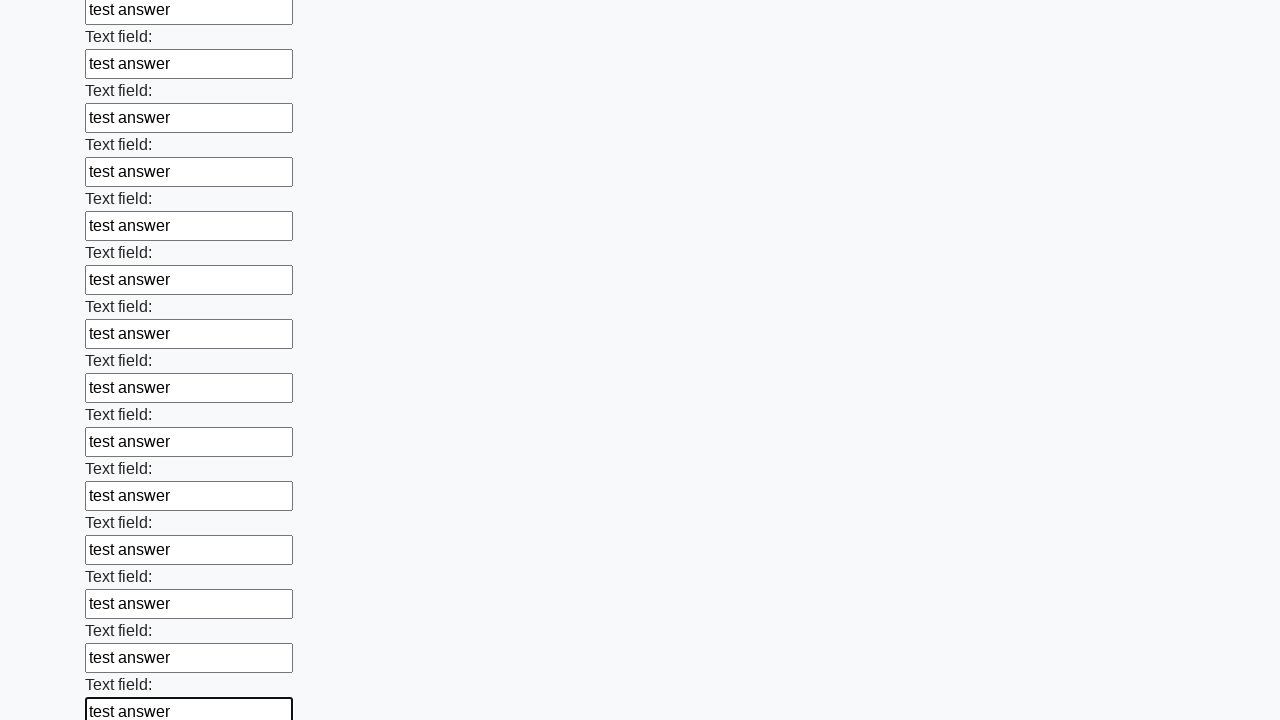

Filled input field with 'test answer' on input >> nth=61
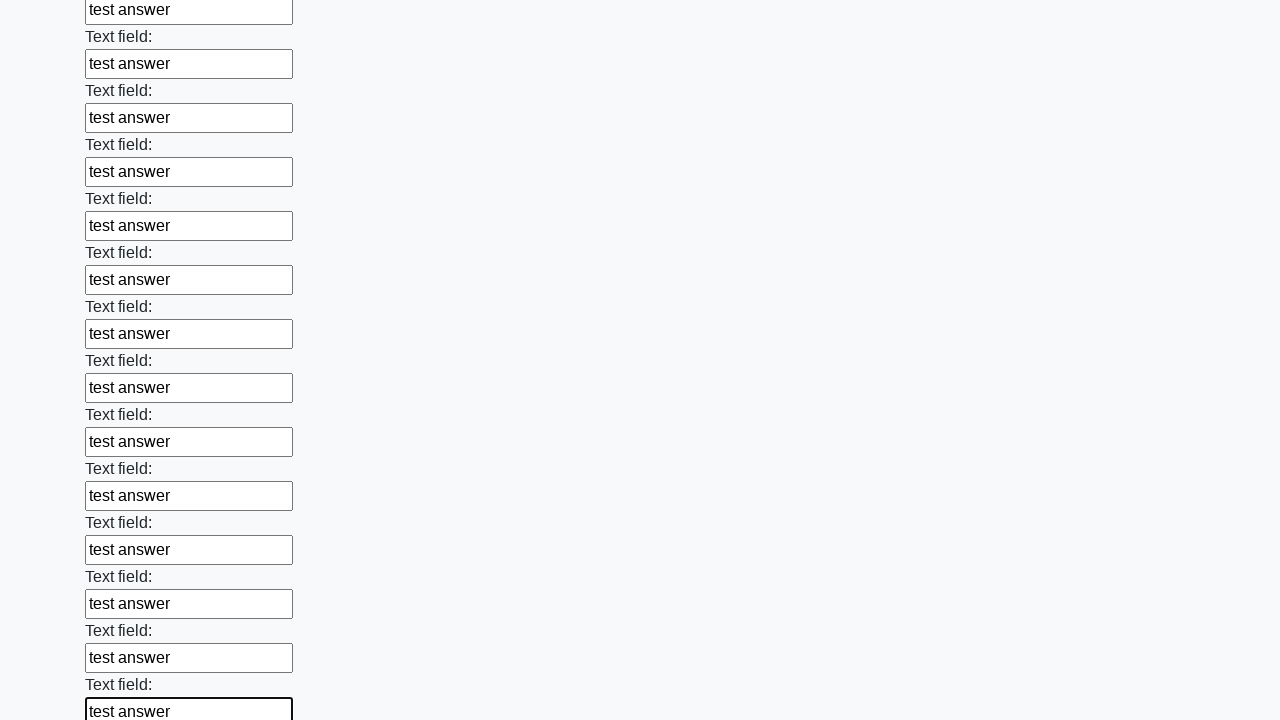

Filled input field with 'test answer' on input >> nth=62
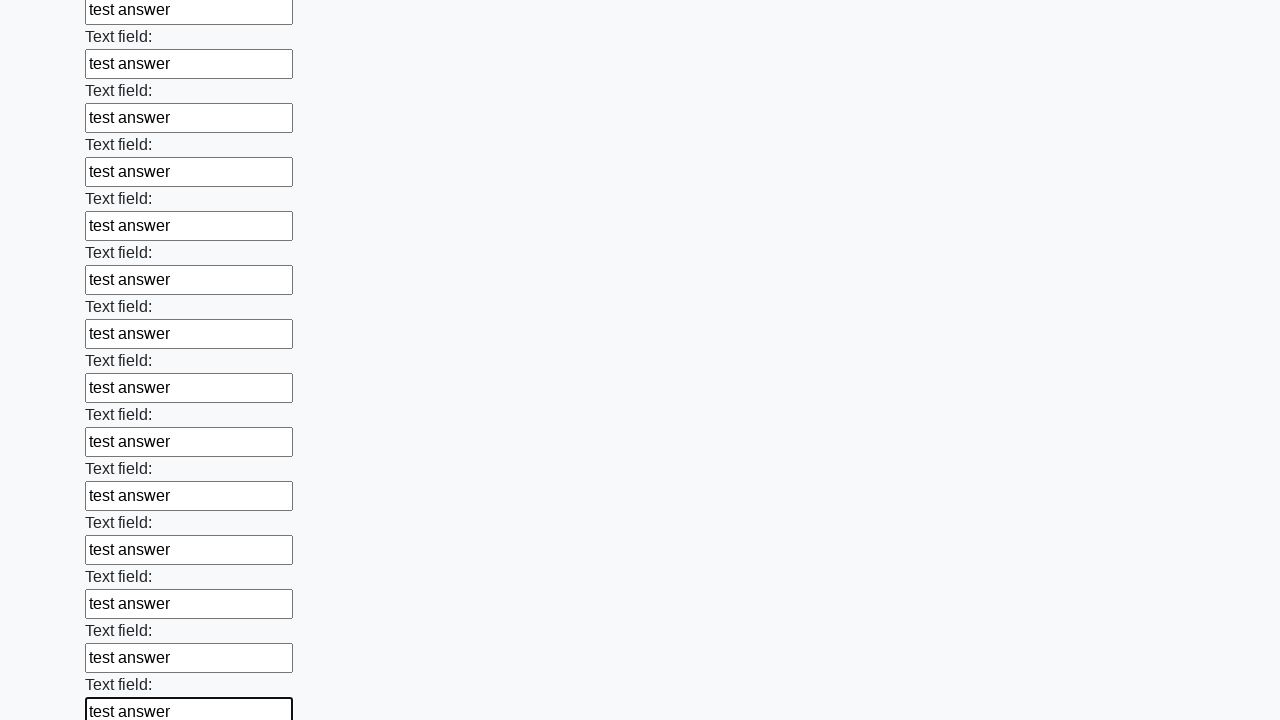

Filled input field with 'test answer' on input >> nth=63
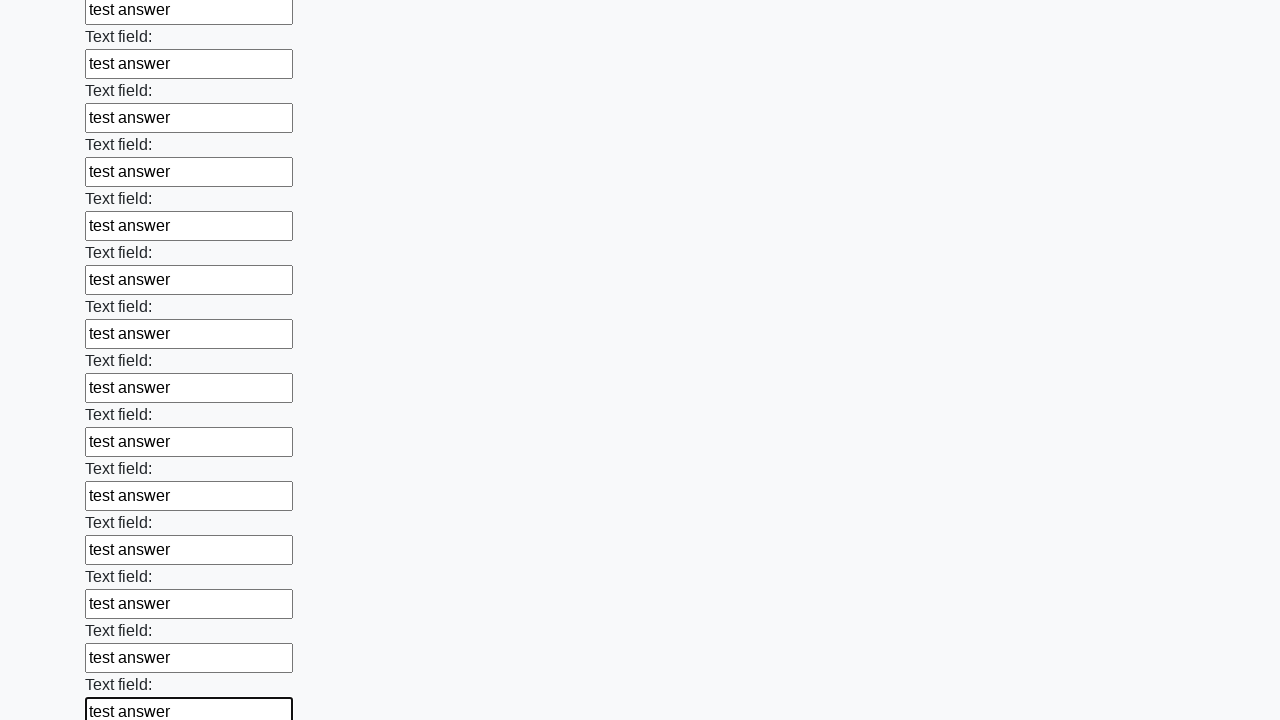

Filled input field with 'test answer' on input >> nth=64
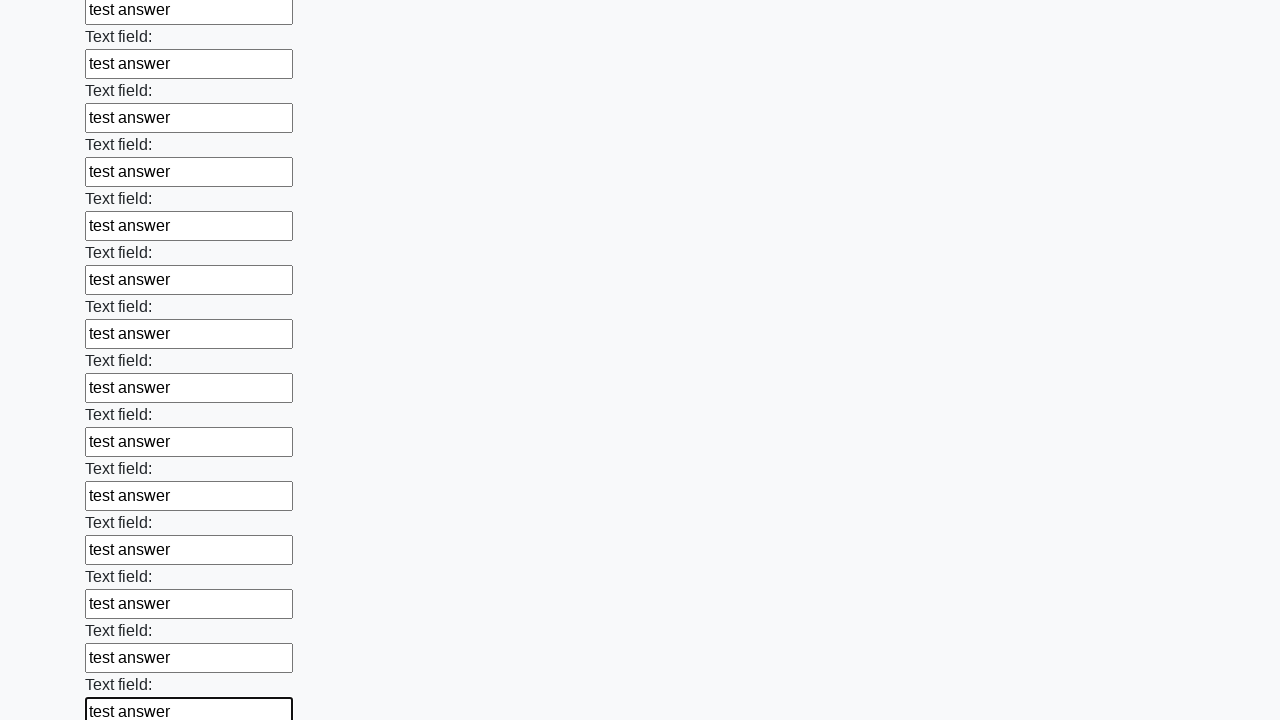

Filled input field with 'test answer' on input >> nth=65
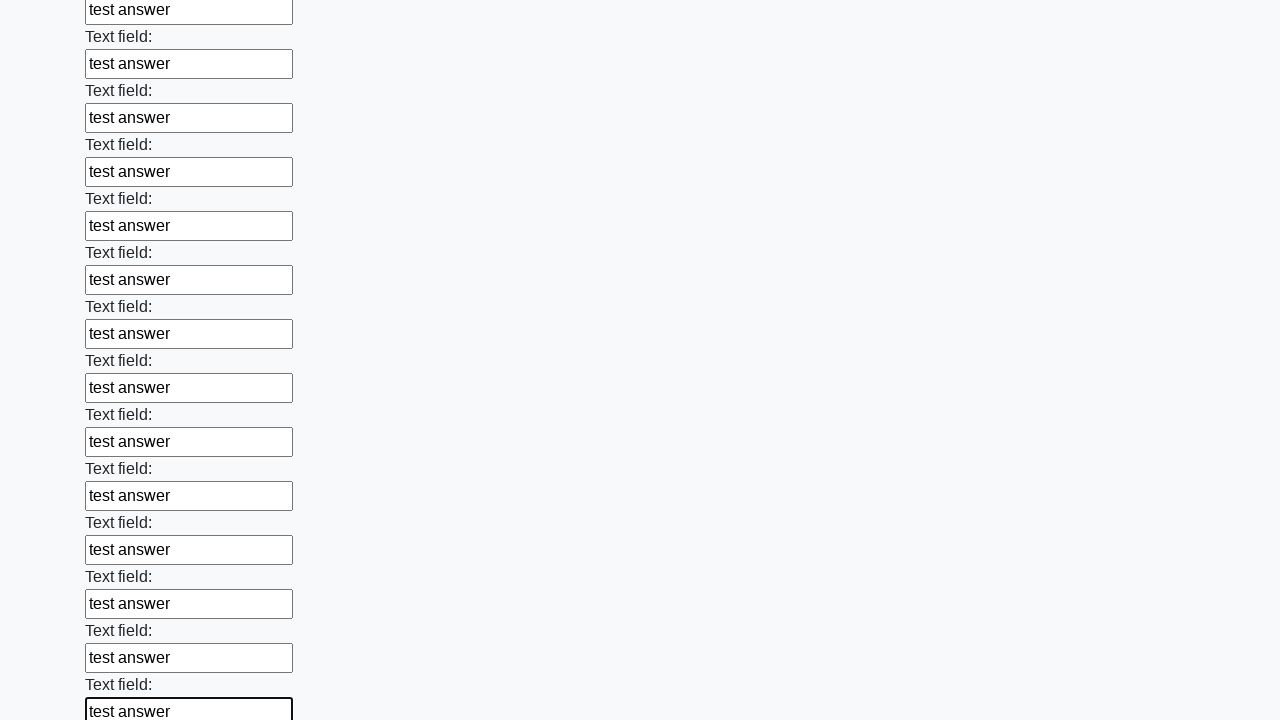

Filled input field with 'test answer' on input >> nth=66
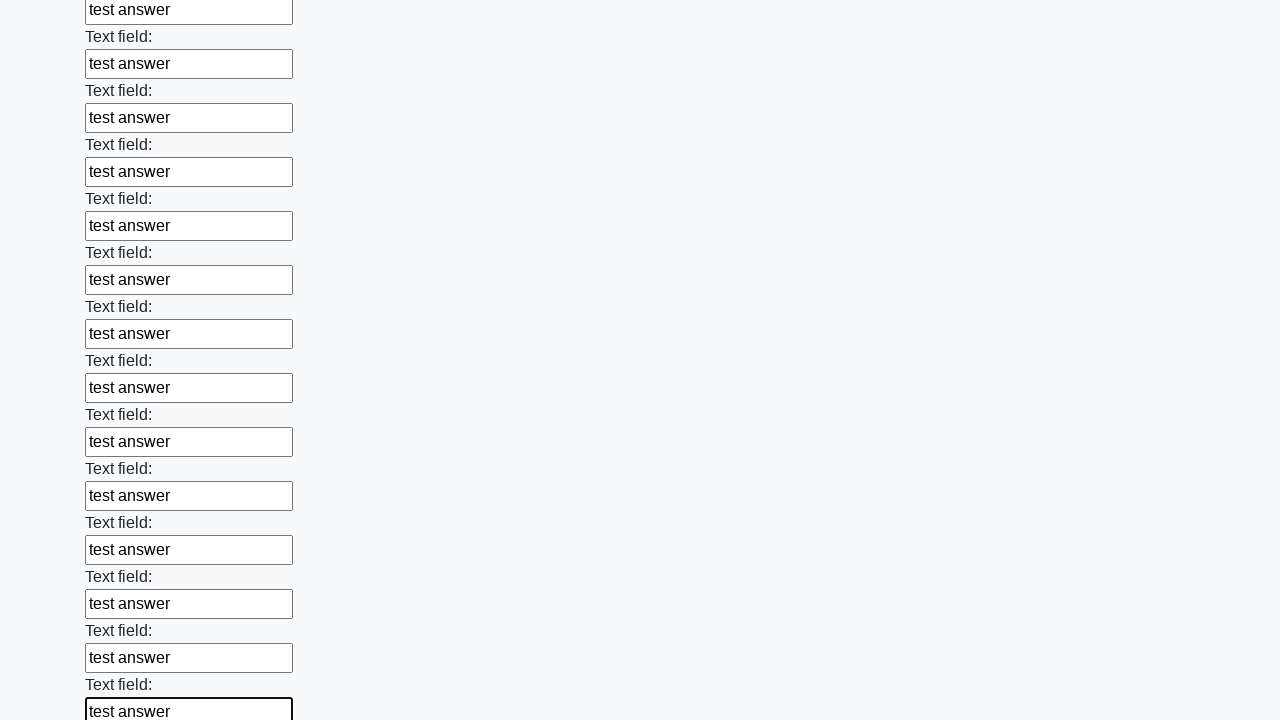

Filled input field with 'test answer' on input >> nth=67
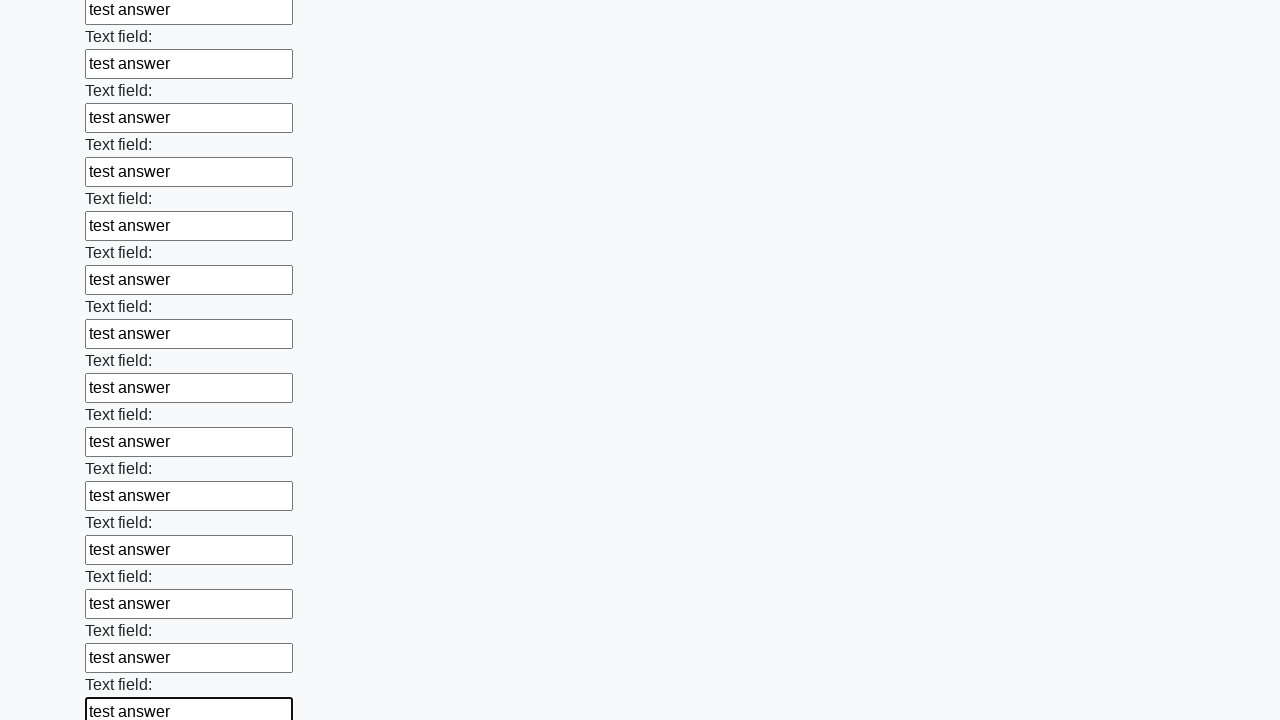

Filled input field with 'test answer' on input >> nth=68
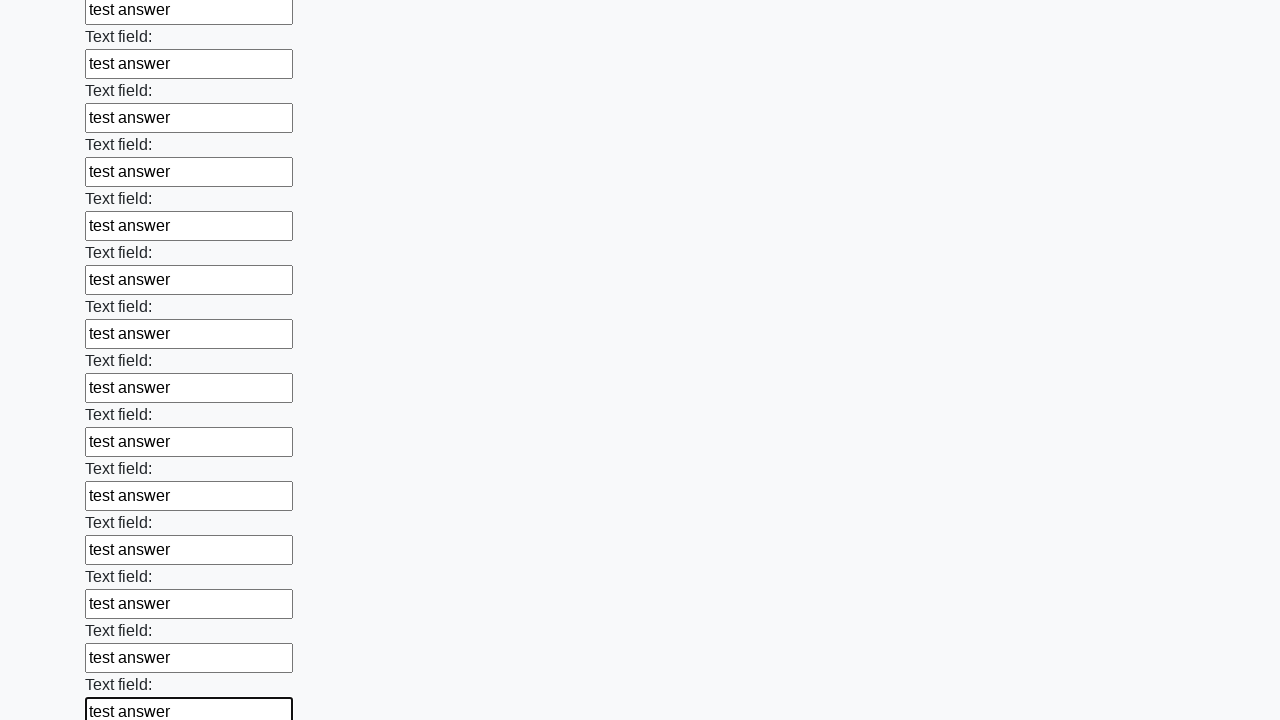

Filled input field with 'test answer' on input >> nth=69
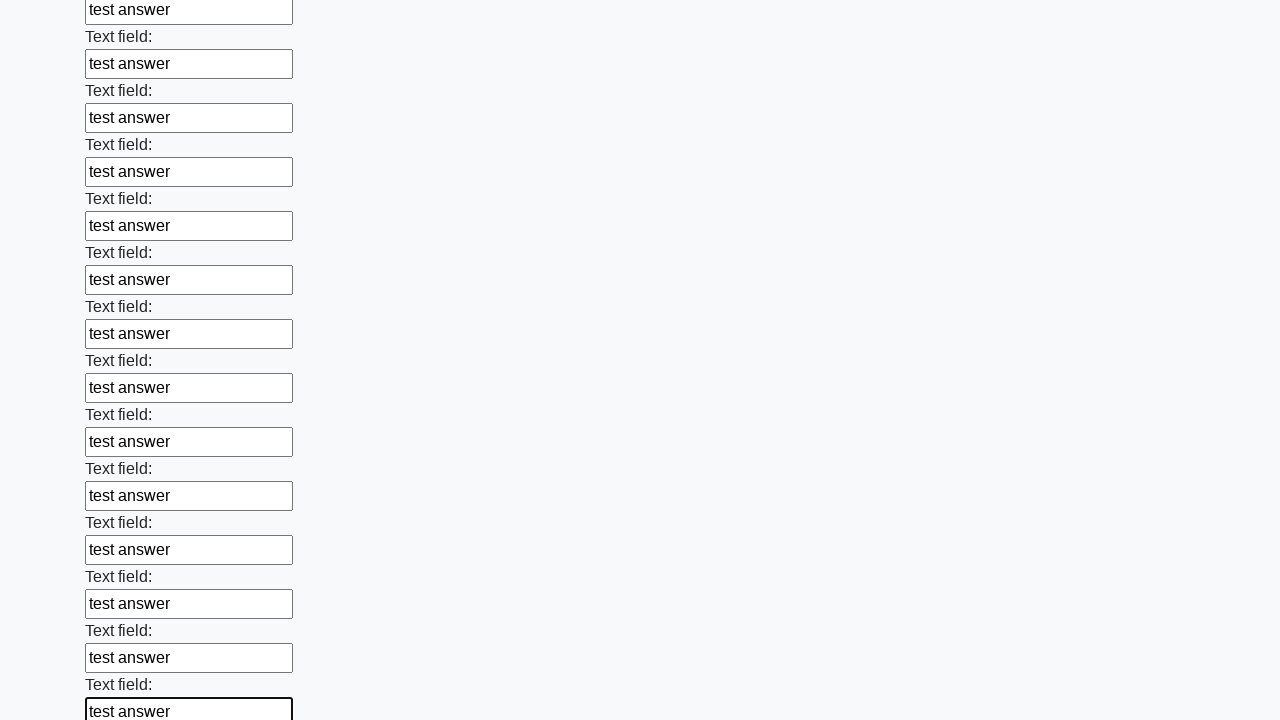

Filled input field with 'test answer' on input >> nth=70
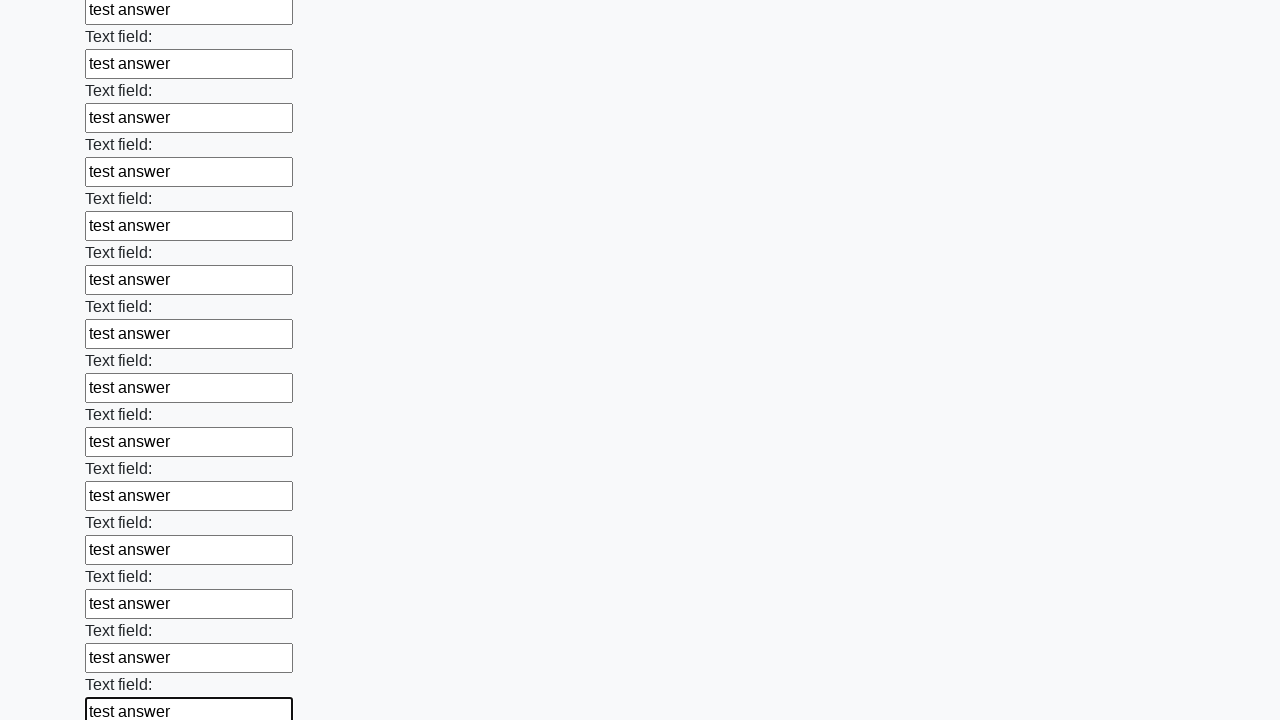

Filled input field with 'test answer' on input >> nth=71
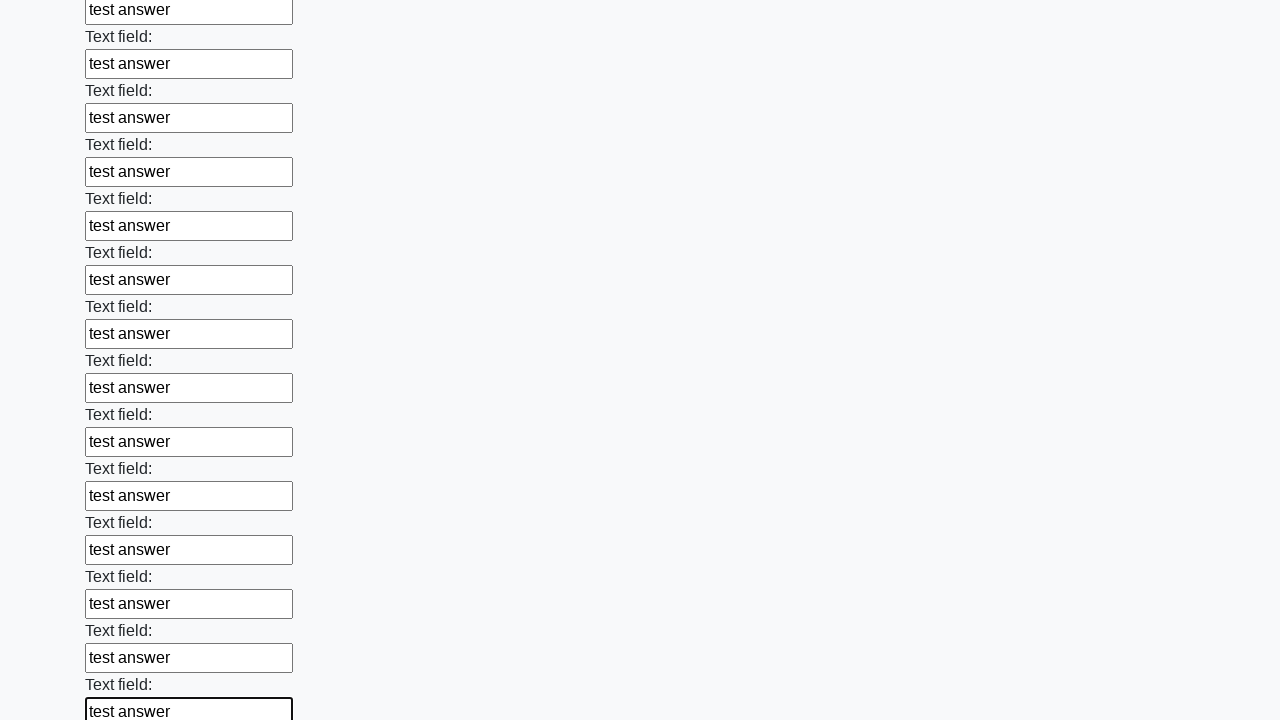

Filled input field with 'test answer' on input >> nth=72
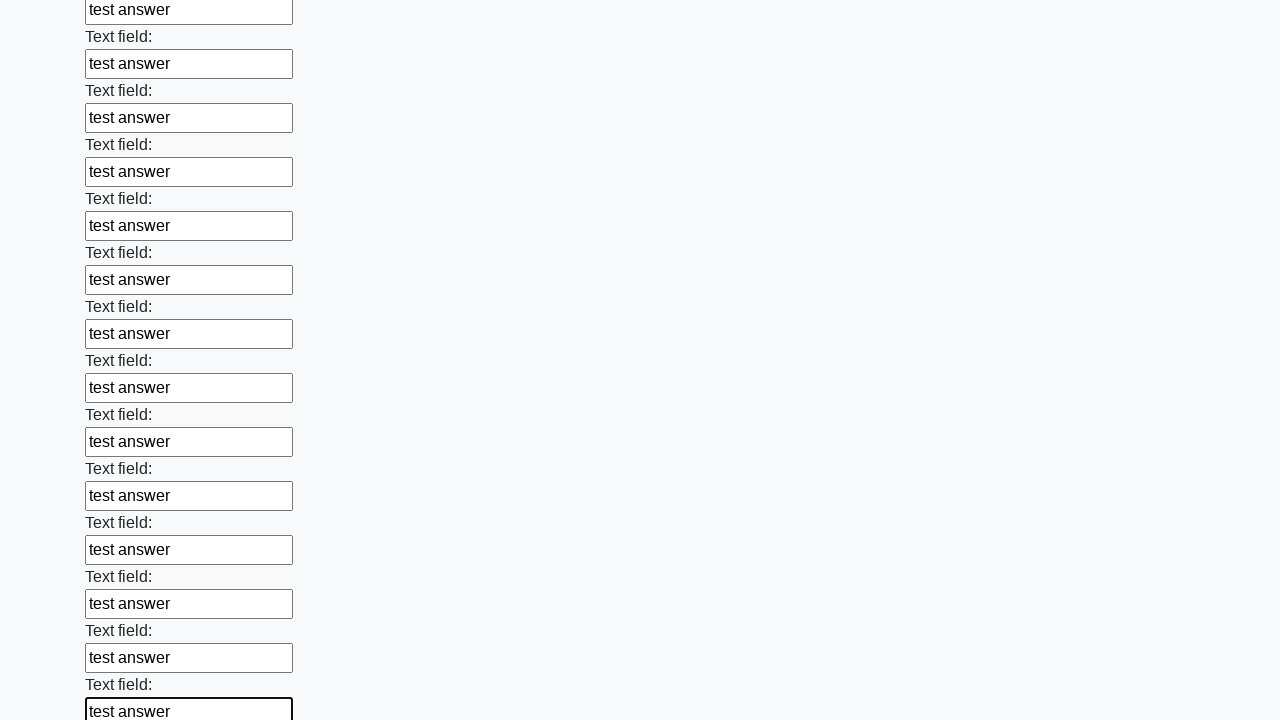

Filled input field with 'test answer' on input >> nth=73
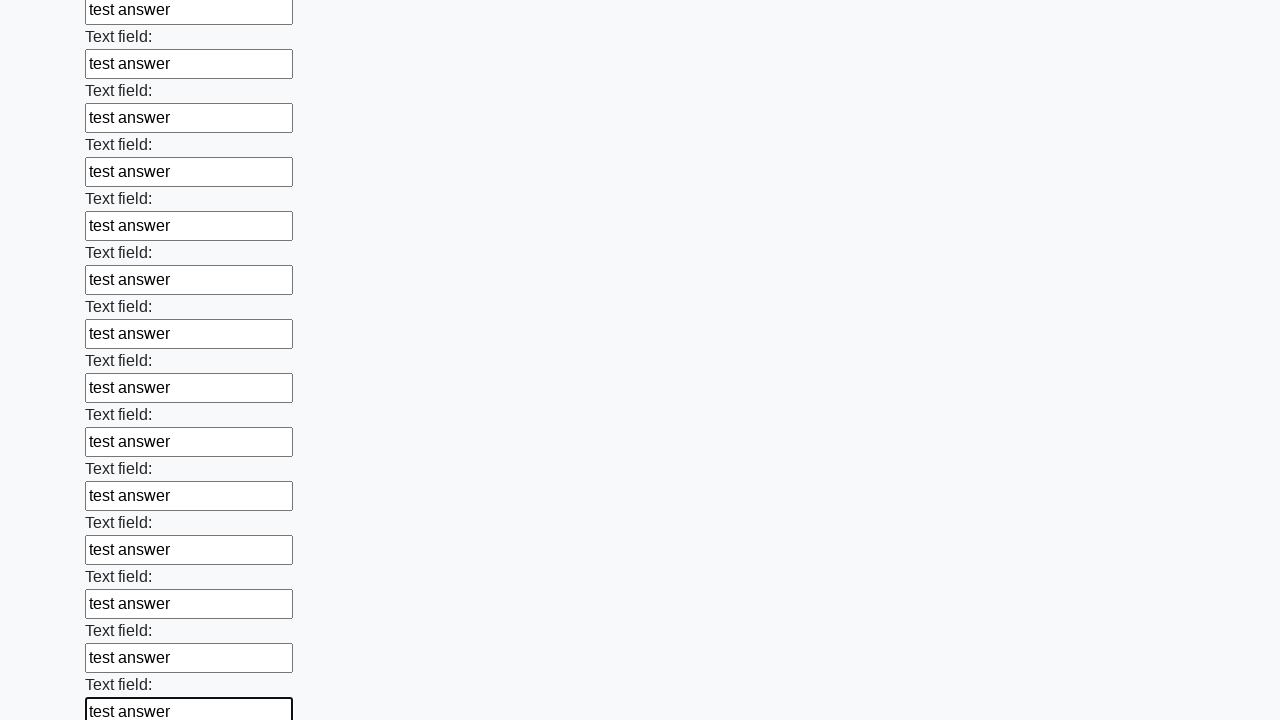

Filled input field with 'test answer' on input >> nth=74
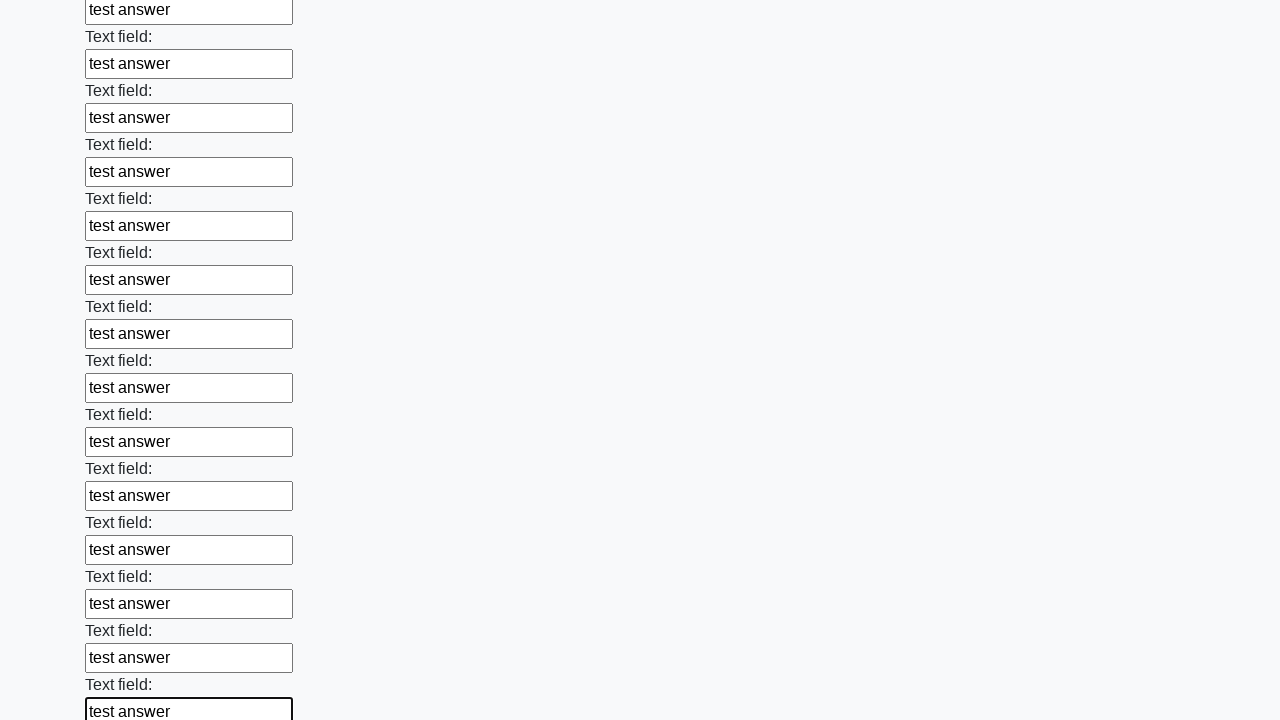

Filled input field with 'test answer' on input >> nth=75
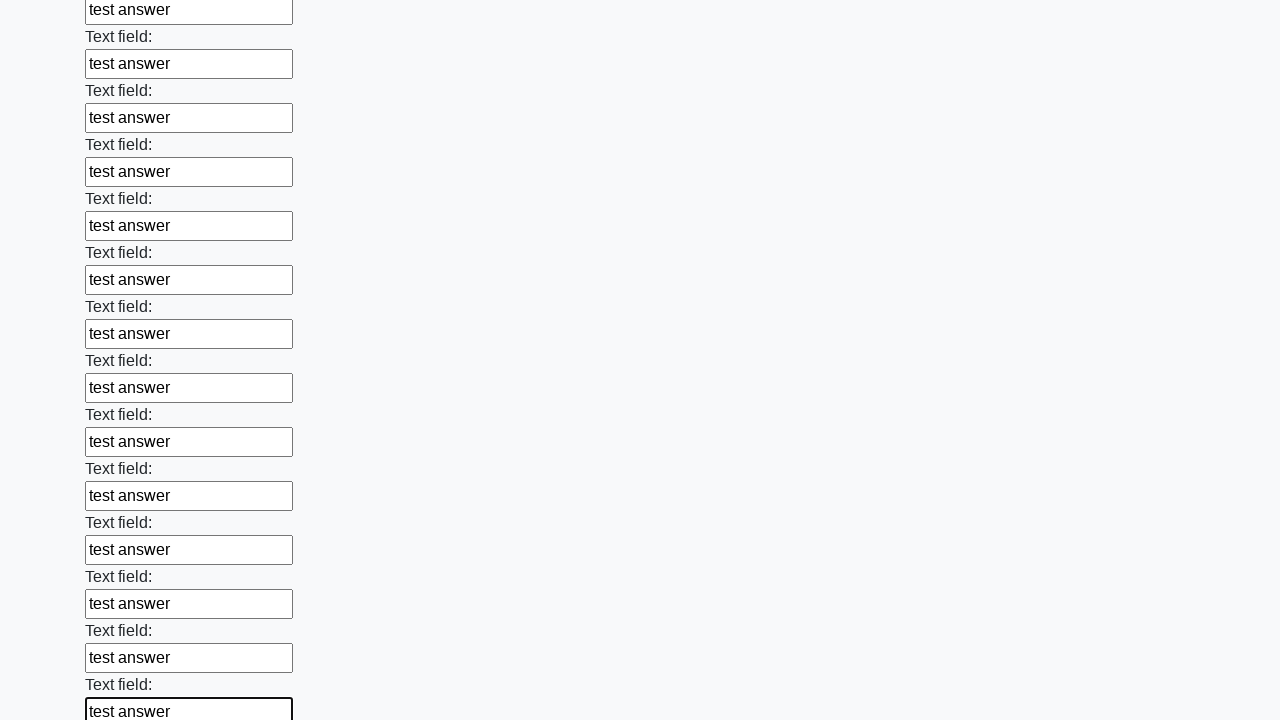

Filled input field with 'test answer' on input >> nth=76
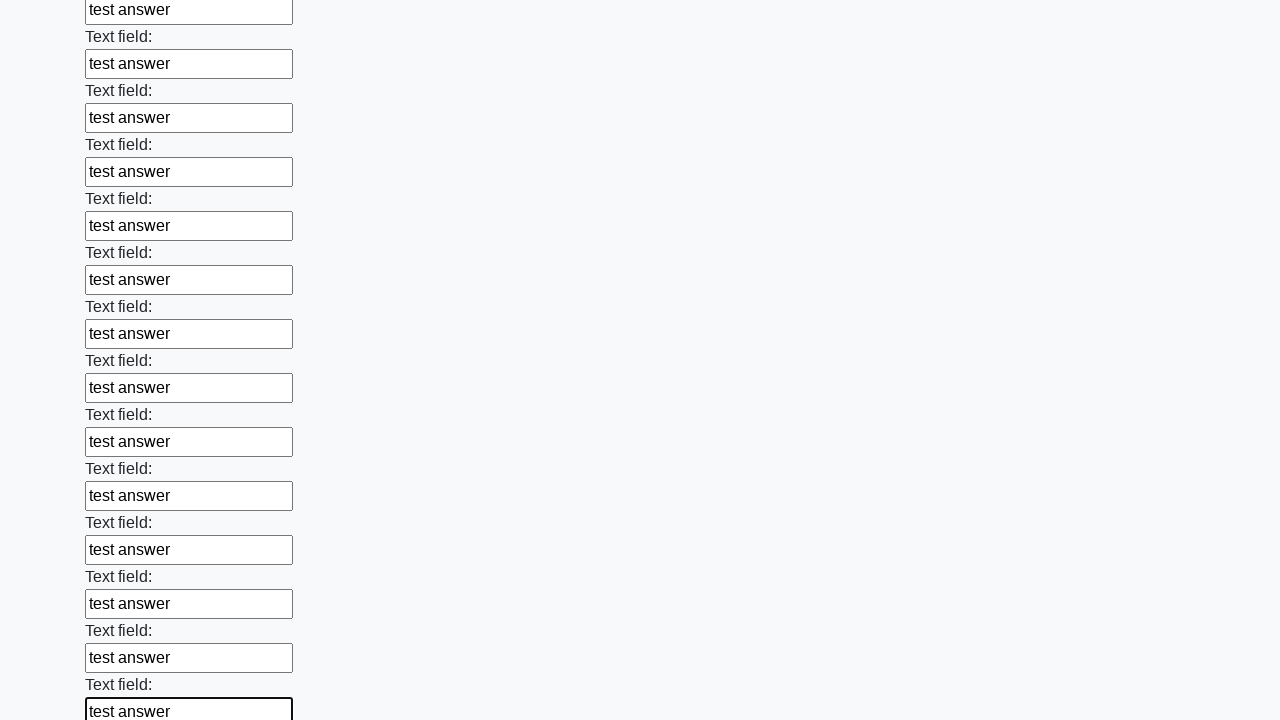

Filled input field with 'test answer' on input >> nth=77
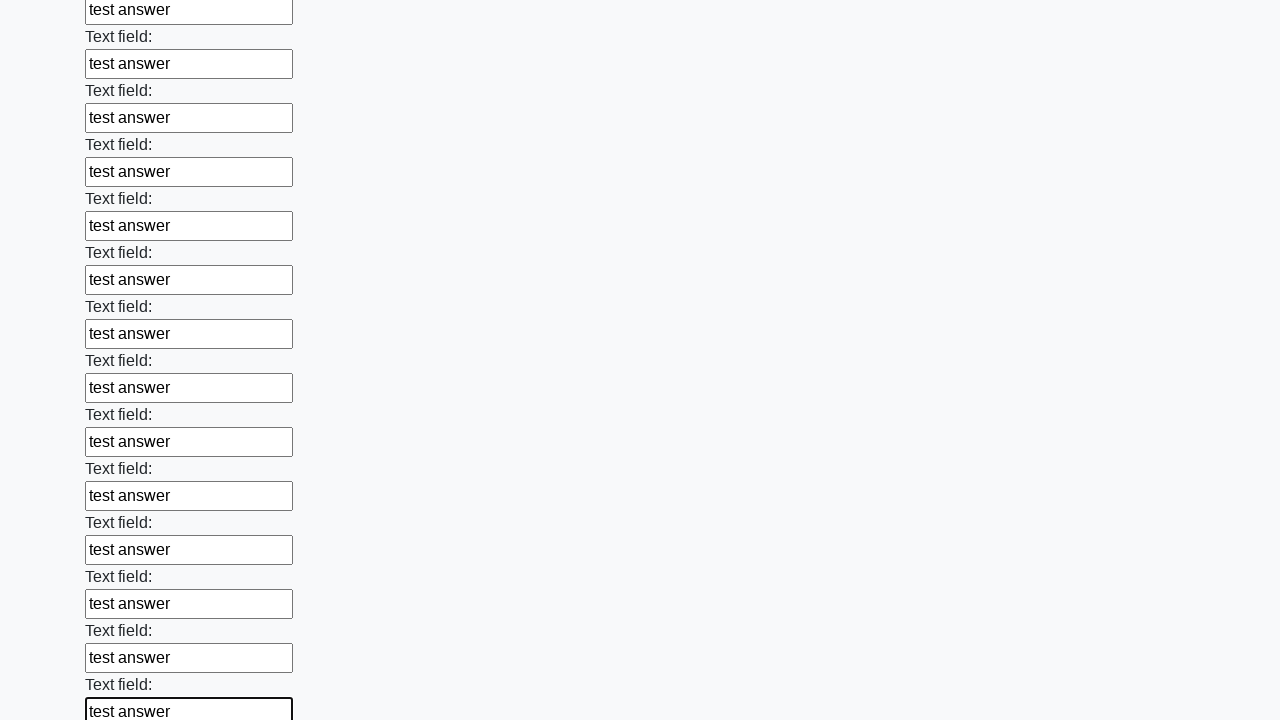

Filled input field with 'test answer' on input >> nth=78
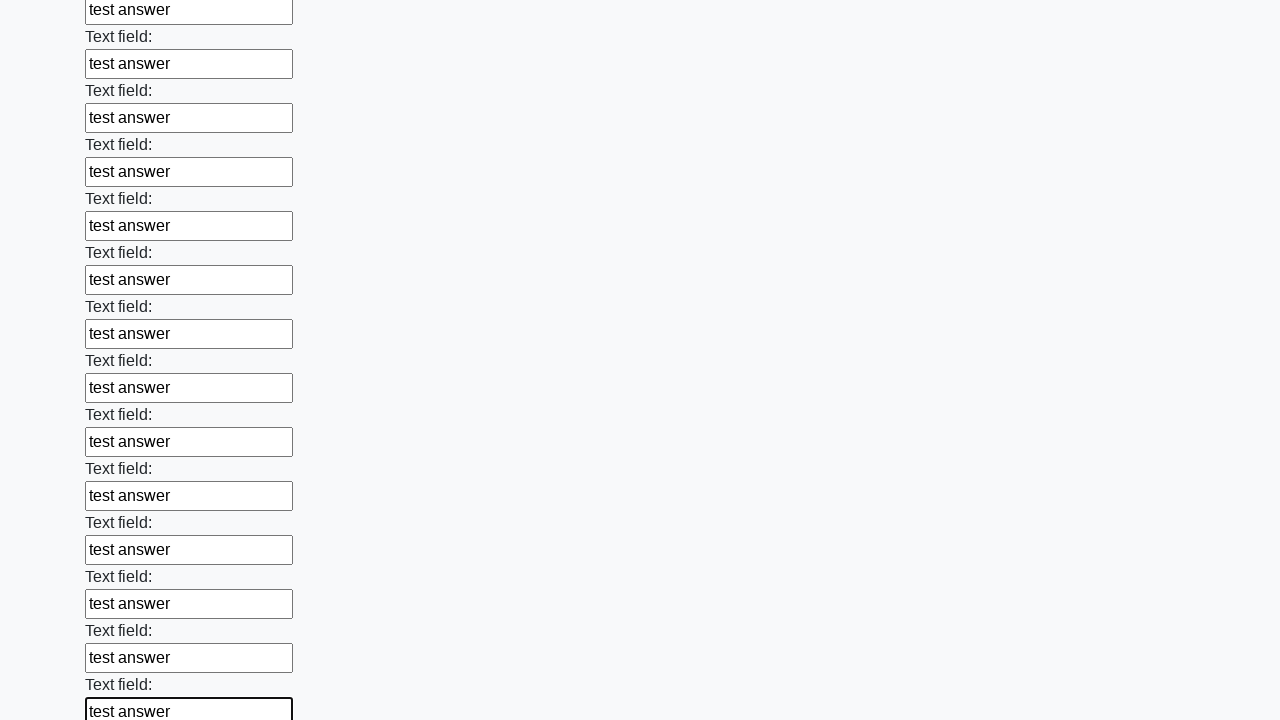

Filled input field with 'test answer' on input >> nth=79
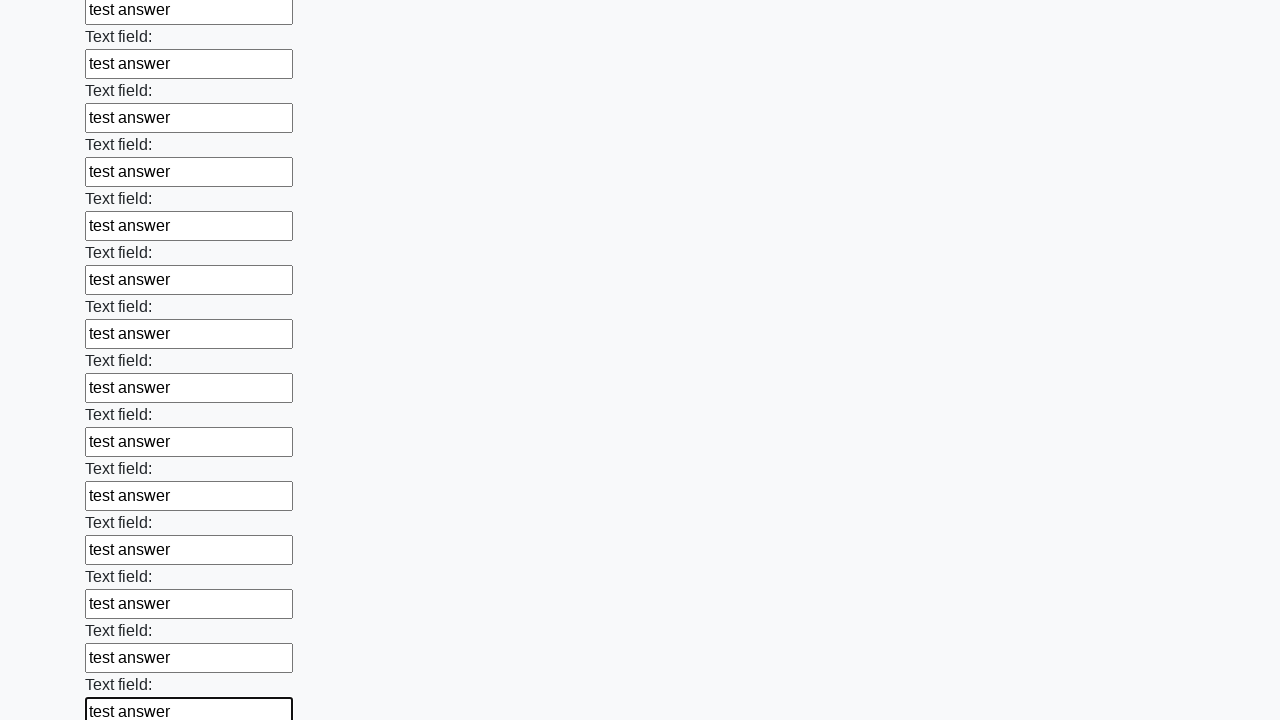

Filled input field with 'test answer' on input >> nth=80
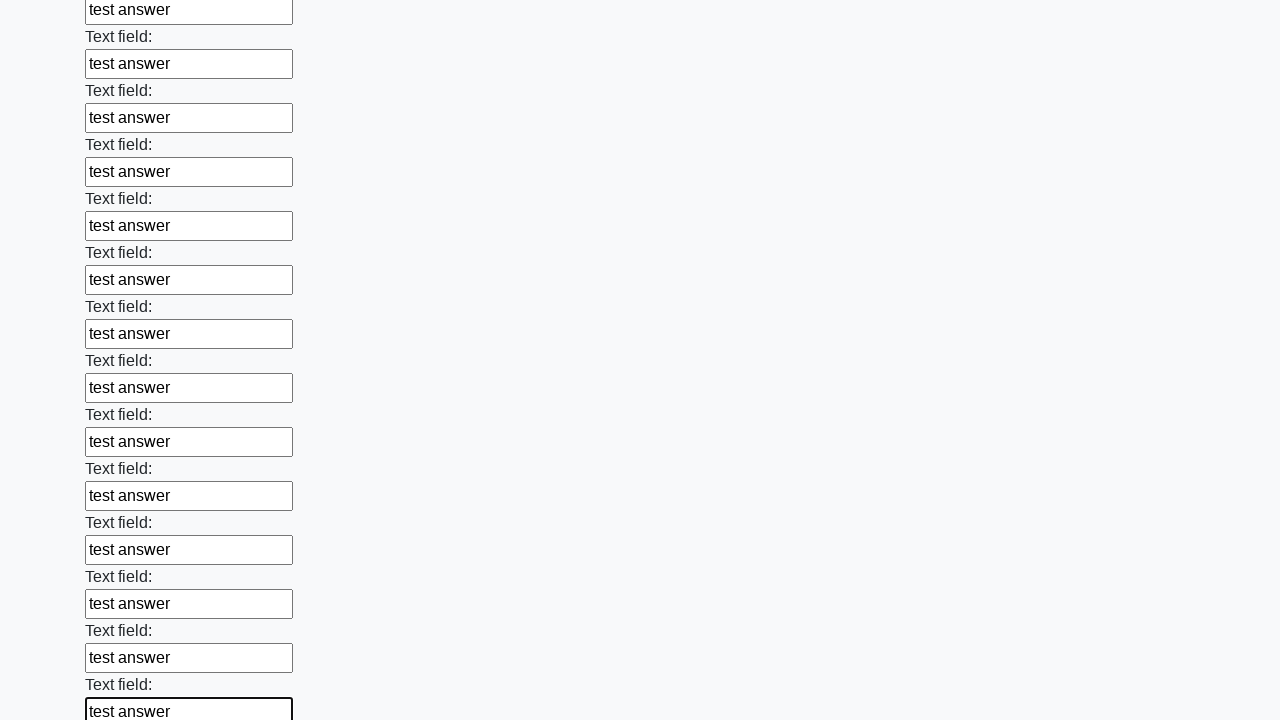

Filled input field with 'test answer' on input >> nth=81
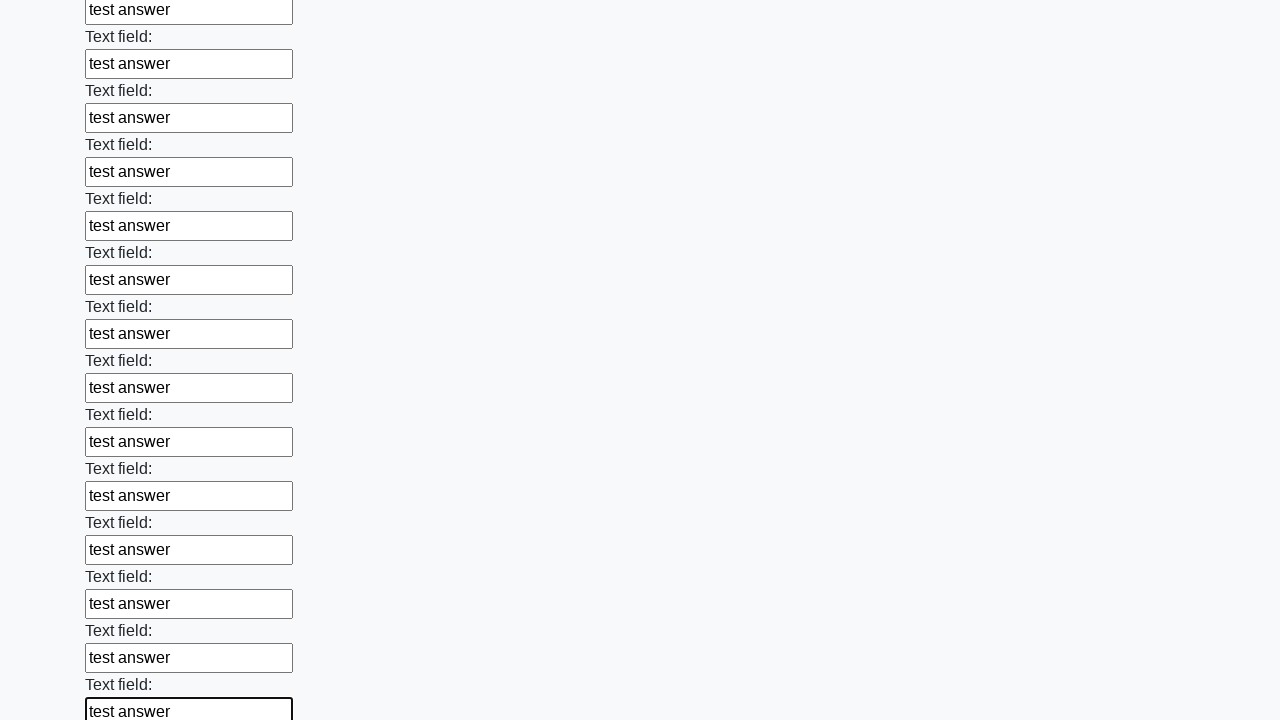

Filled input field with 'test answer' on input >> nth=82
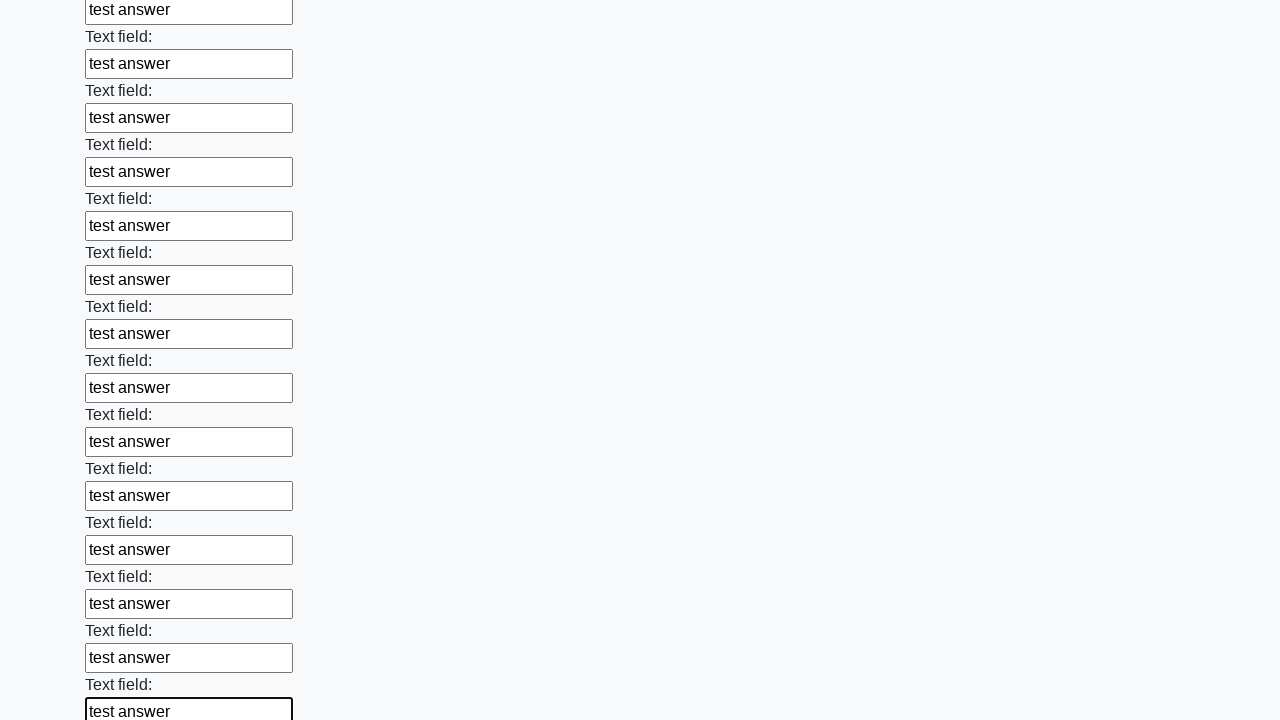

Filled input field with 'test answer' on input >> nth=83
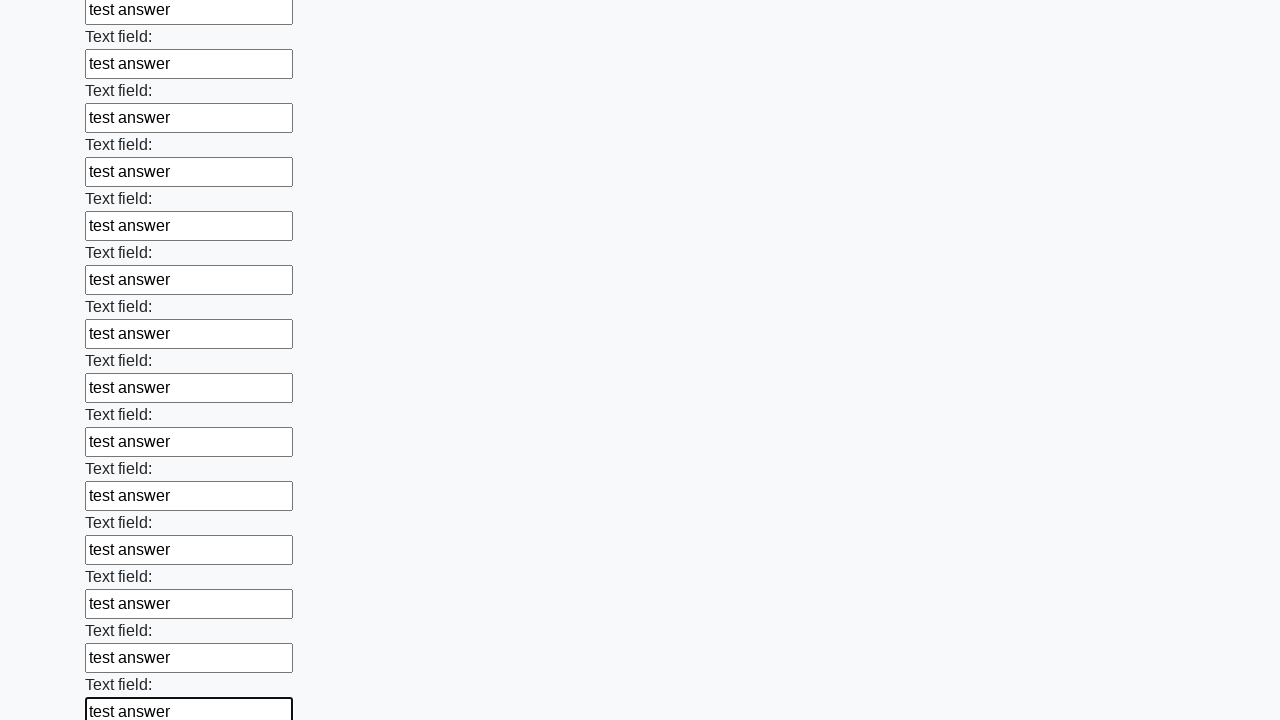

Filled input field with 'test answer' on input >> nth=84
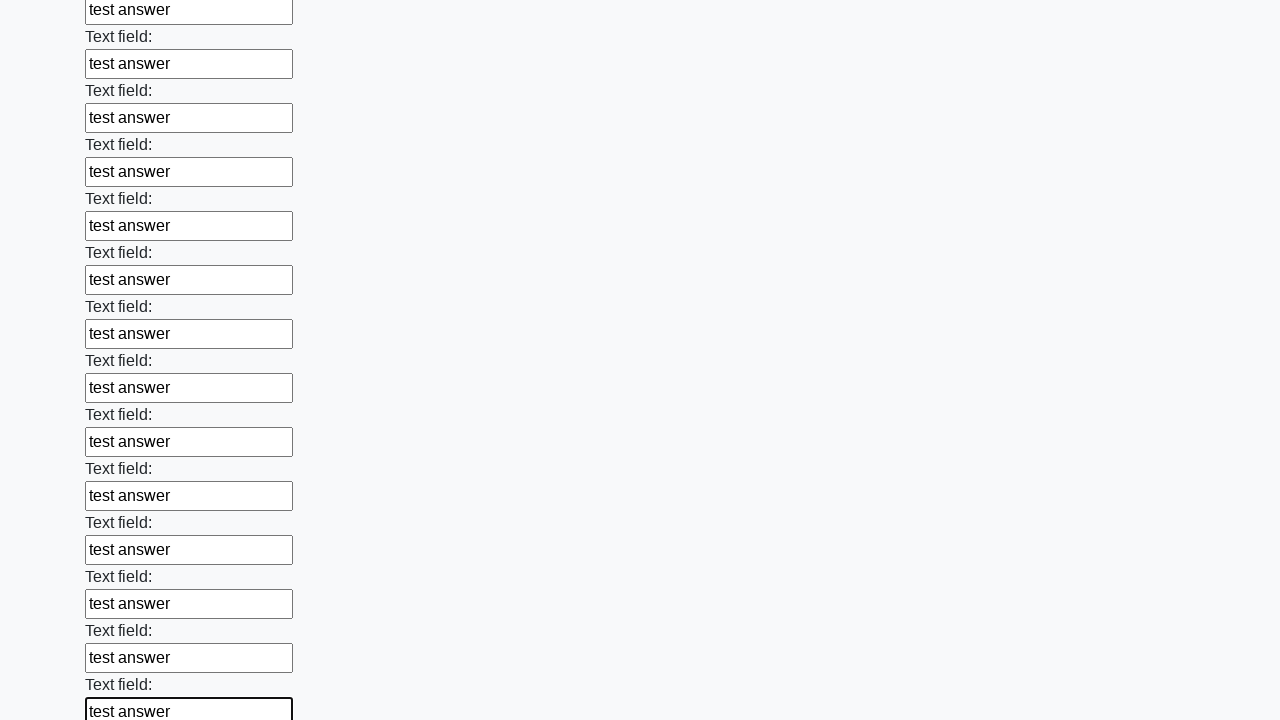

Filled input field with 'test answer' on input >> nth=85
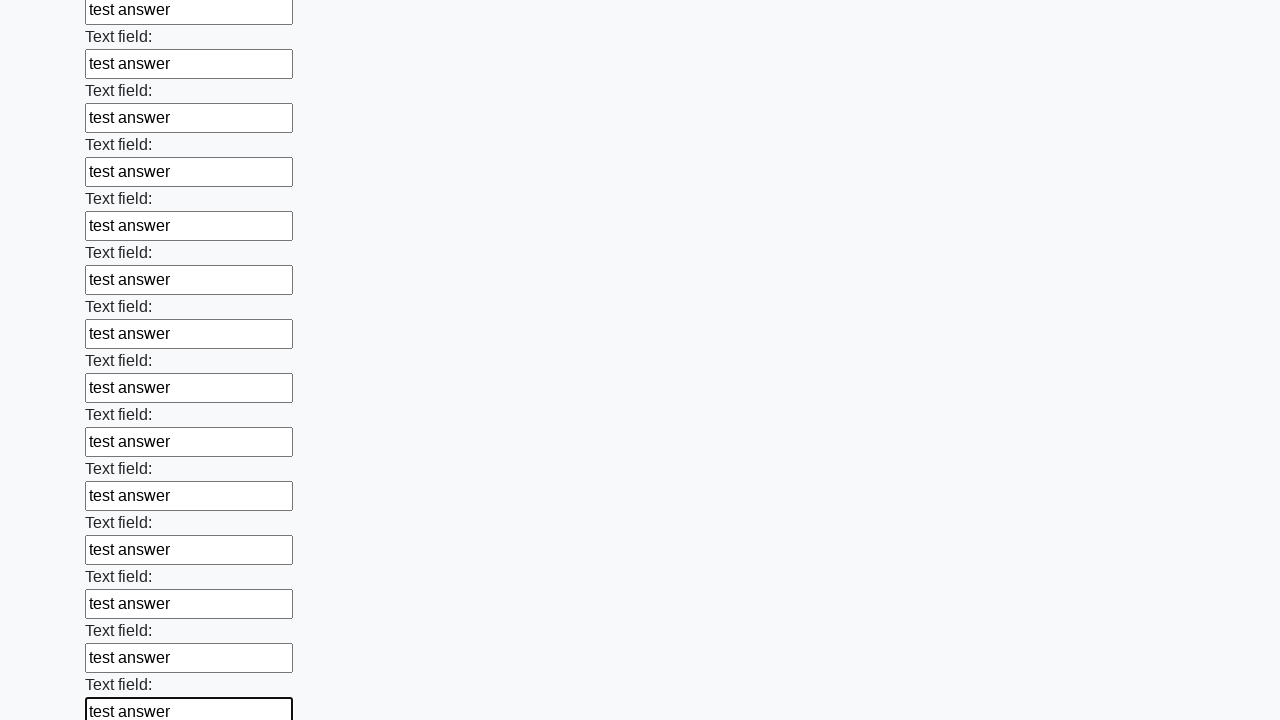

Filled input field with 'test answer' on input >> nth=86
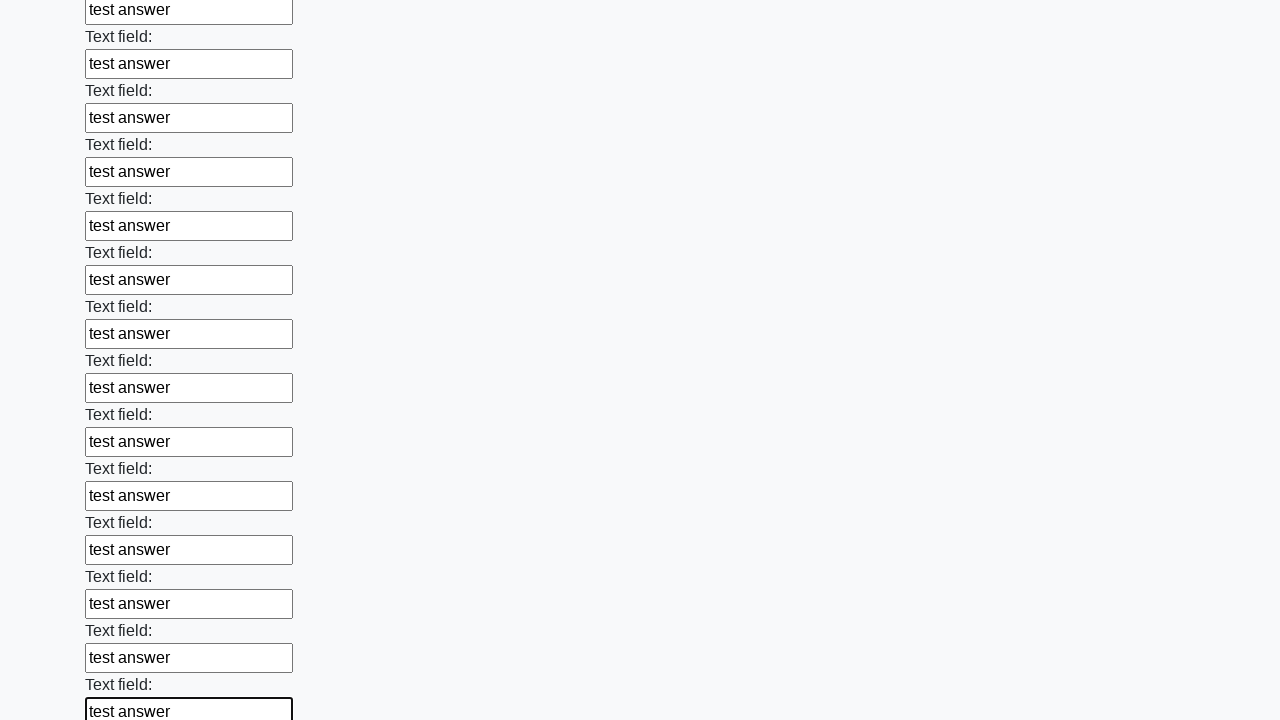

Filled input field with 'test answer' on input >> nth=87
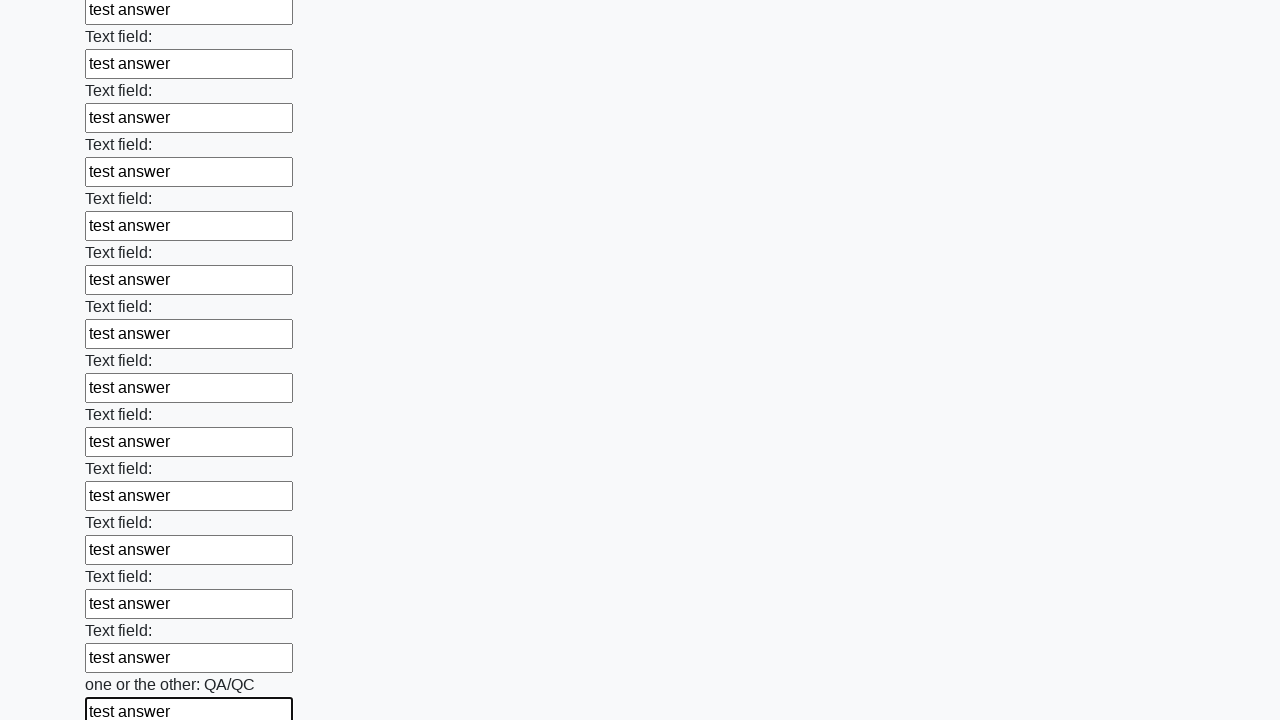

Filled input field with 'test answer' on input >> nth=88
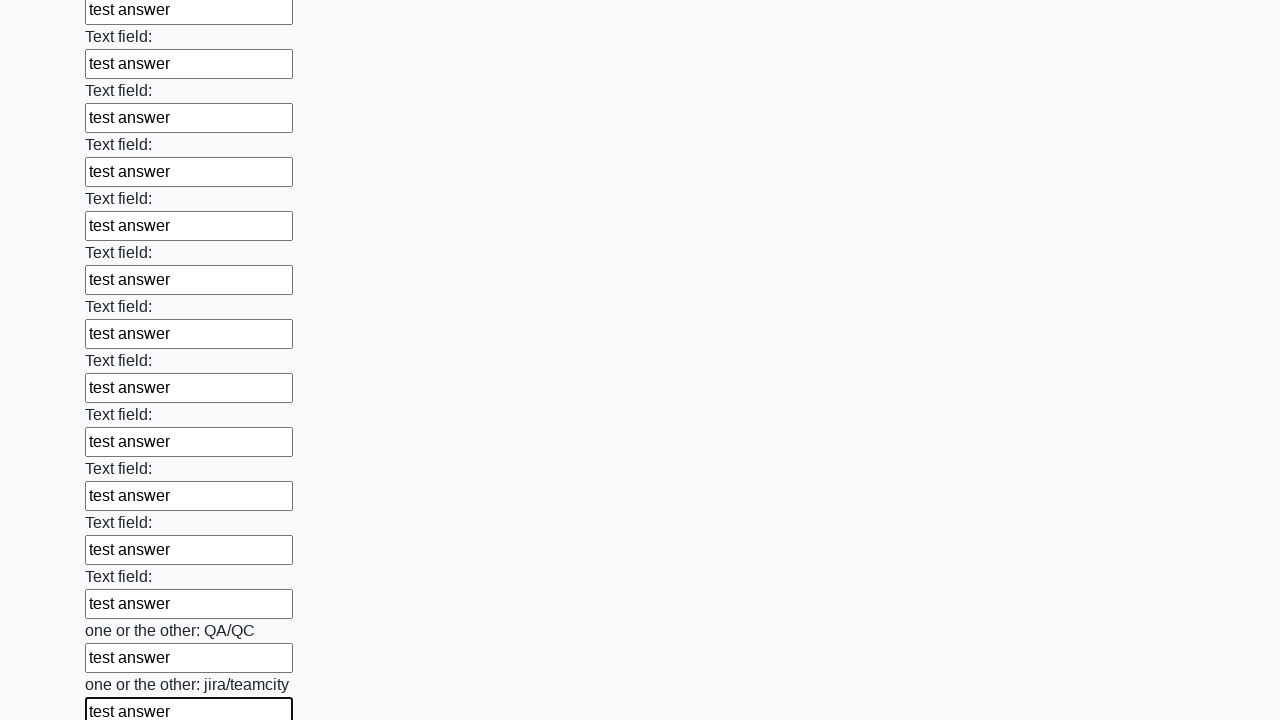

Filled input field with 'test answer' on input >> nth=89
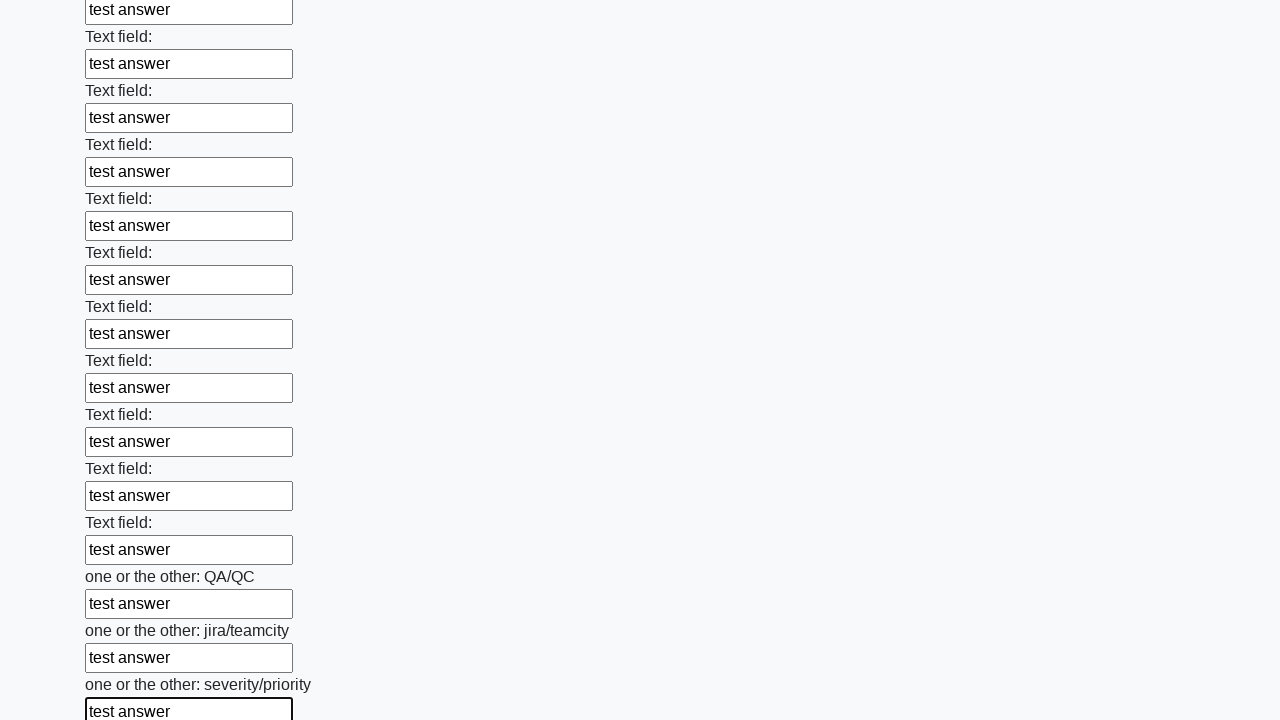

Filled input field with 'test answer' on input >> nth=90
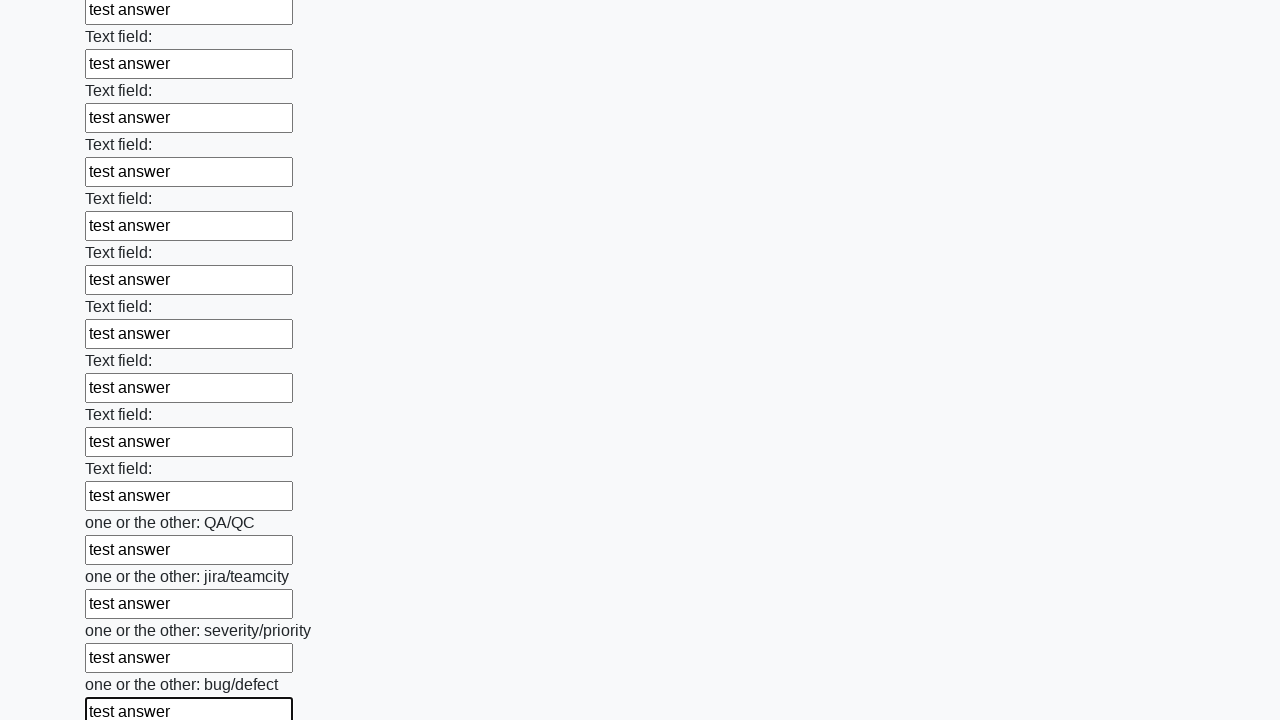

Filled input field with 'test answer' on input >> nth=91
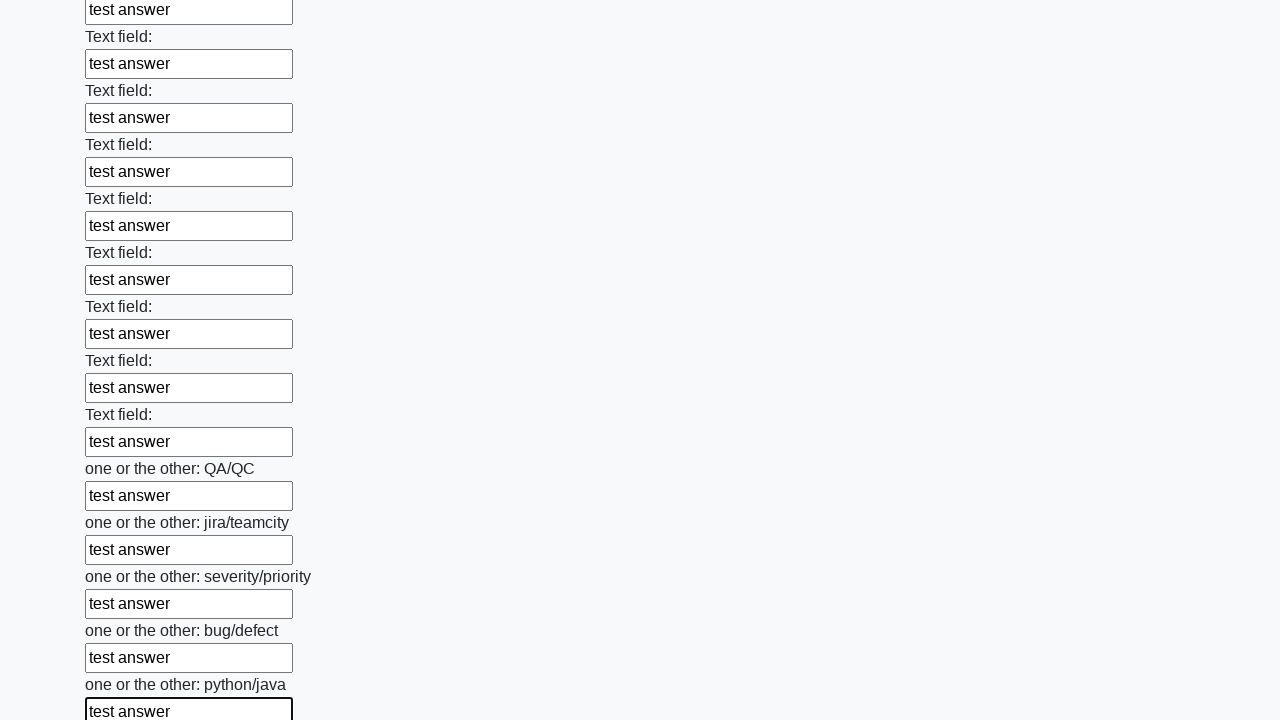

Filled input field with 'test answer' on input >> nth=92
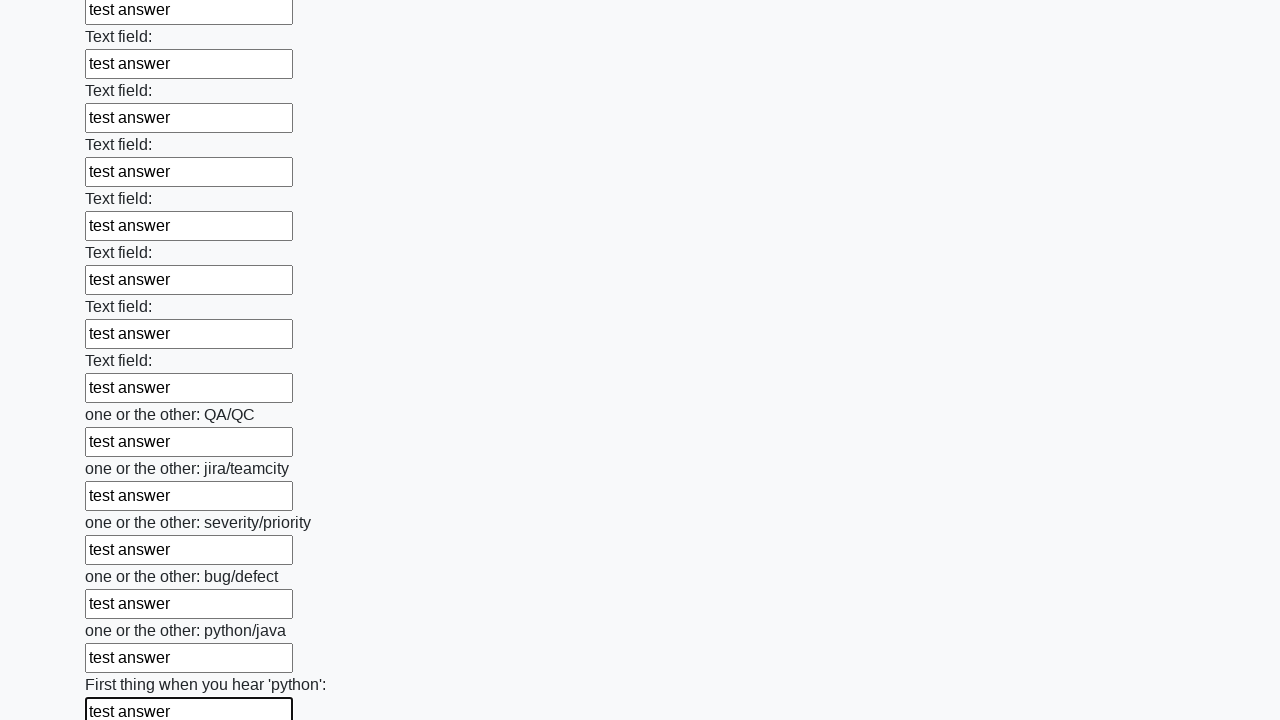

Filled input field with 'test answer' on input >> nth=93
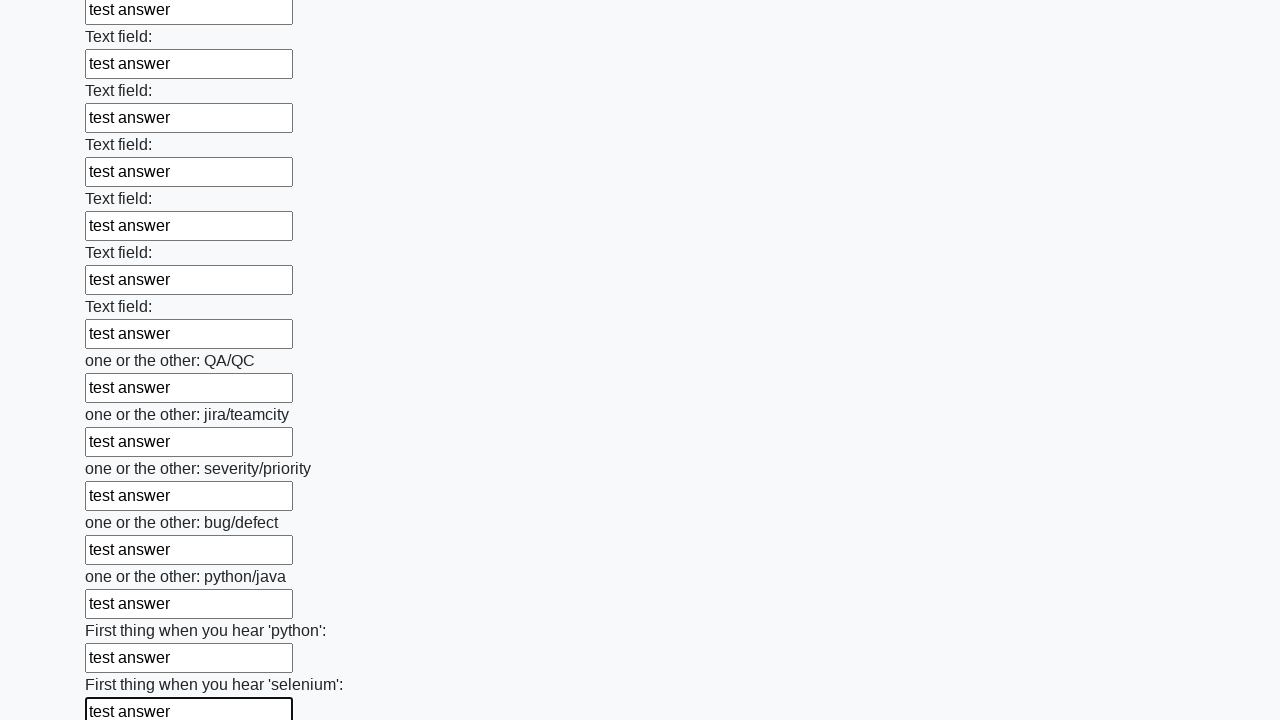

Filled input field with 'test answer' on input >> nth=94
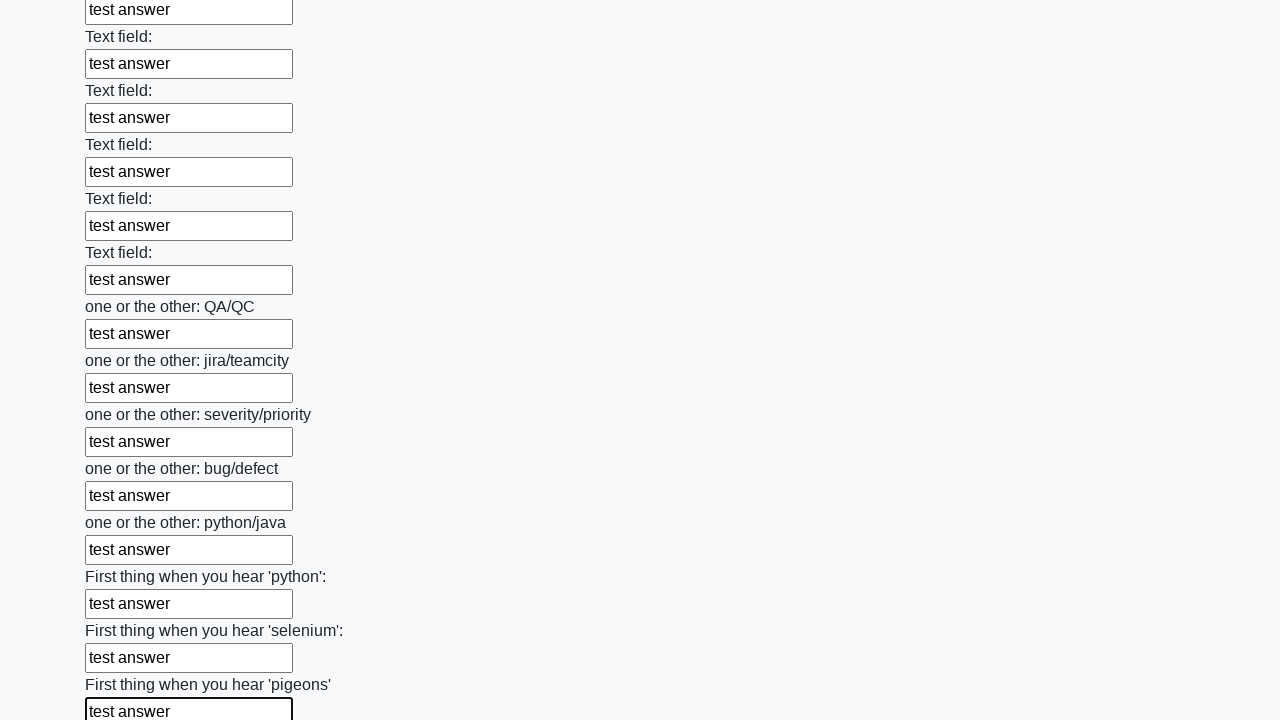

Filled input field with 'test answer' on input >> nth=95
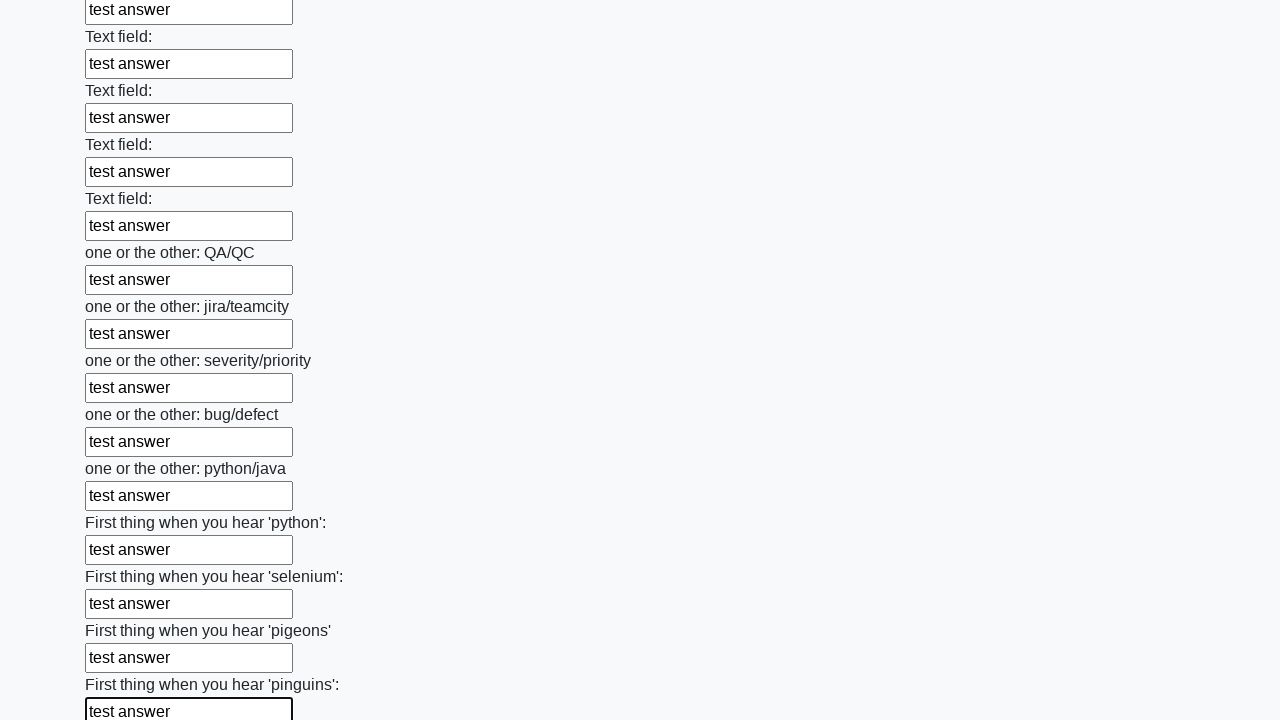

Filled input field with 'test answer' on input >> nth=96
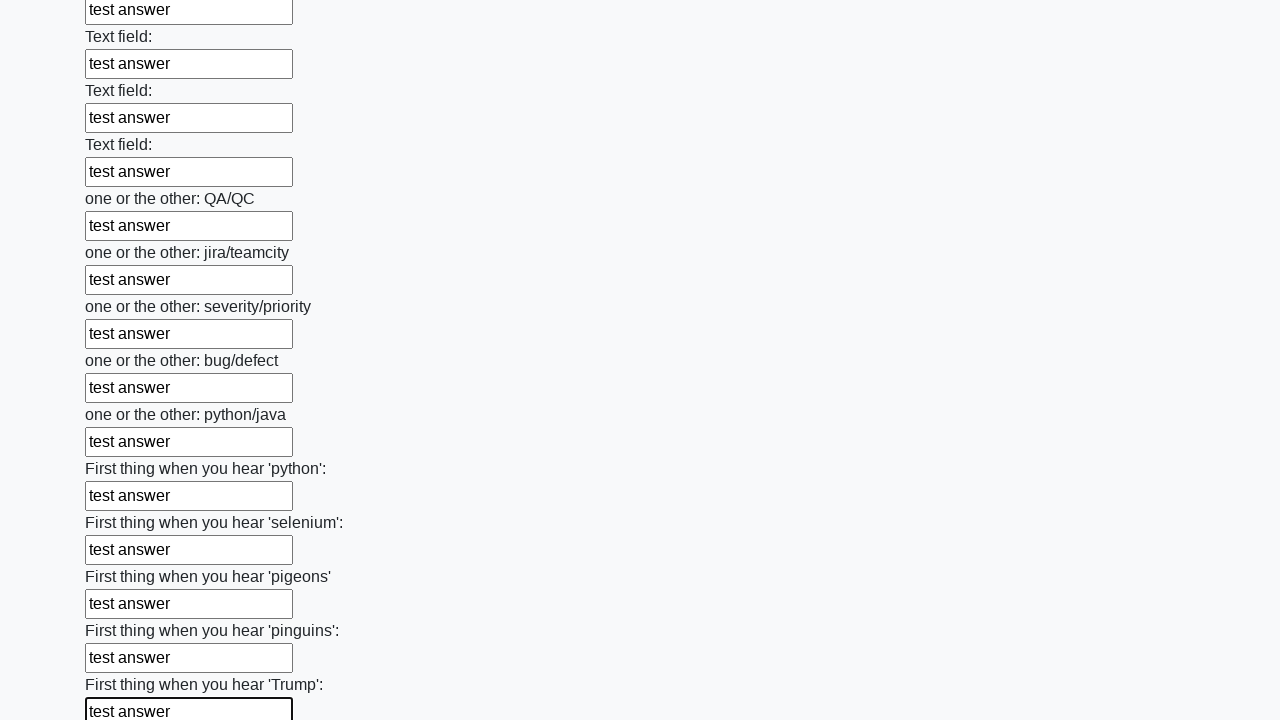

Filled input field with 'test answer' on input >> nth=97
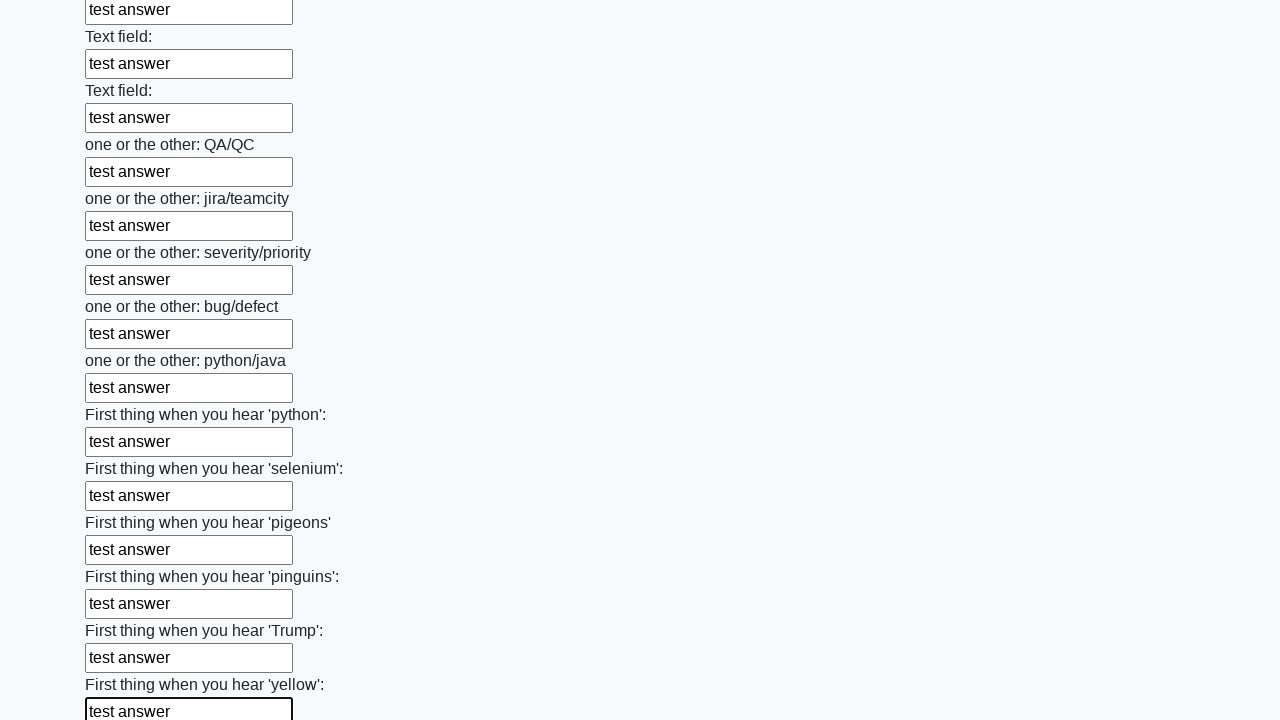

Filled input field with 'test answer' on input >> nth=98
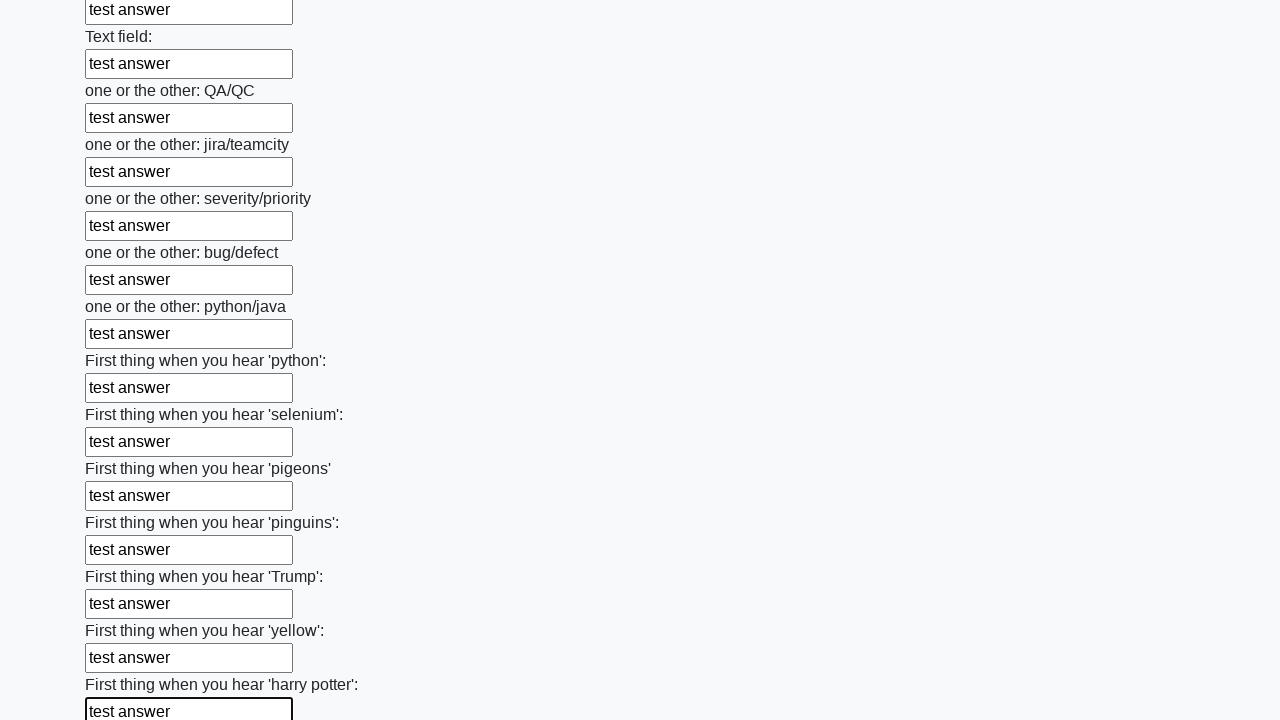

Filled input field with 'test answer' on input >> nth=99
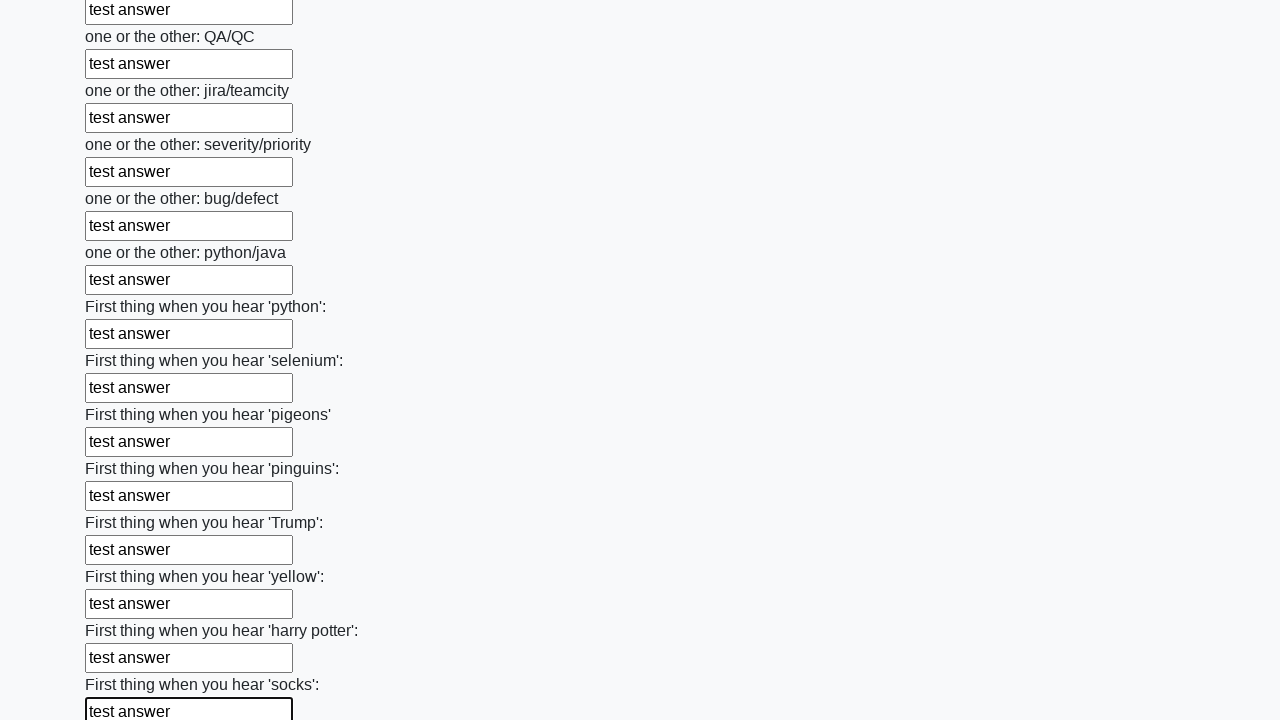

Clicked submit button to submit the form at (123, 611) on button.btn
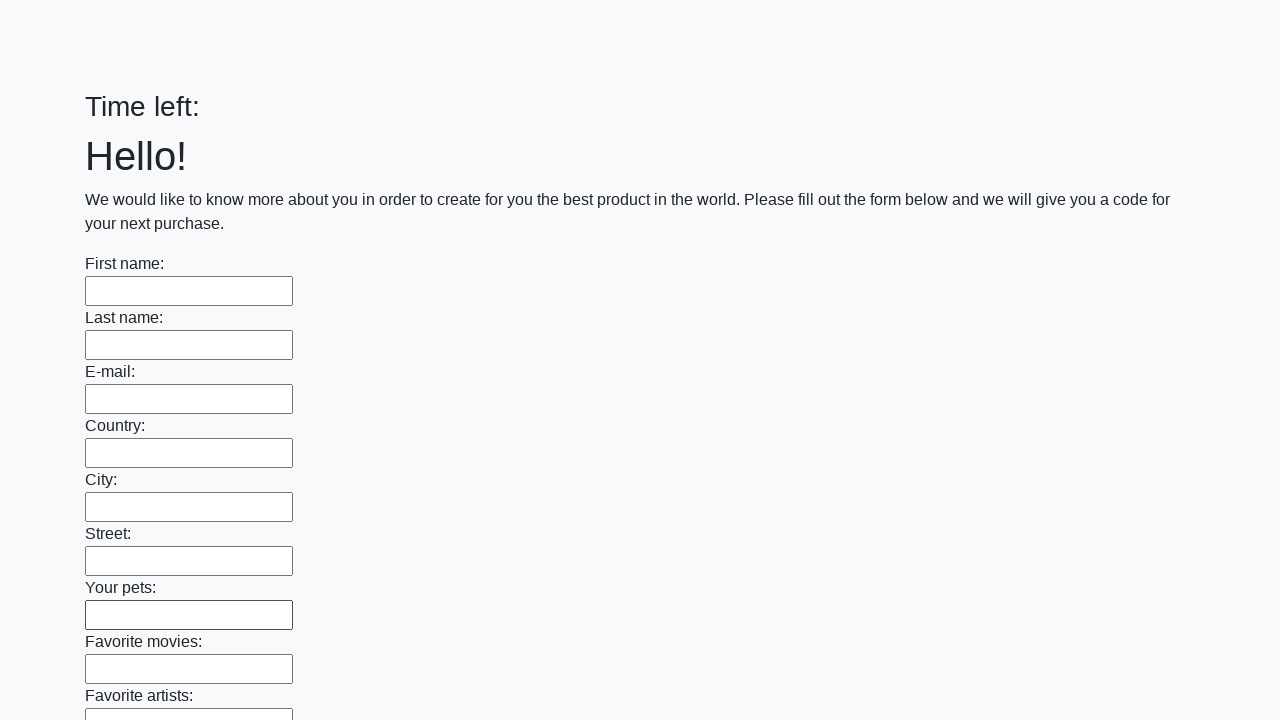

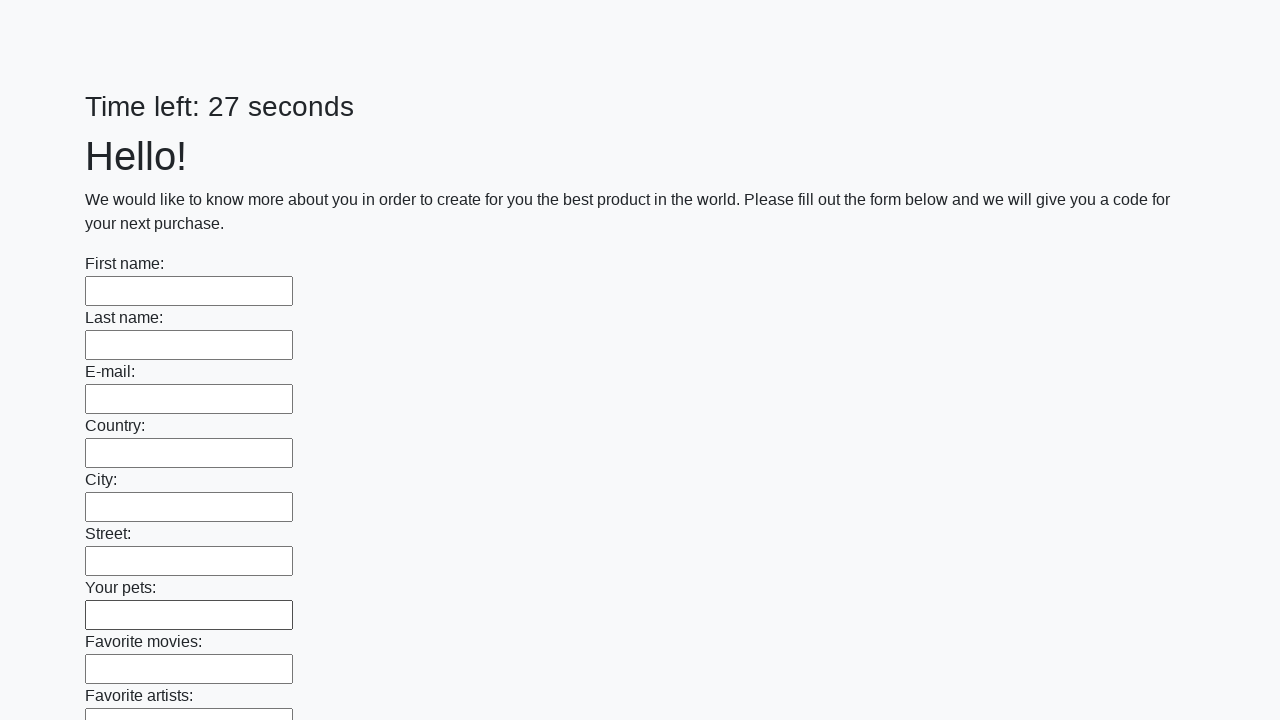